Tests filling out a large form by entering text into all text input fields and submitting.

Starting URL: http://suninjuly.github.io/huge_form.html

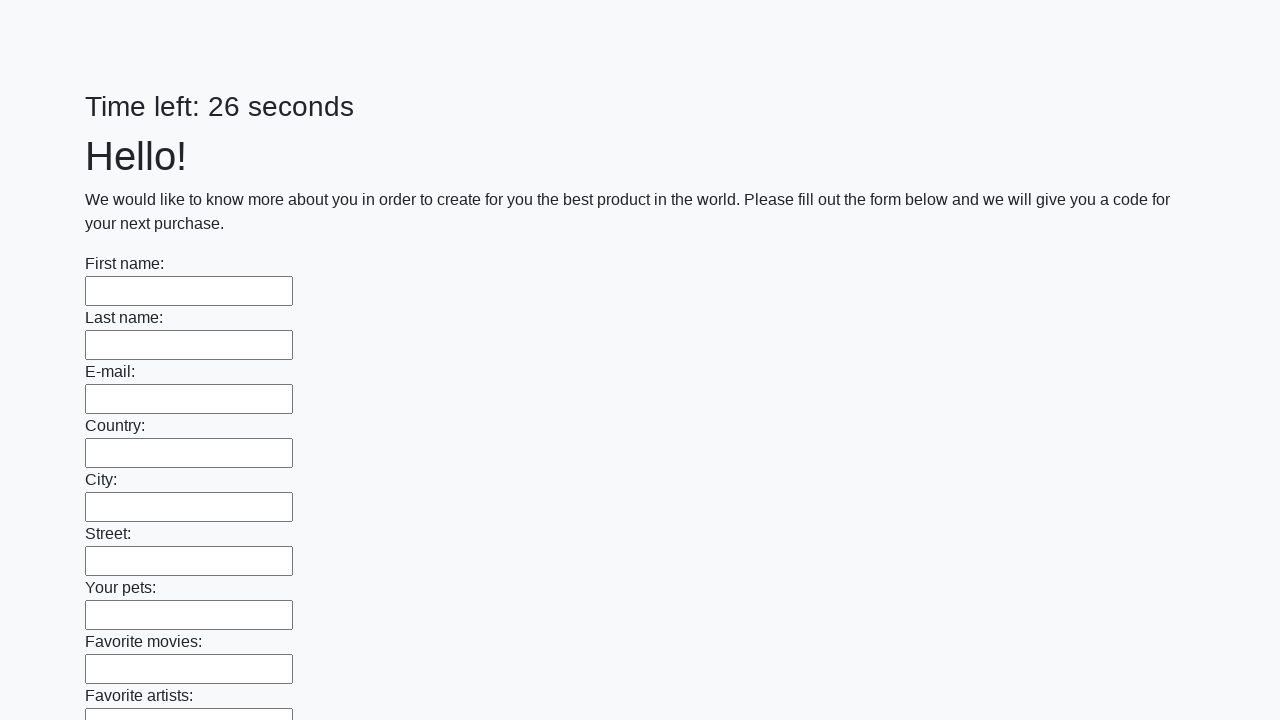

Located all text input fields on the form
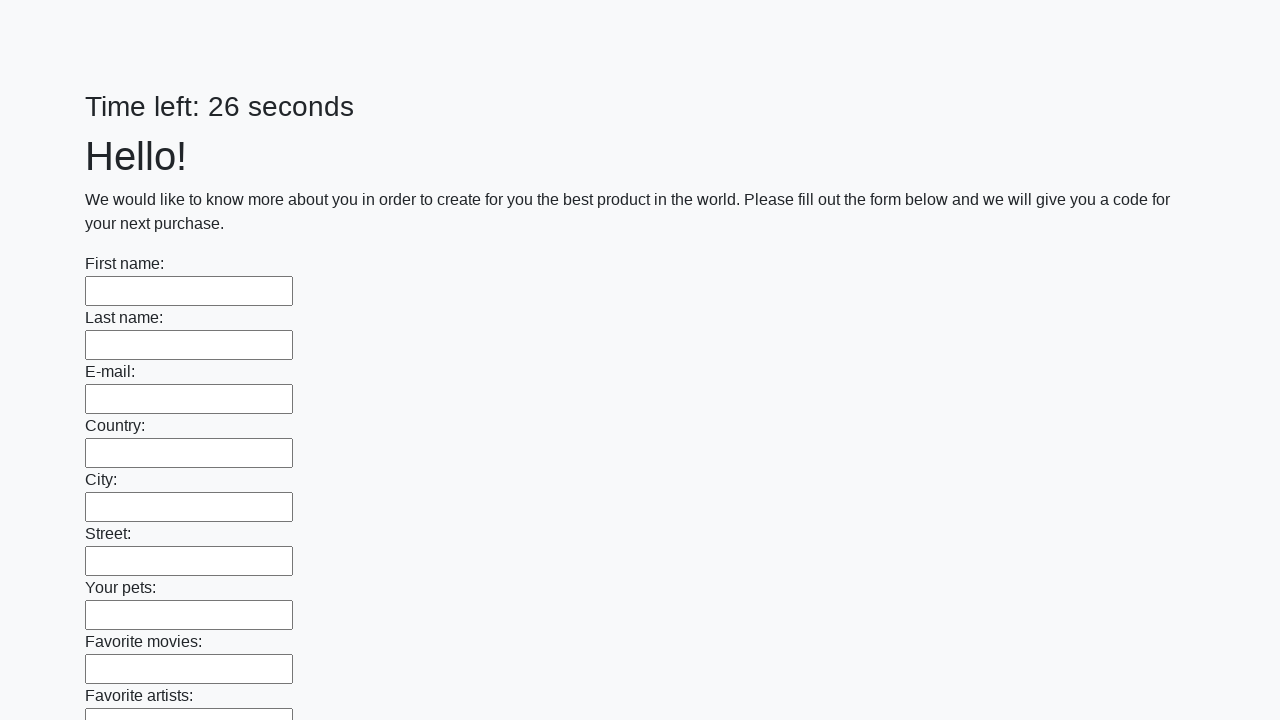

Found 100 text input fields in the form
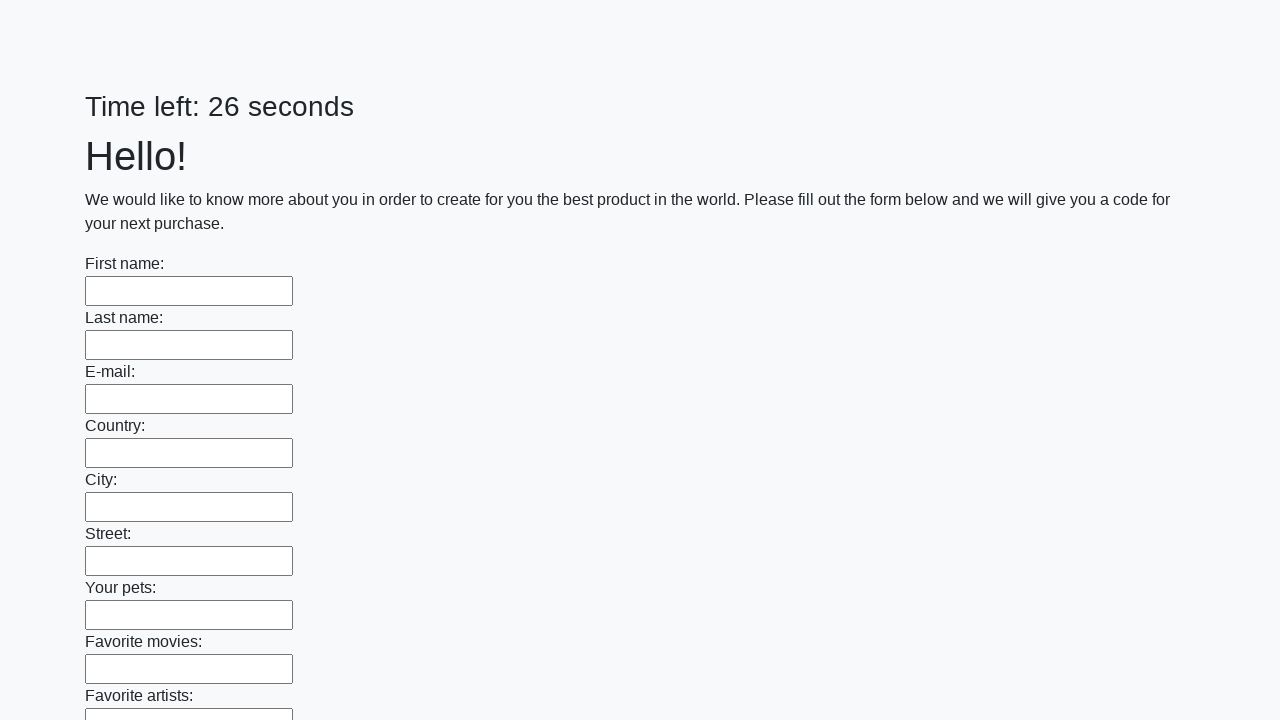

Filled text input field 1 with 'Bla' on xpath=//*[@type='text'] >> nth=0
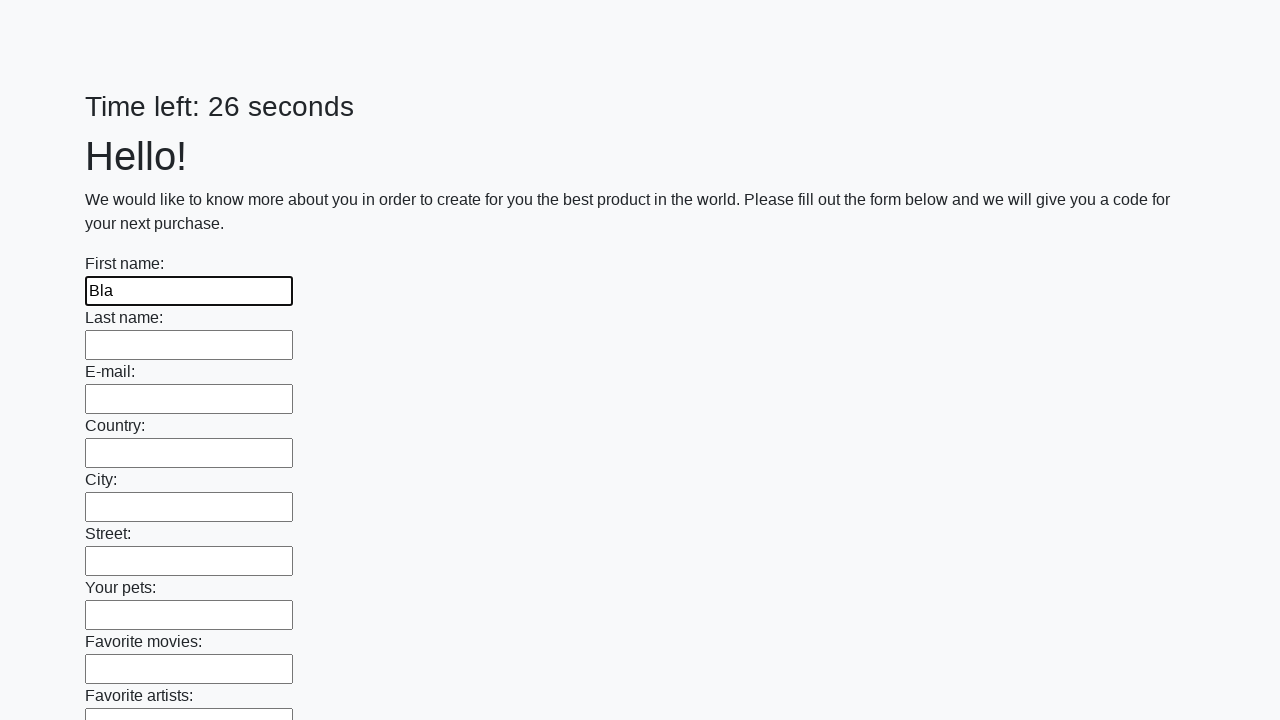

Filled text input field 2 with 'Bla' on xpath=//*[@type='text'] >> nth=1
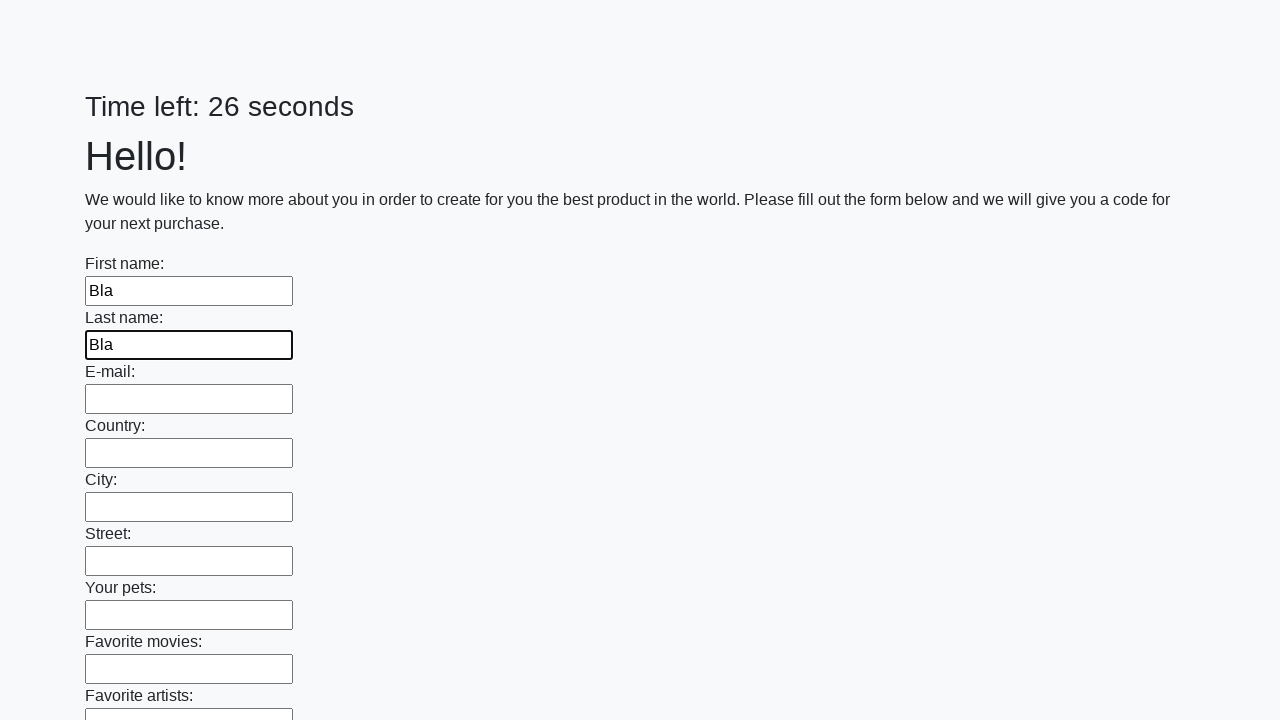

Filled text input field 3 with 'Bla' on xpath=//*[@type='text'] >> nth=2
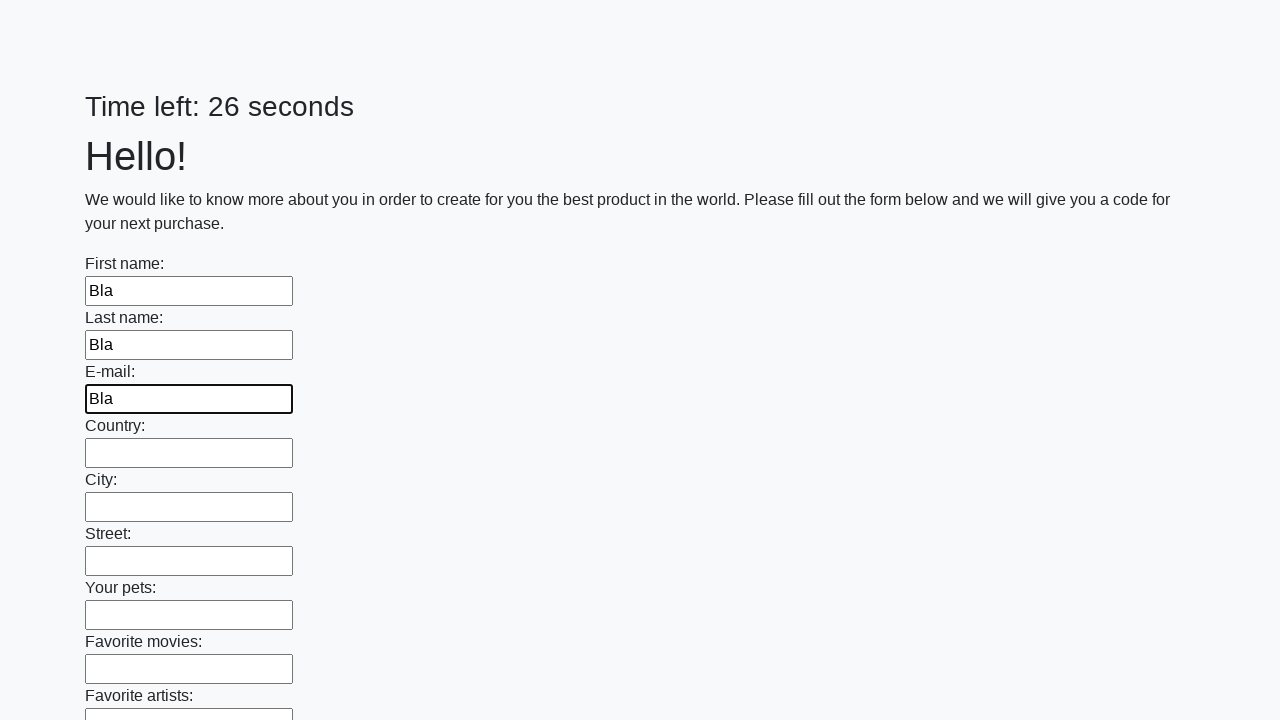

Filled text input field 4 with 'Bla' on xpath=//*[@type='text'] >> nth=3
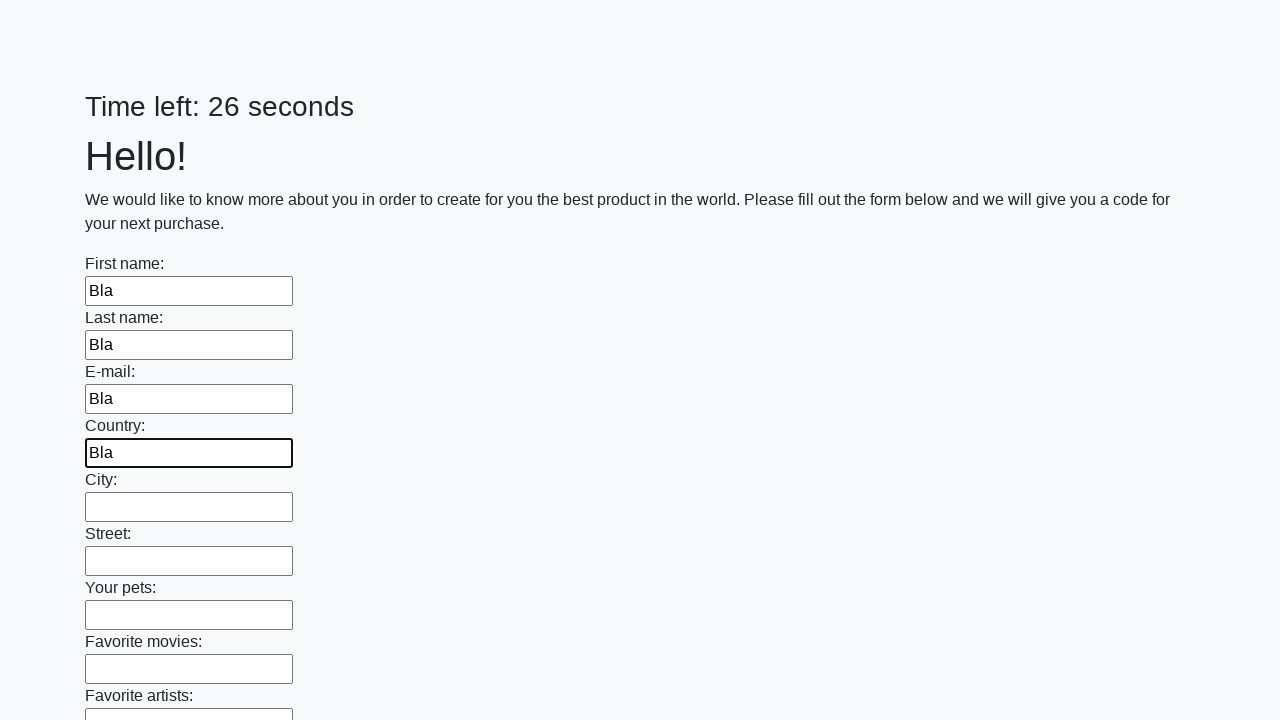

Filled text input field 5 with 'Bla' on xpath=//*[@type='text'] >> nth=4
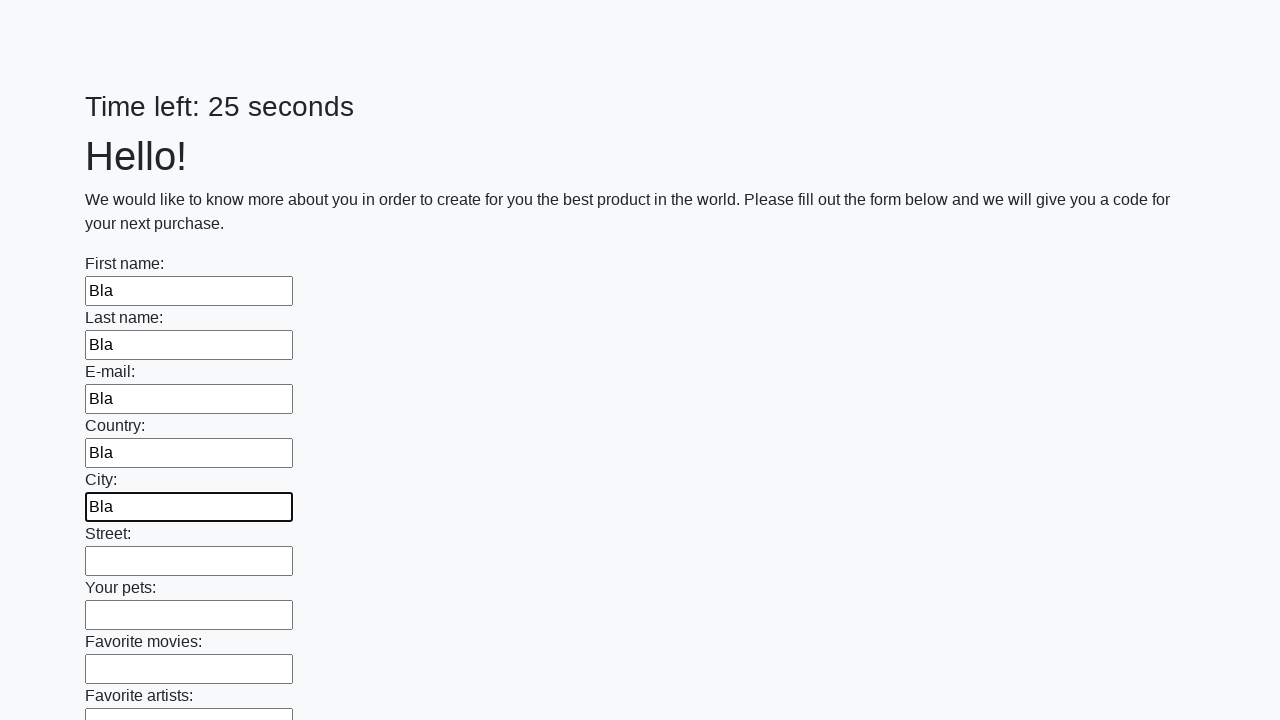

Filled text input field 6 with 'Bla' on xpath=//*[@type='text'] >> nth=5
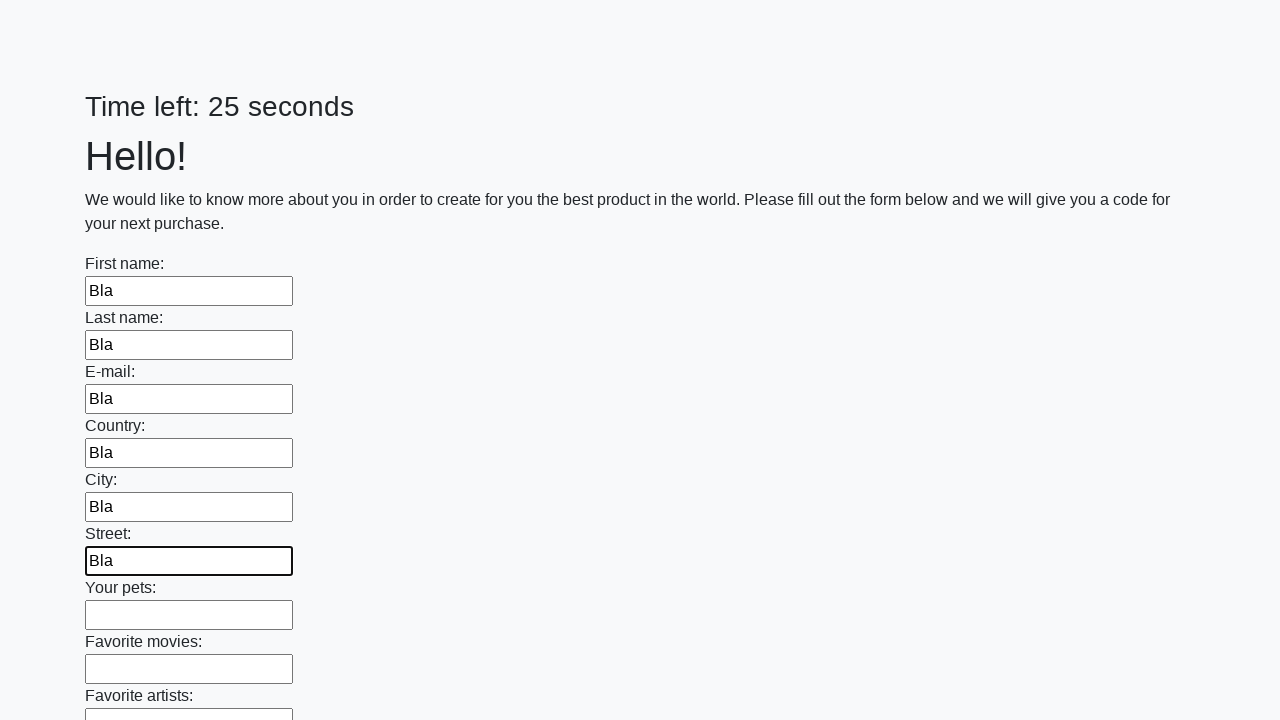

Filled text input field 7 with 'Bla' on xpath=//*[@type='text'] >> nth=6
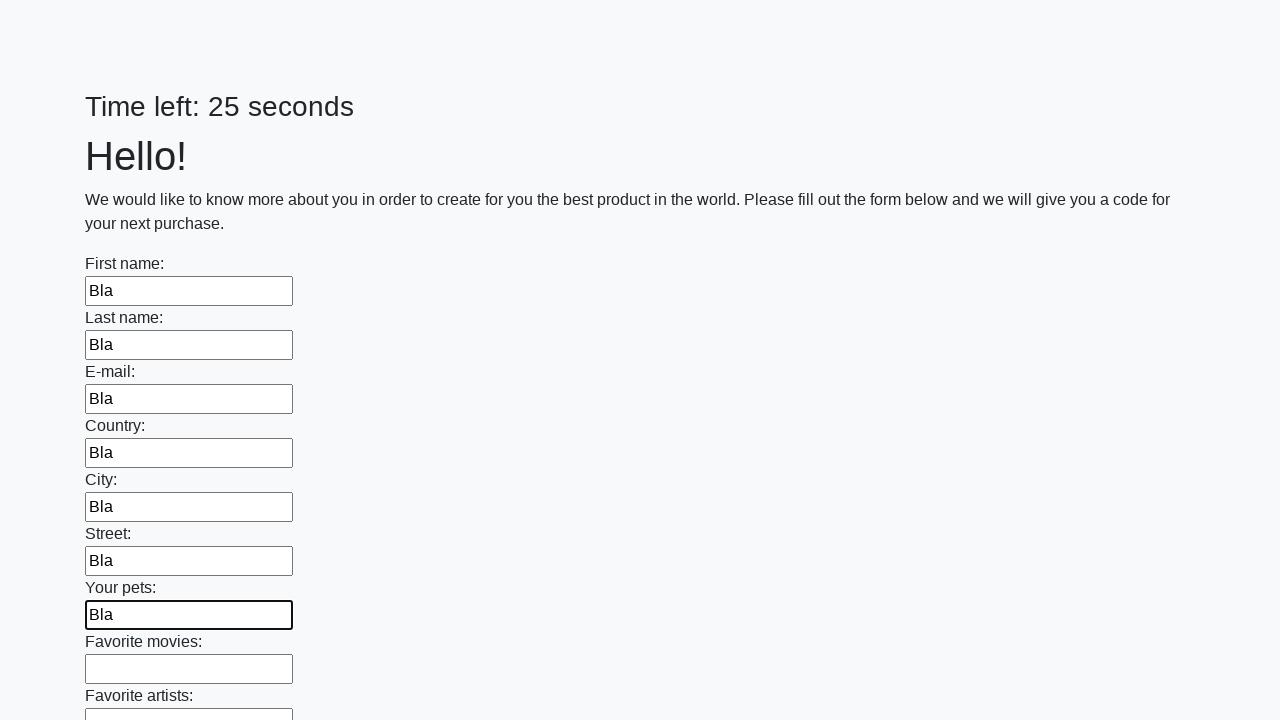

Filled text input field 8 with 'Bla' on xpath=//*[@type='text'] >> nth=7
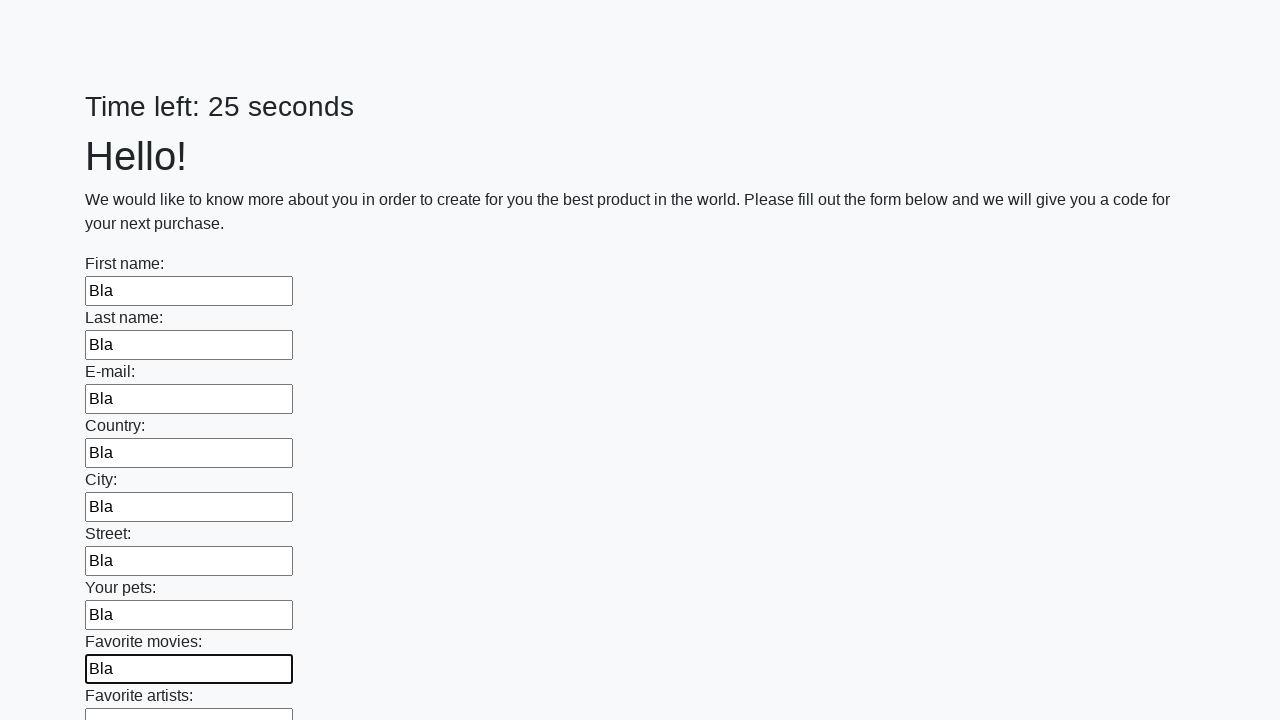

Filled text input field 9 with 'Bla' on xpath=//*[@type='text'] >> nth=8
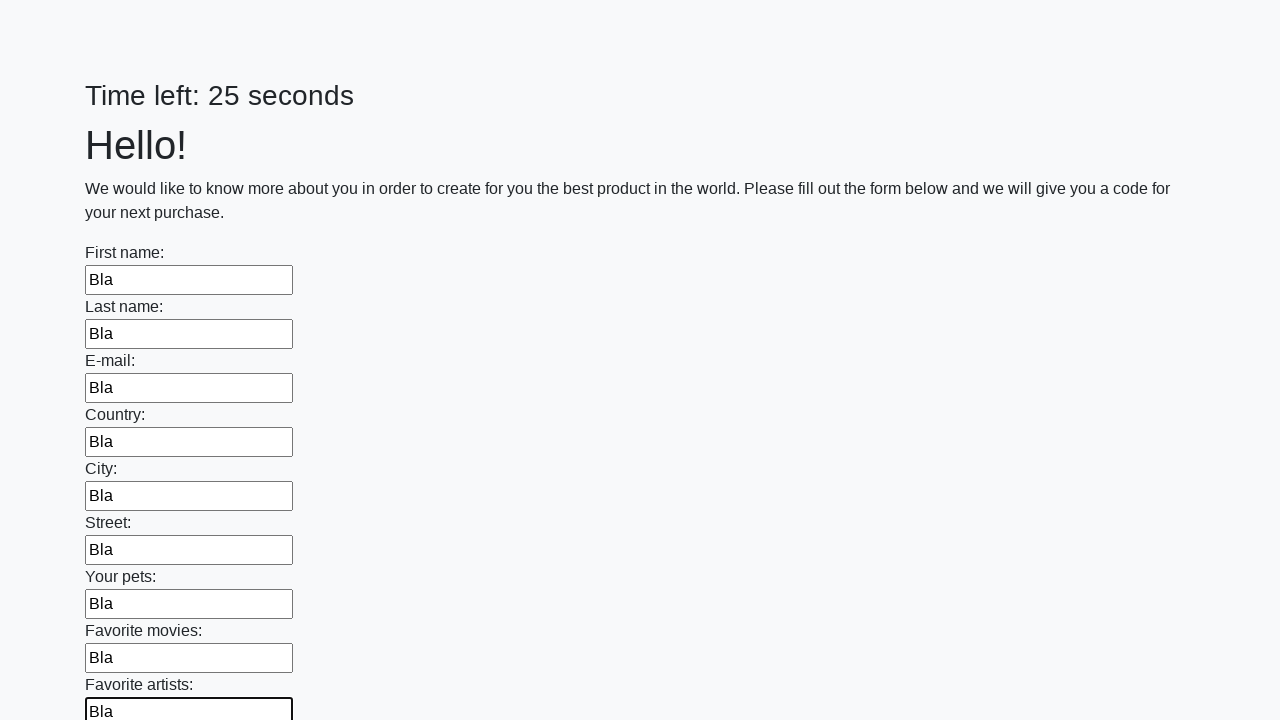

Filled text input field 10 with 'Bla' on xpath=//*[@type='text'] >> nth=9
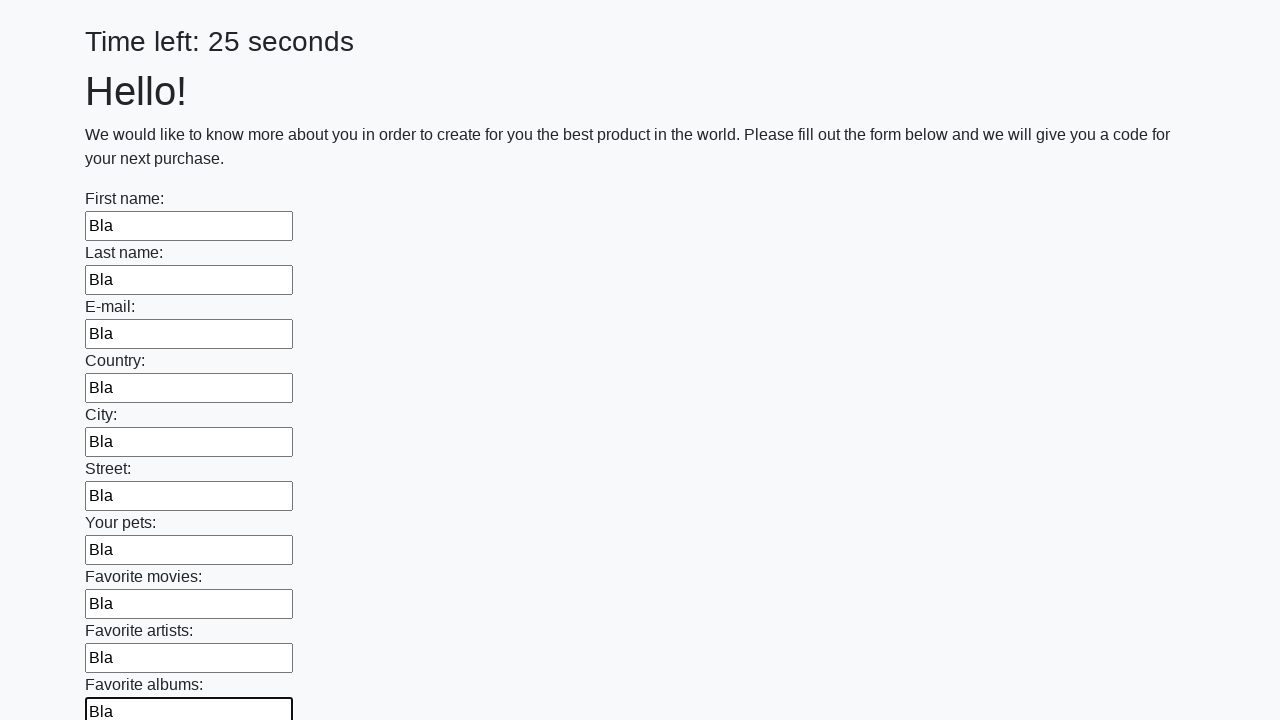

Filled text input field 11 with 'Bla' on xpath=//*[@type='text'] >> nth=10
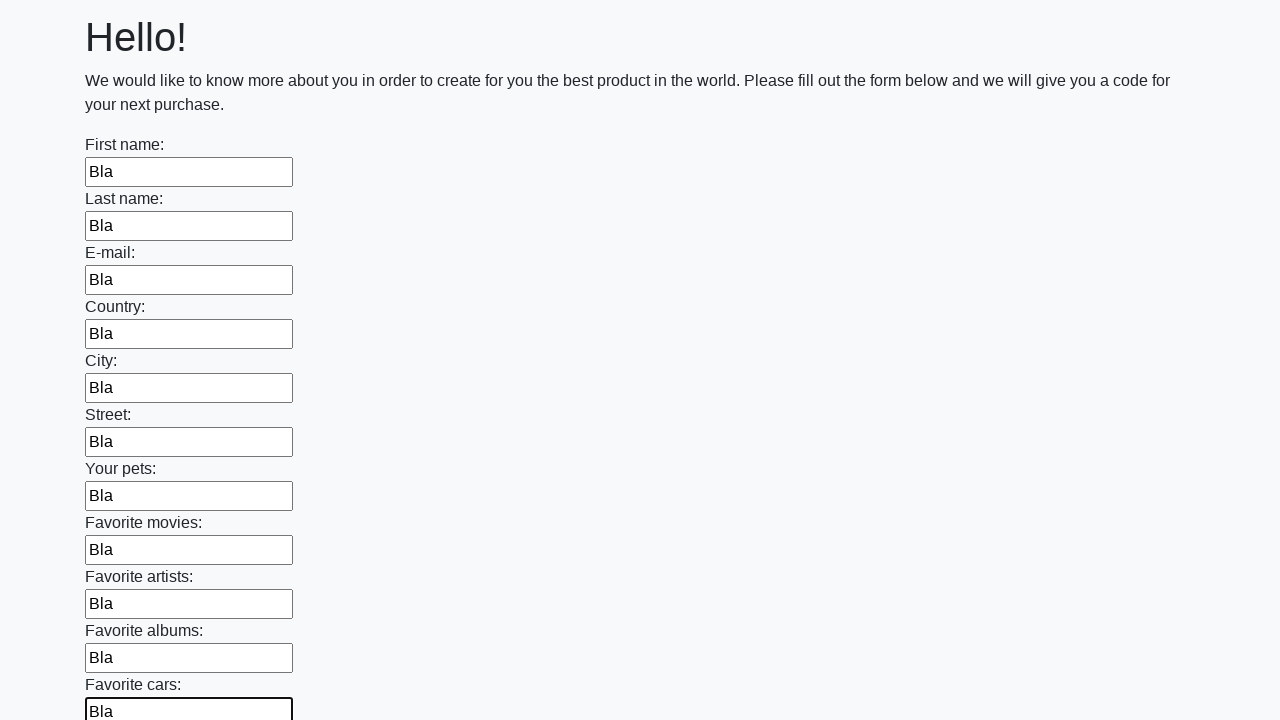

Filled text input field 12 with 'Bla' on xpath=//*[@type='text'] >> nth=11
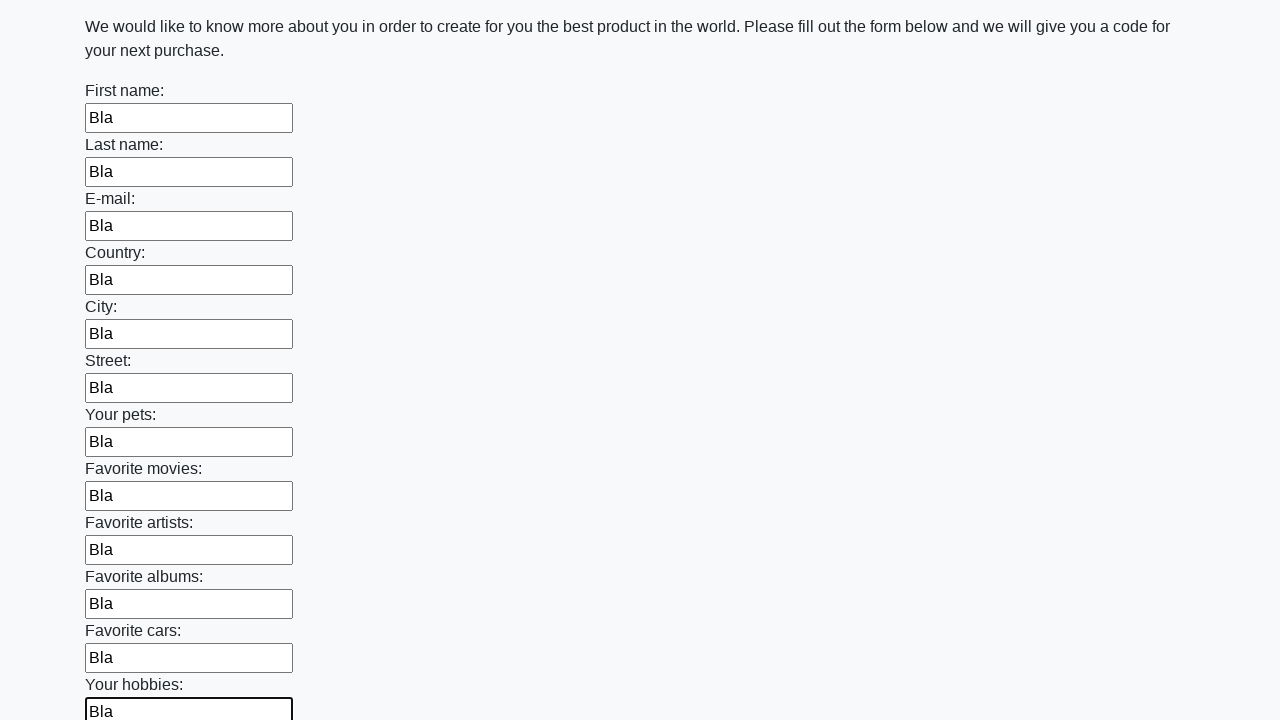

Filled text input field 13 with 'Bla' on xpath=//*[@type='text'] >> nth=12
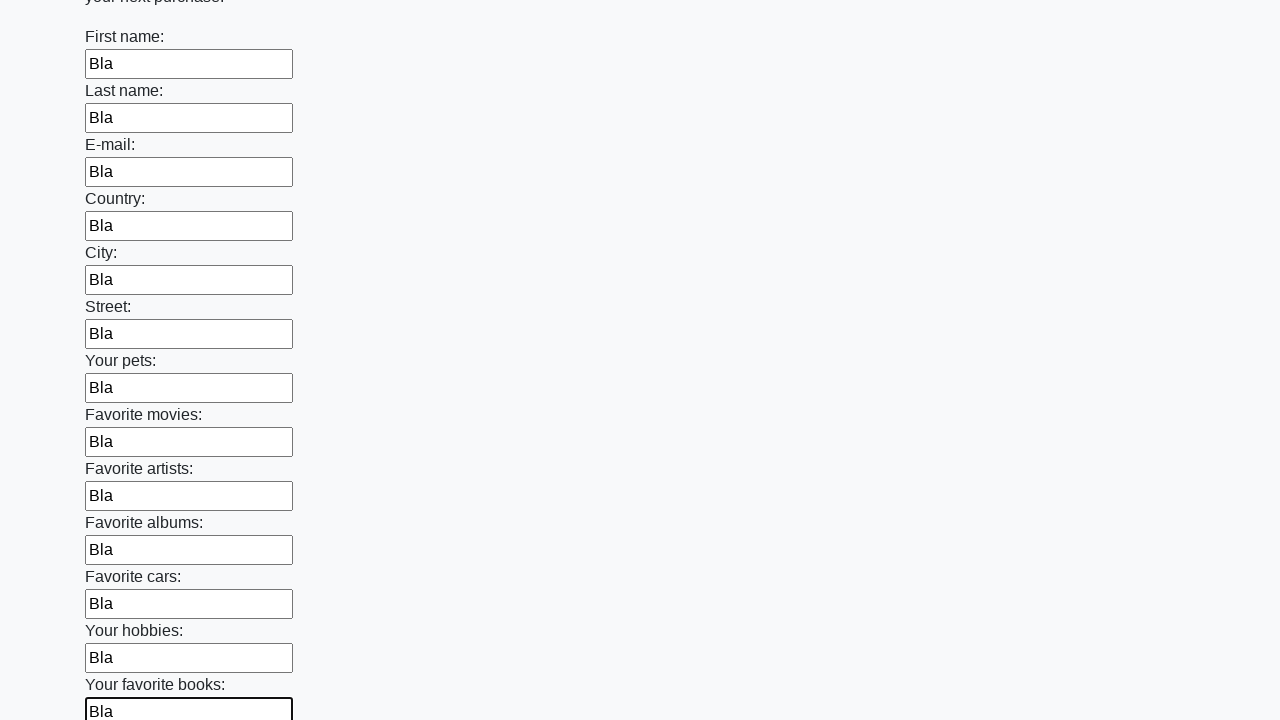

Filled text input field 14 with 'Bla' on xpath=//*[@type='text'] >> nth=13
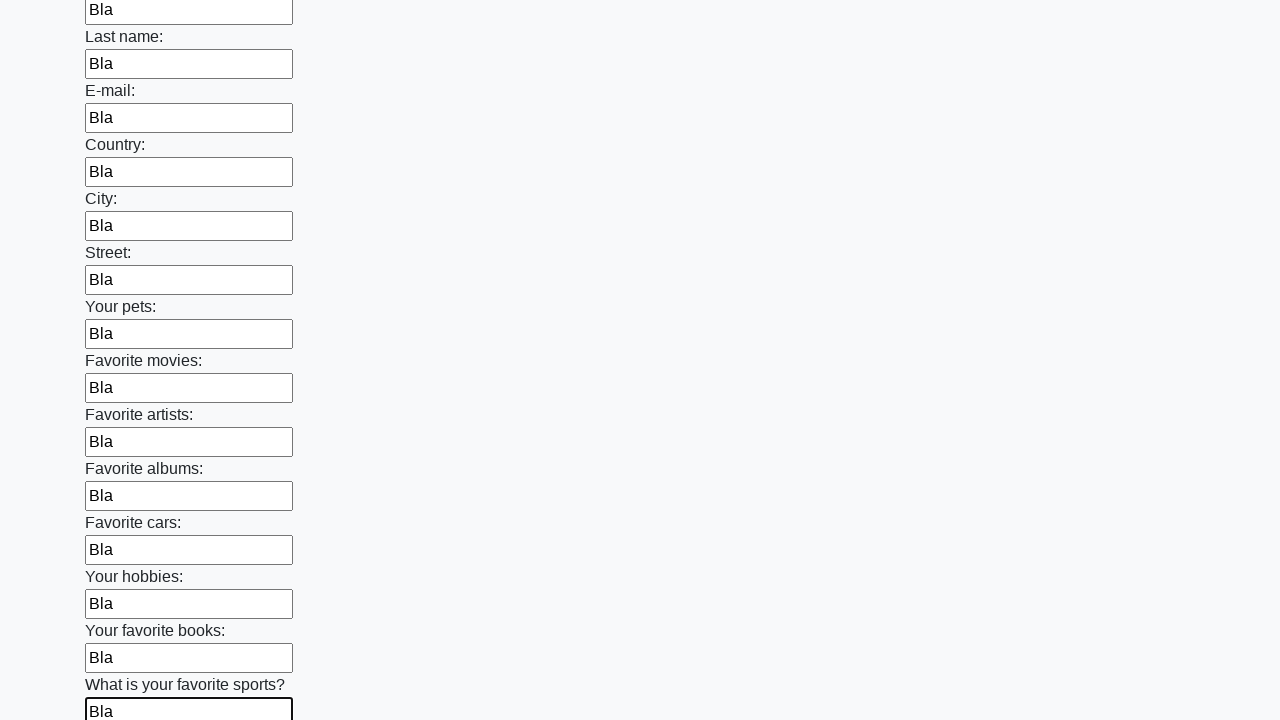

Filled text input field 15 with 'Bla' on xpath=//*[@type='text'] >> nth=14
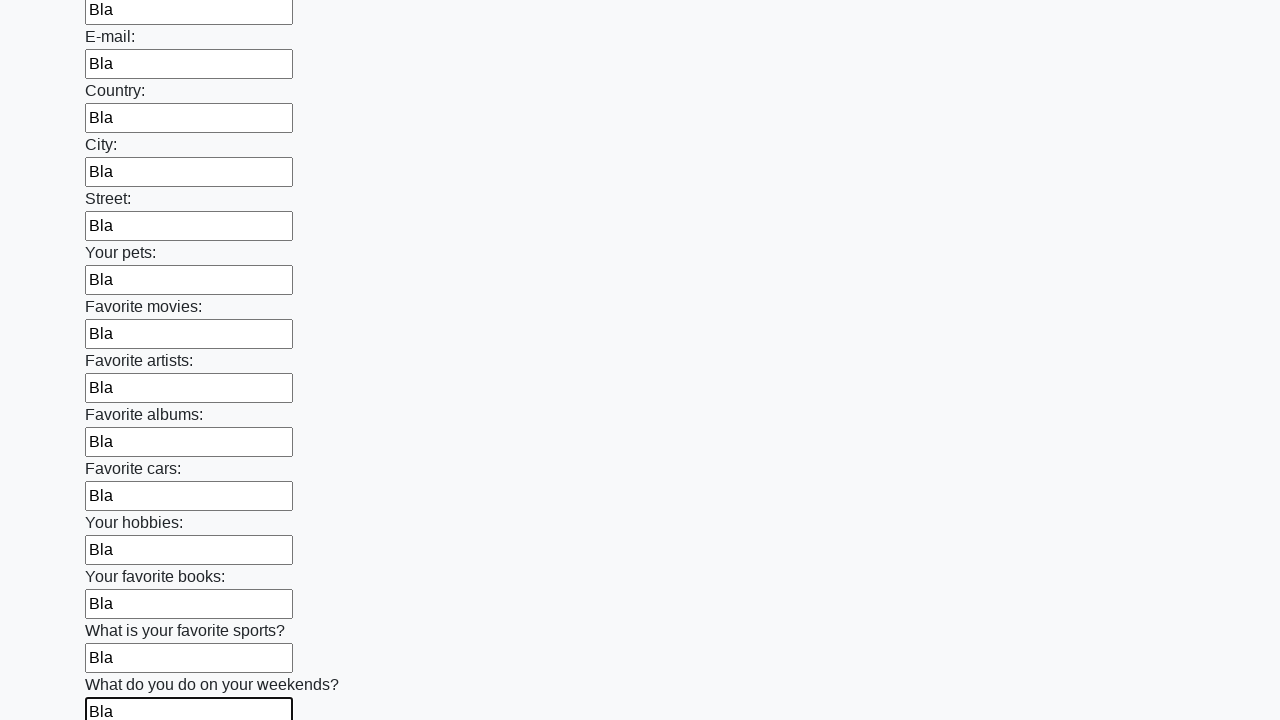

Filled text input field 16 with 'Bla' on xpath=//*[@type='text'] >> nth=15
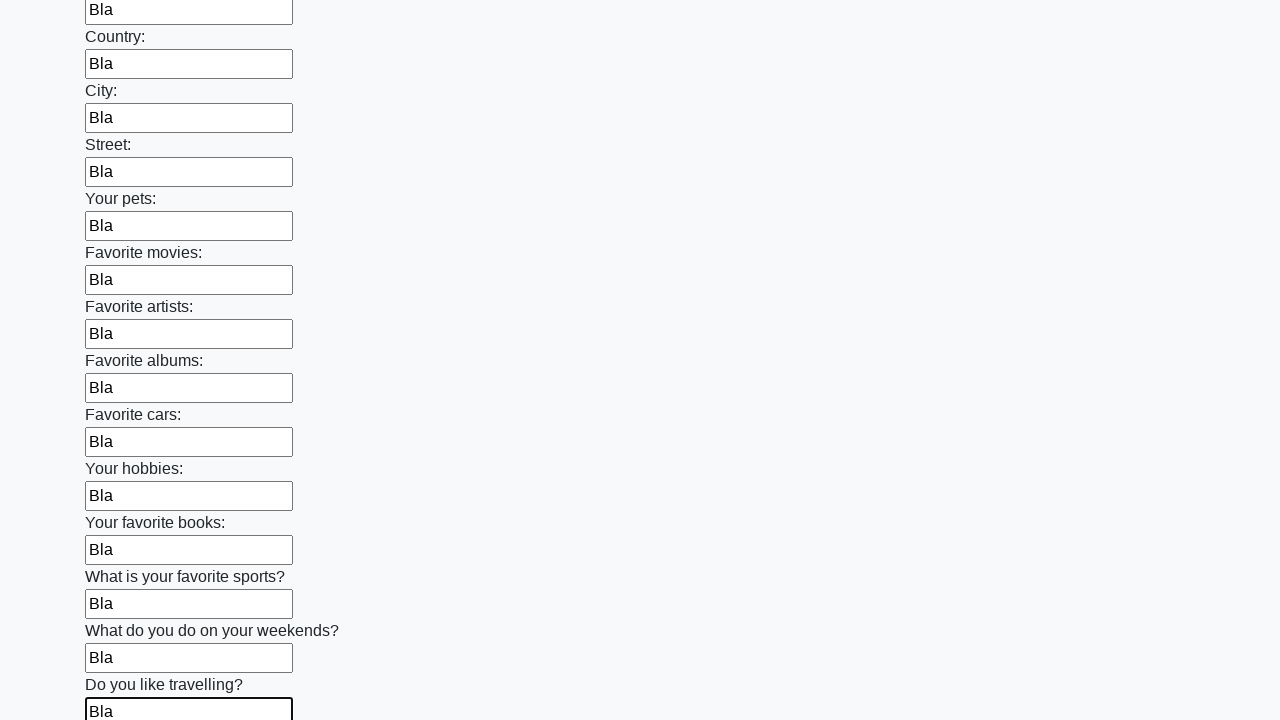

Filled text input field 17 with 'Bla' on xpath=//*[@type='text'] >> nth=16
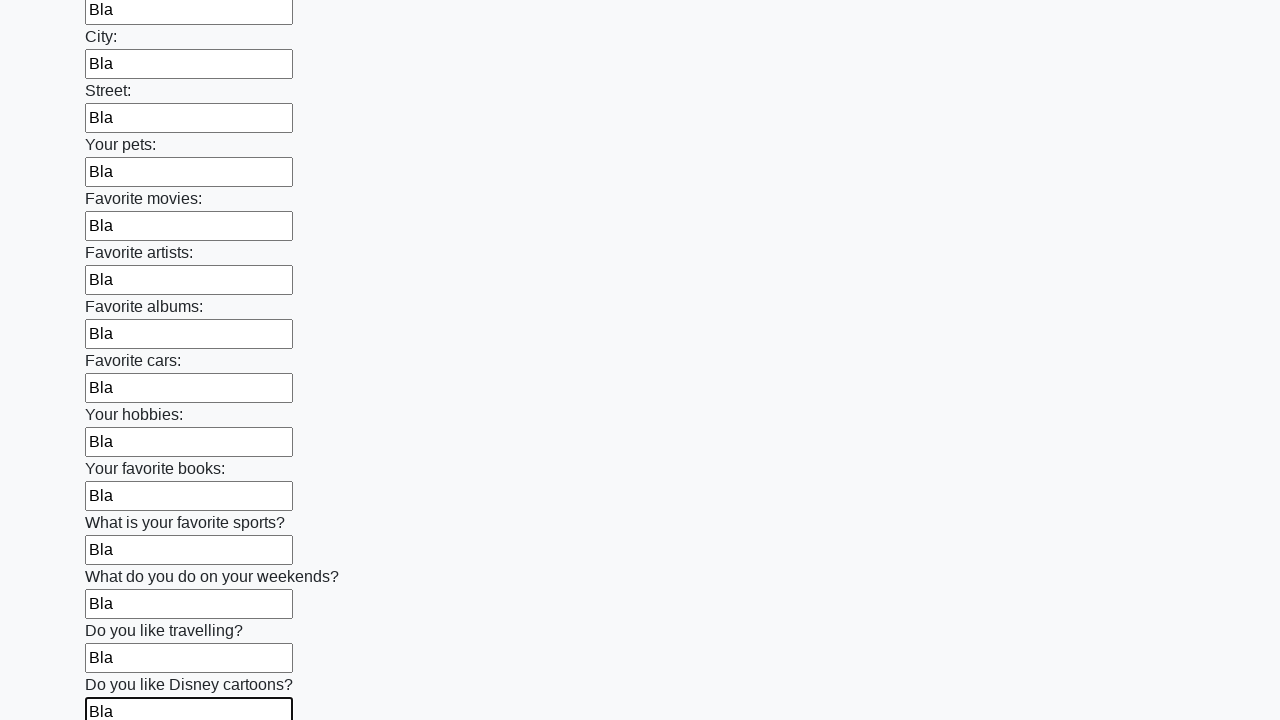

Filled text input field 18 with 'Bla' on xpath=//*[@type='text'] >> nth=17
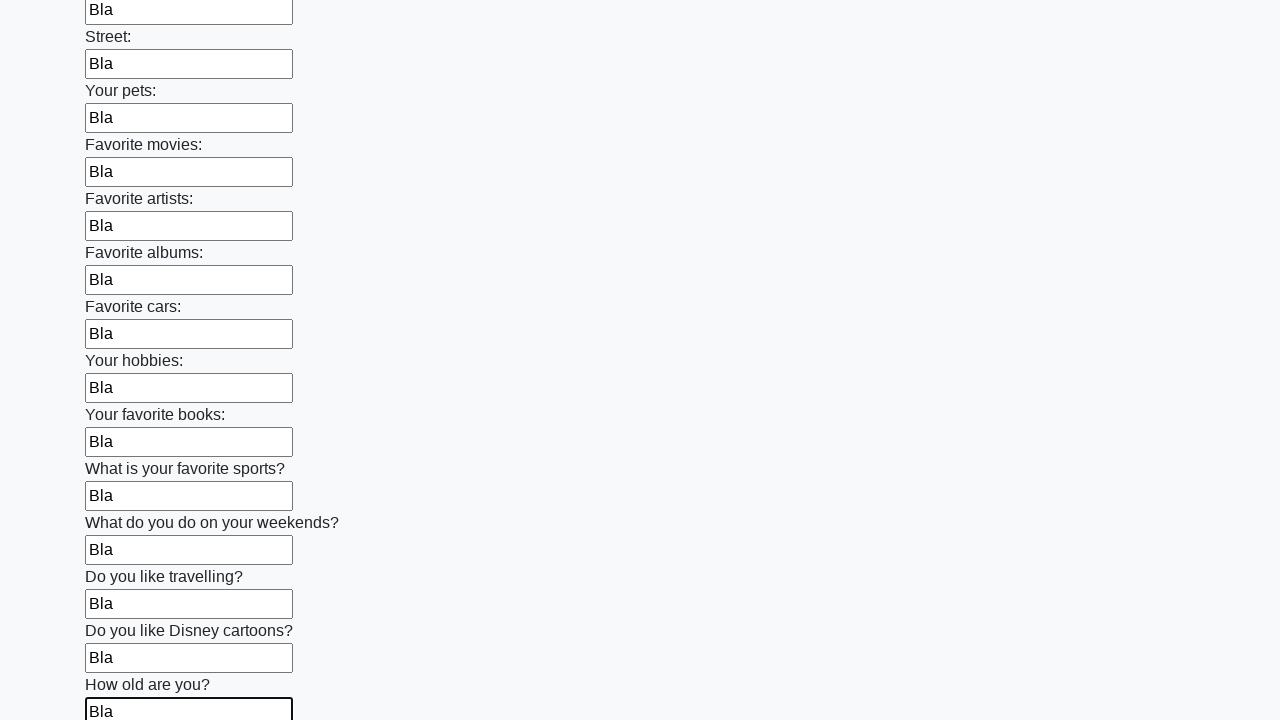

Filled text input field 19 with 'Bla' on xpath=//*[@type='text'] >> nth=18
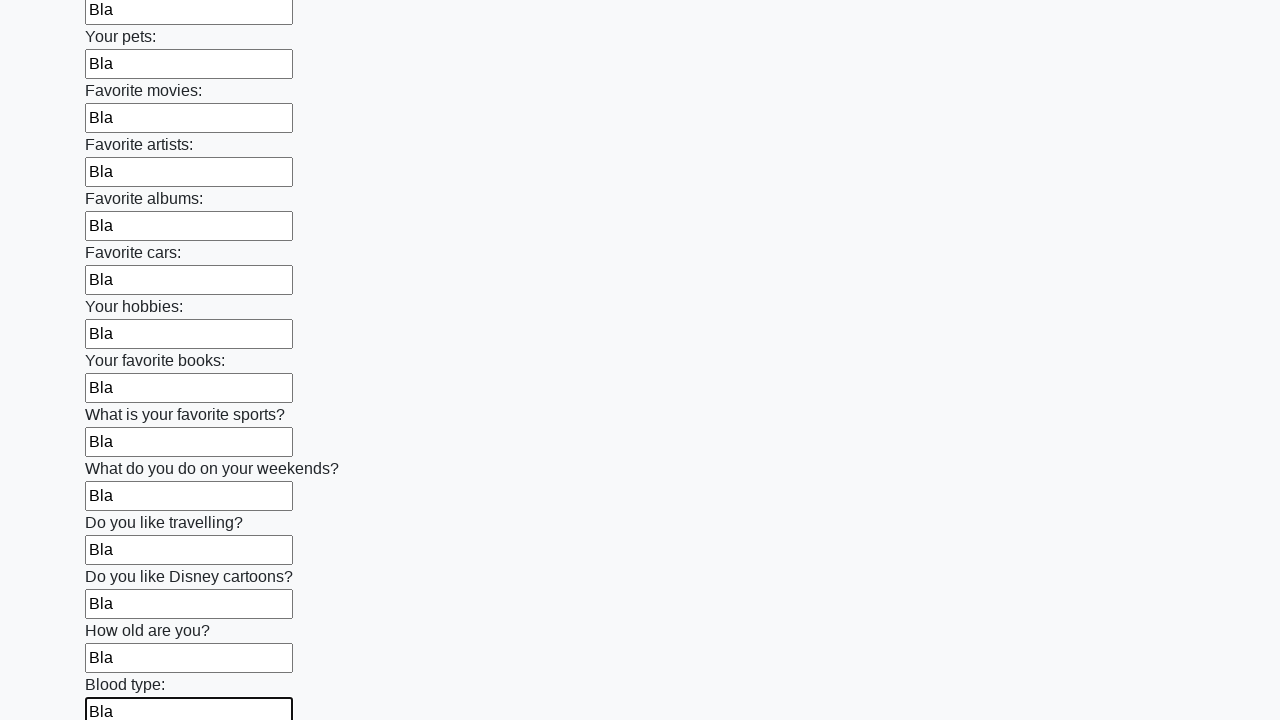

Filled text input field 20 with 'Bla' on xpath=//*[@type='text'] >> nth=19
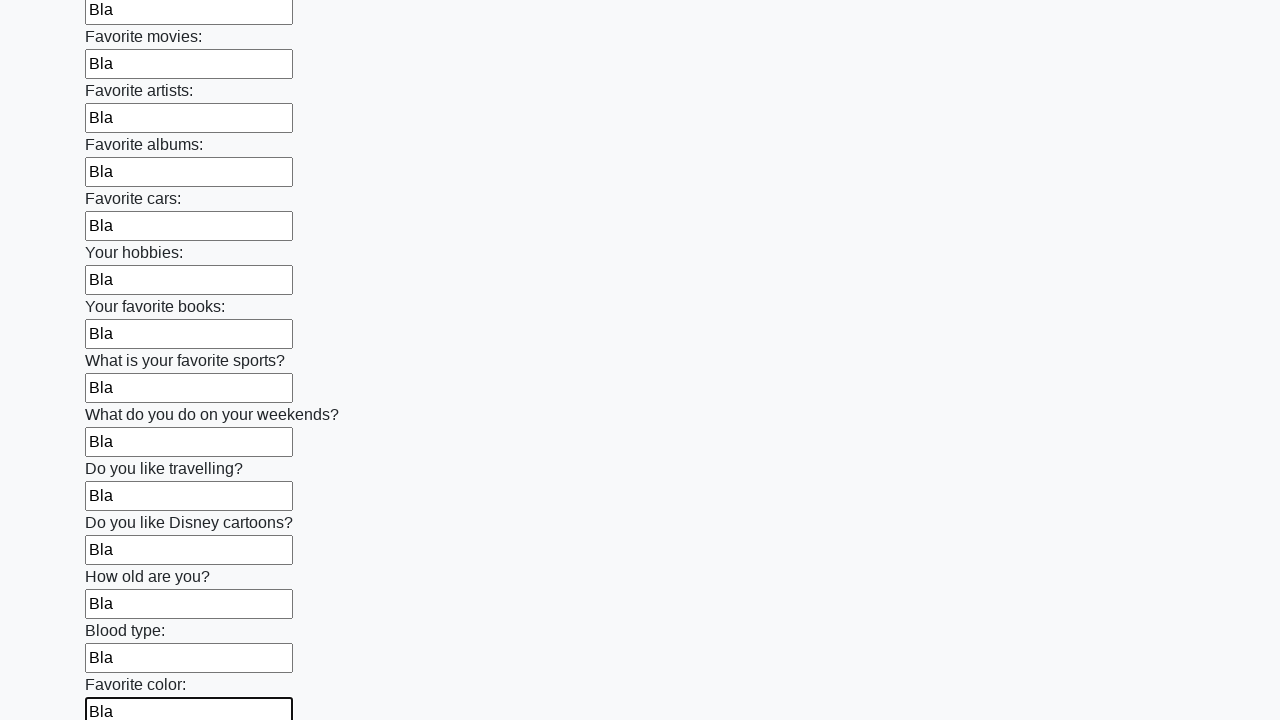

Filled text input field 21 with 'Bla' on xpath=//*[@type='text'] >> nth=20
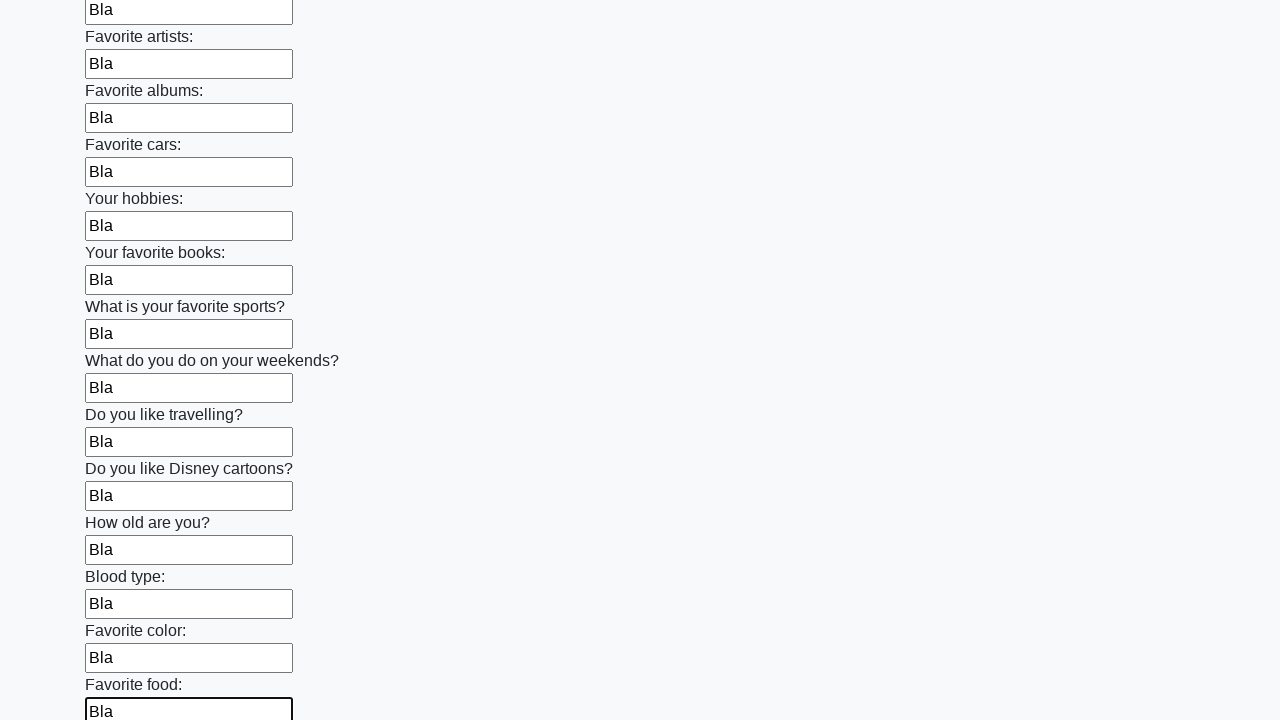

Filled text input field 22 with 'Bla' on xpath=//*[@type='text'] >> nth=21
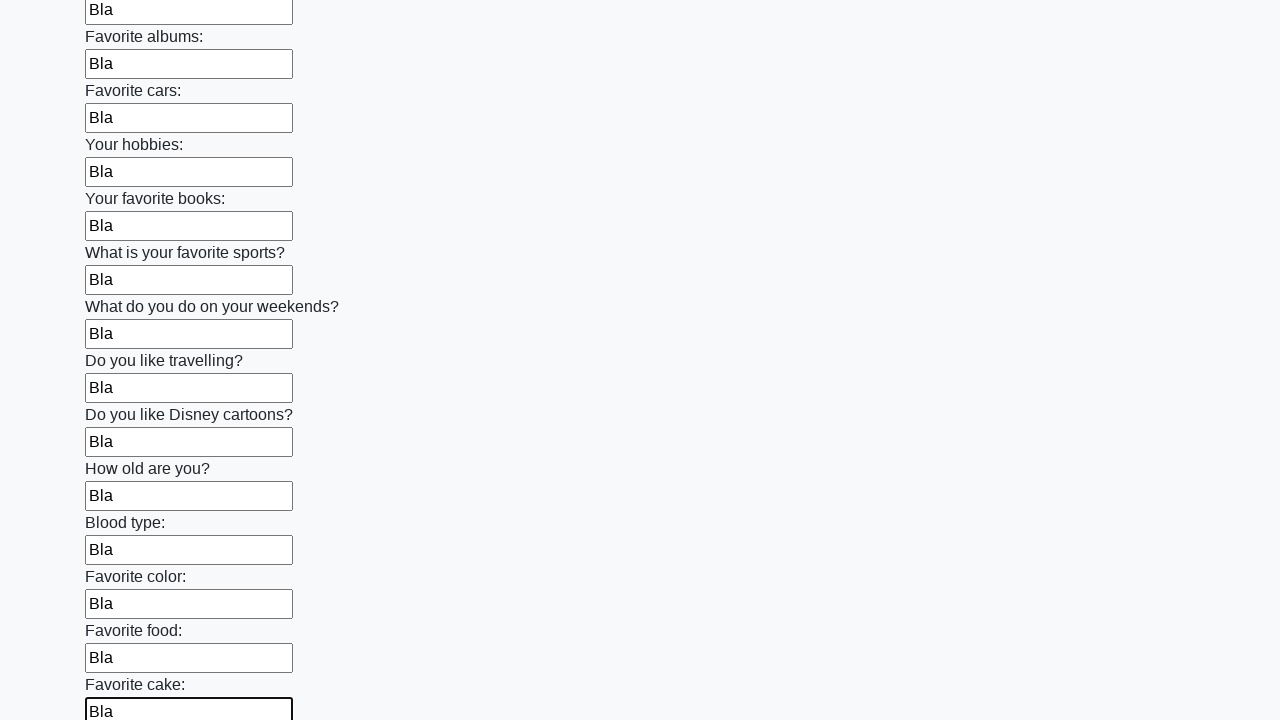

Filled text input field 23 with 'Bla' on xpath=//*[@type='text'] >> nth=22
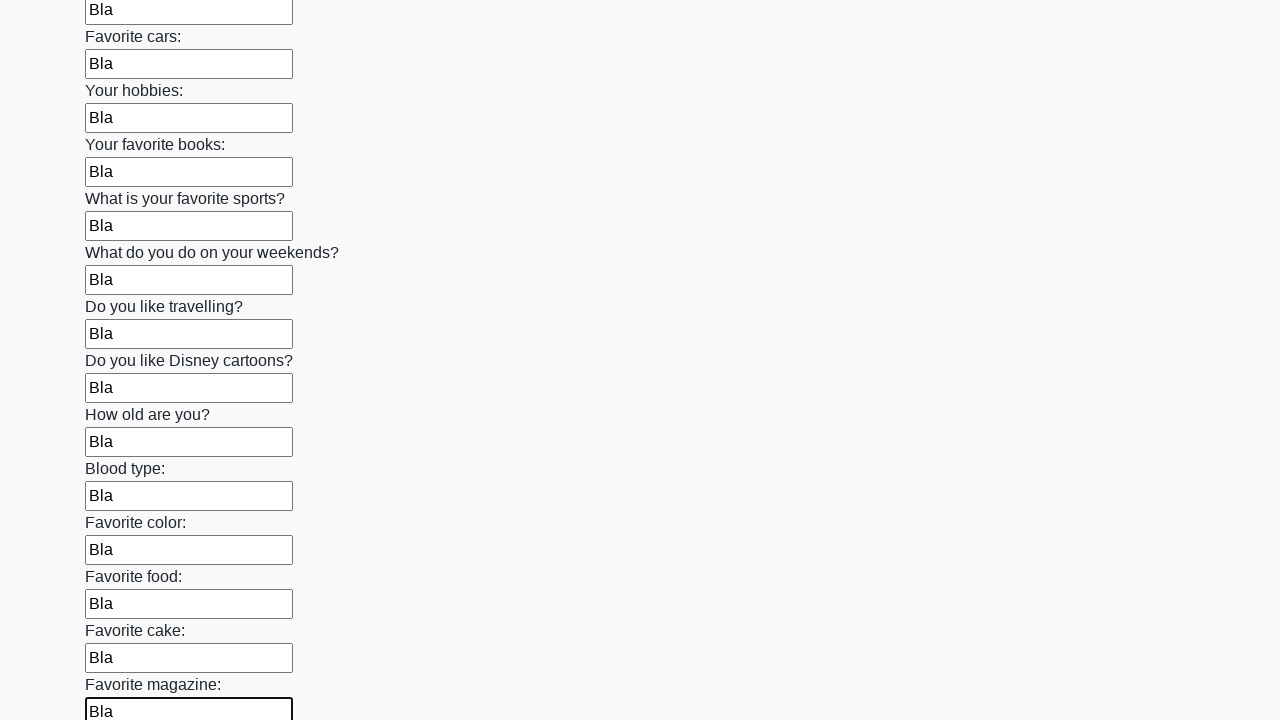

Filled text input field 24 with 'Bla' on xpath=//*[@type='text'] >> nth=23
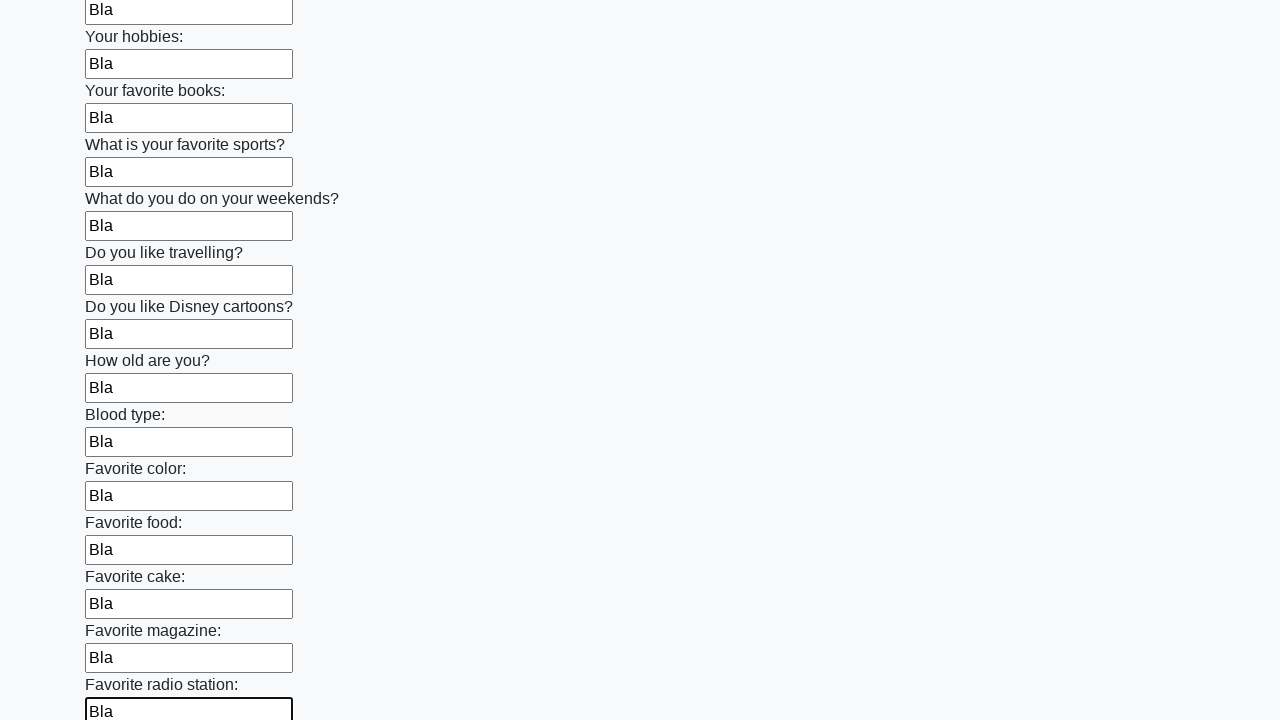

Filled text input field 25 with 'Bla' on xpath=//*[@type='text'] >> nth=24
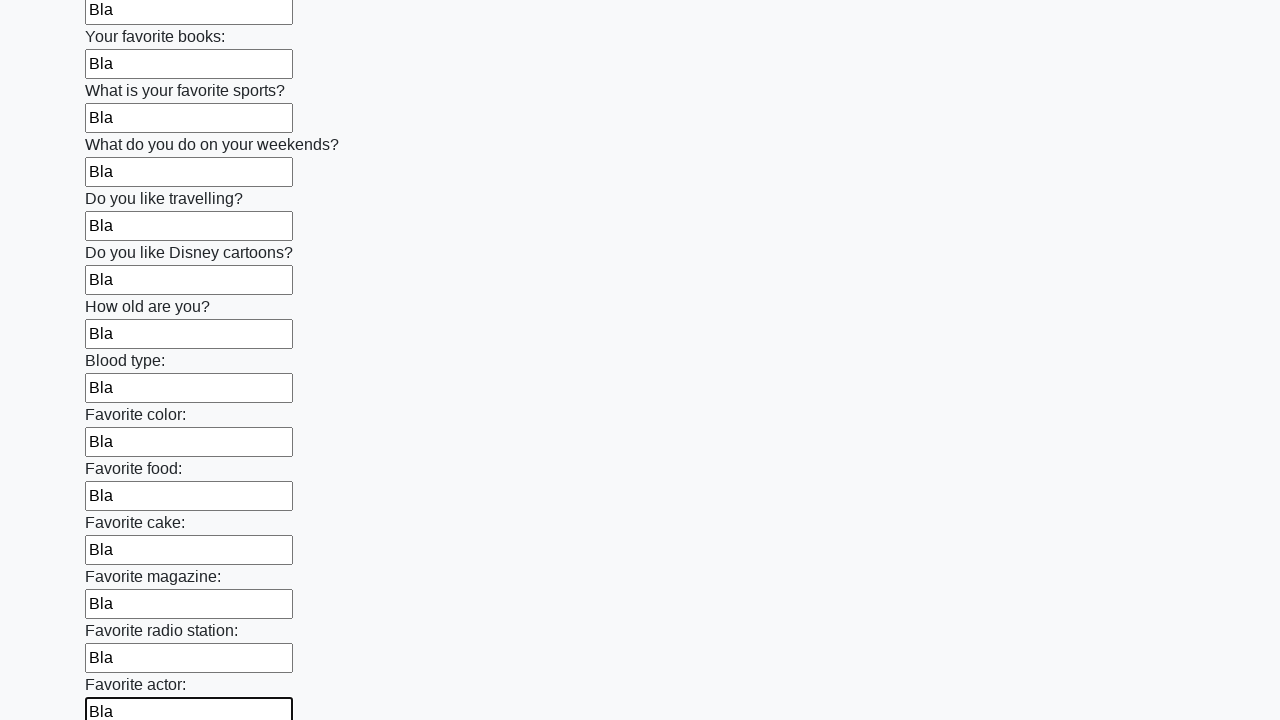

Filled text input field 26 with 'Bla' on xpath=//*[@type='text'] >> nth=25
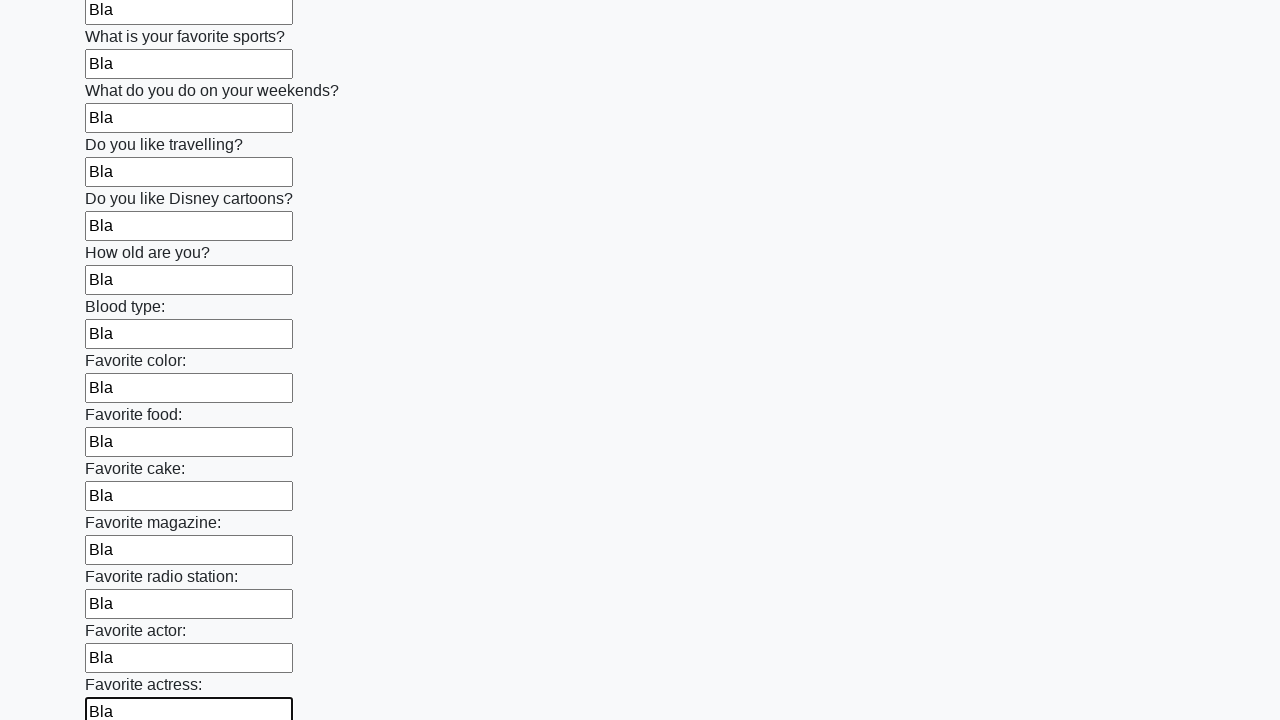

Filled text input field 27 with 'Bla' on xpath=//*[@type='text'] >> nth=26
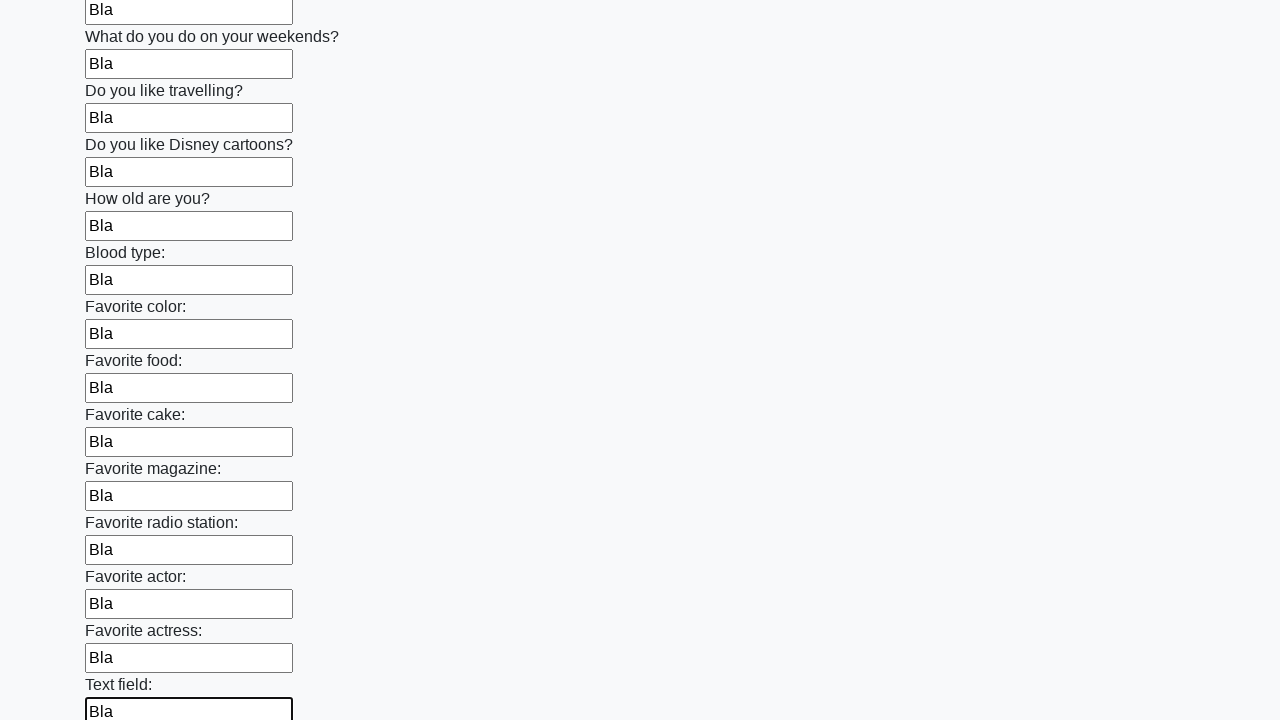

Filled text input field 28 with 'Bla' on xpath=//*[@type='text'] >> nth=27
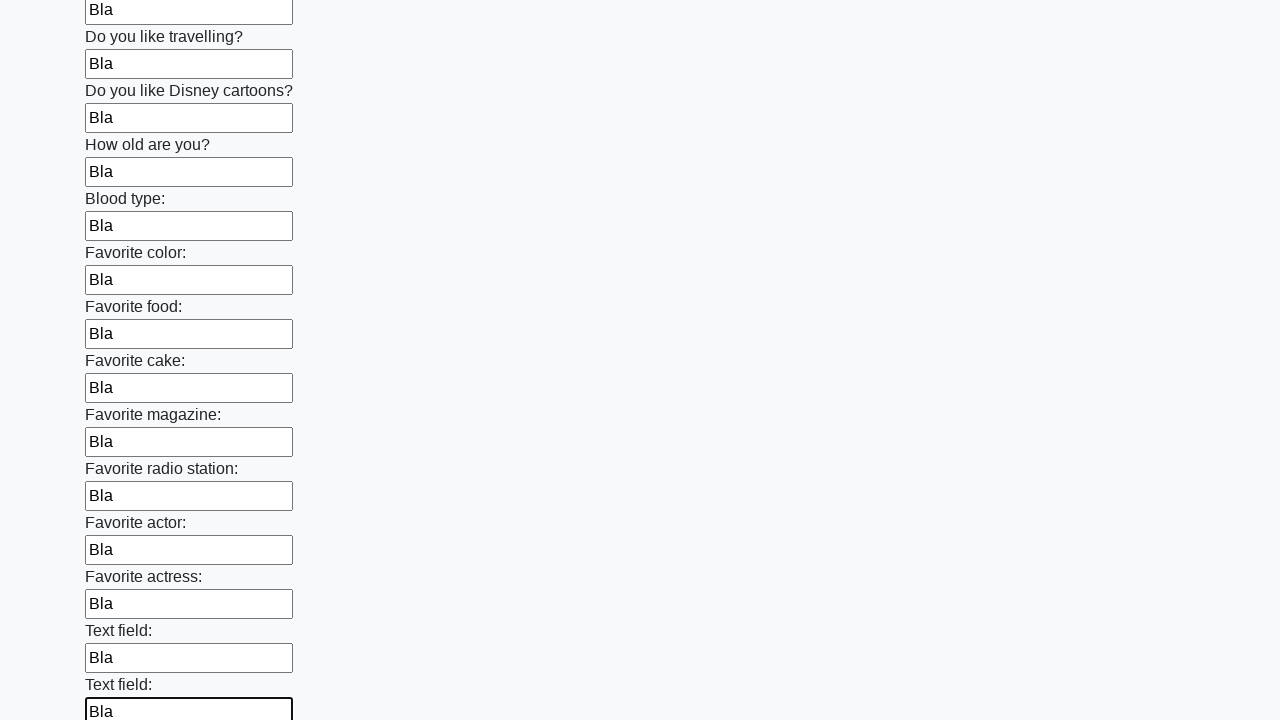

Filled text input field 29 with 'Bla' on xpath=//*[@type='text'] >> nth=28
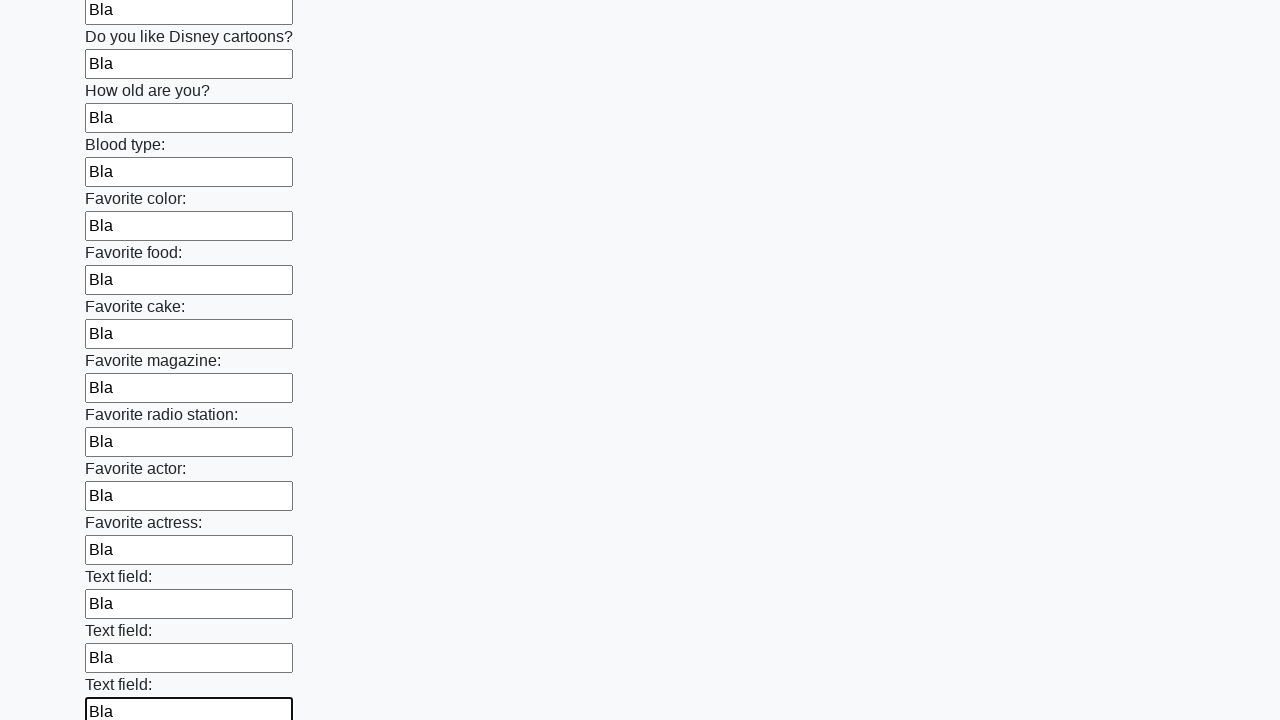

Filled text input field 30 with 'Bla' on xpath=//*[@type='text'] >> nth=29
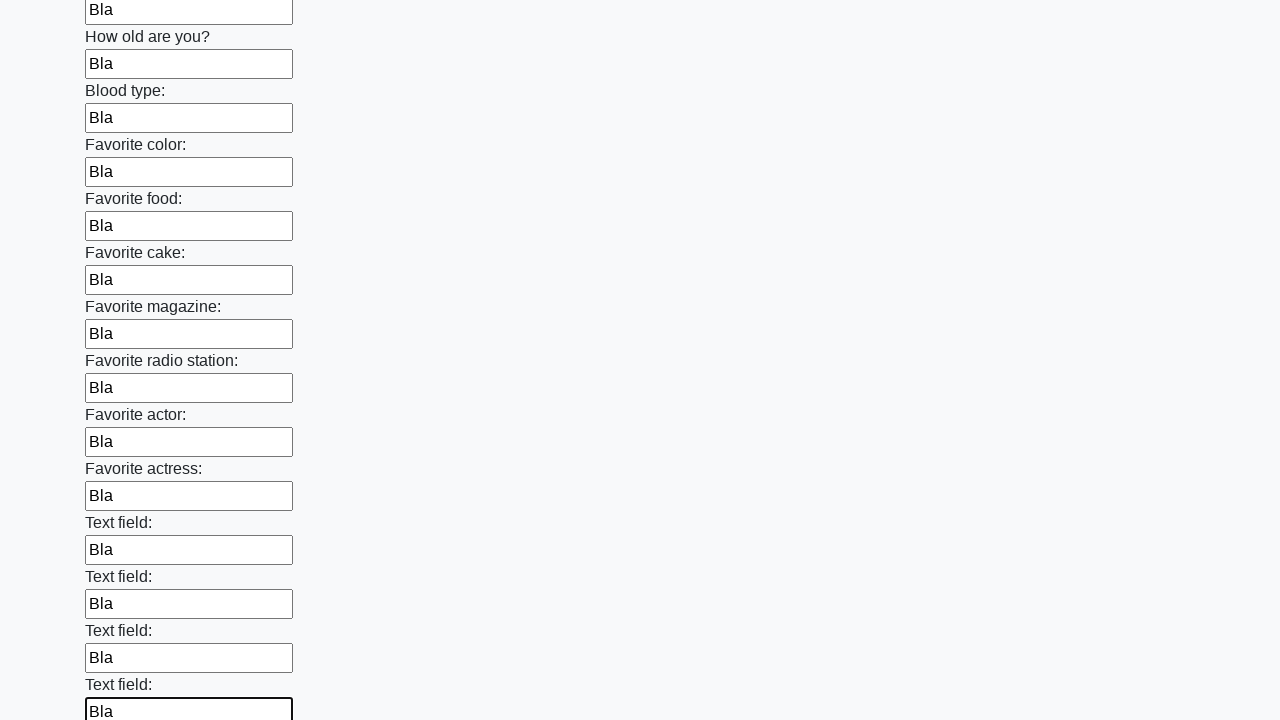

Filled text input field 31 with 'Bla' on xpath=//*[@type='text'] >> nth=30
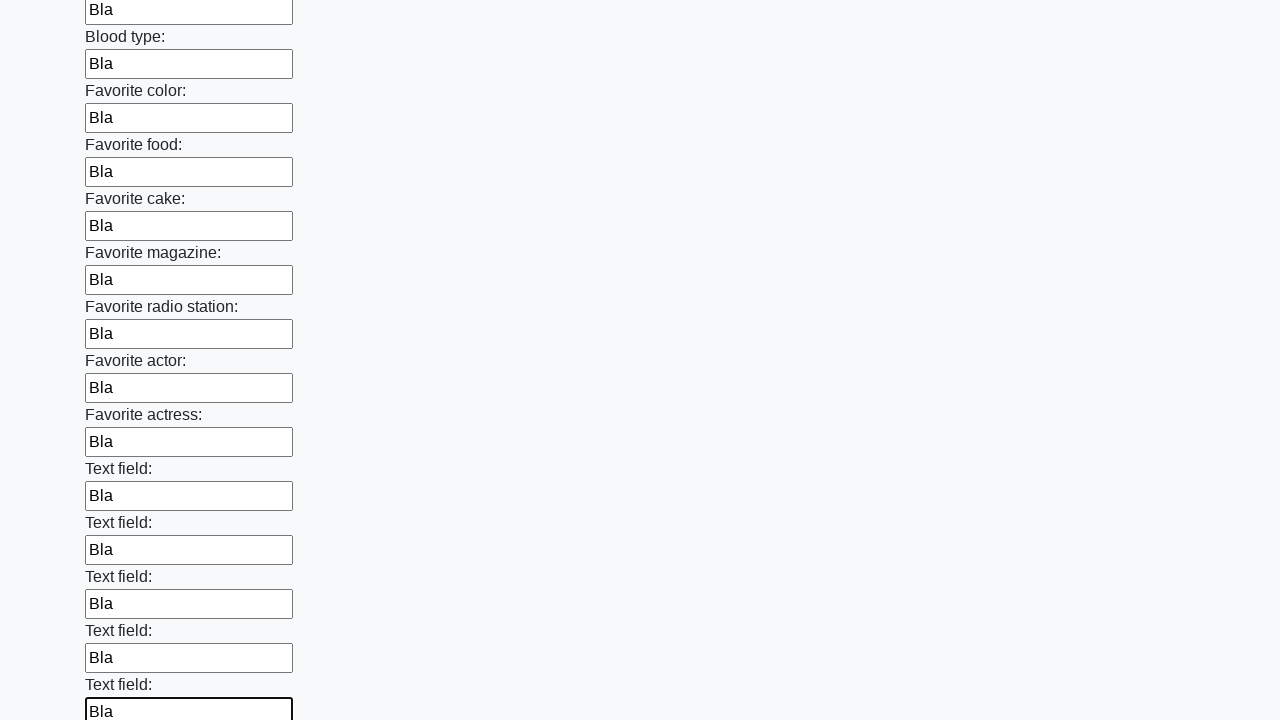

Filled text input field 32 with 'Bla' on xpath=//*[@type='text'] >> nth=31
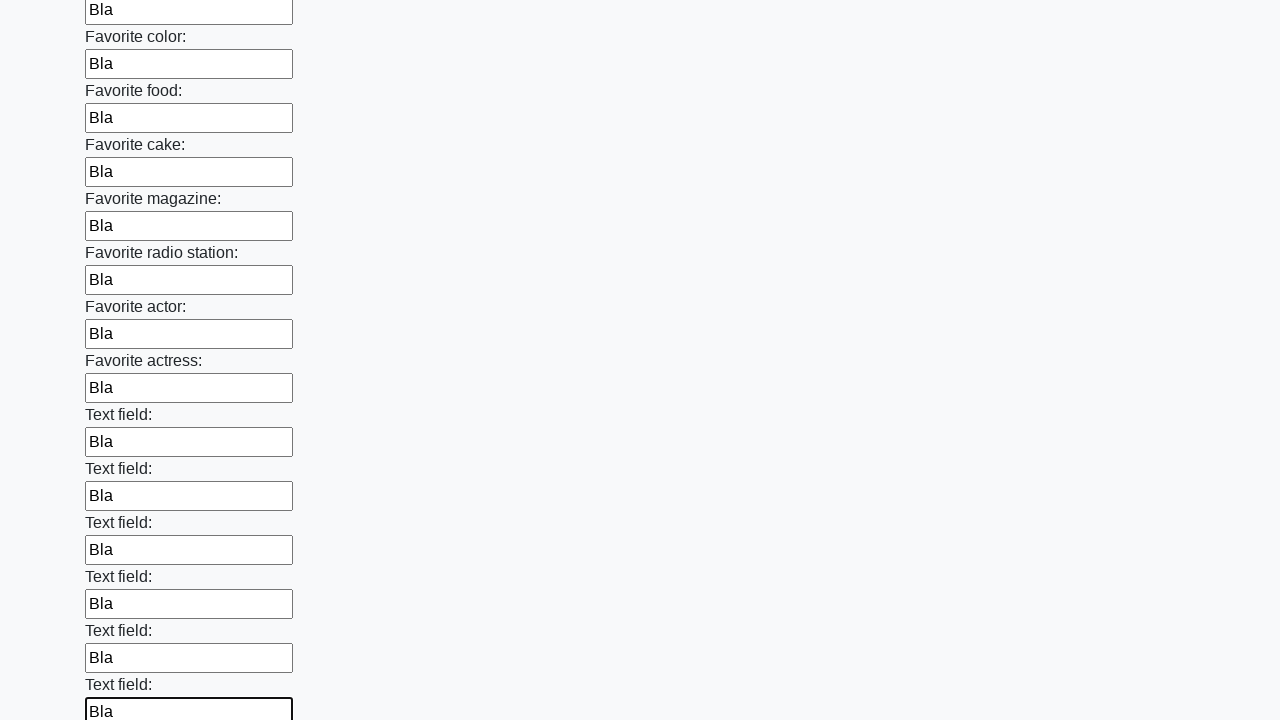

Filled text input field 33 with 'Bla' on xpath=//*[@type='text'] >> nth=32
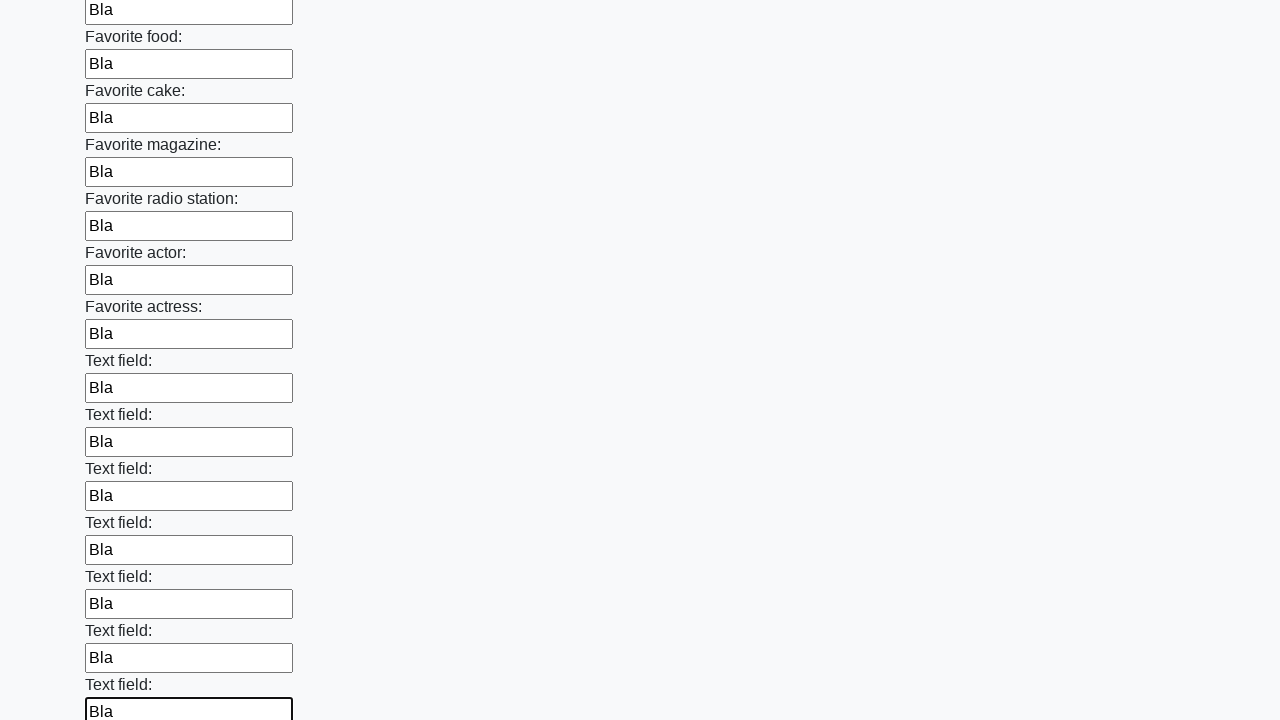

Filled text input field 34 with 'Bla' on xpath=//*[@type='text'] >> nth=33
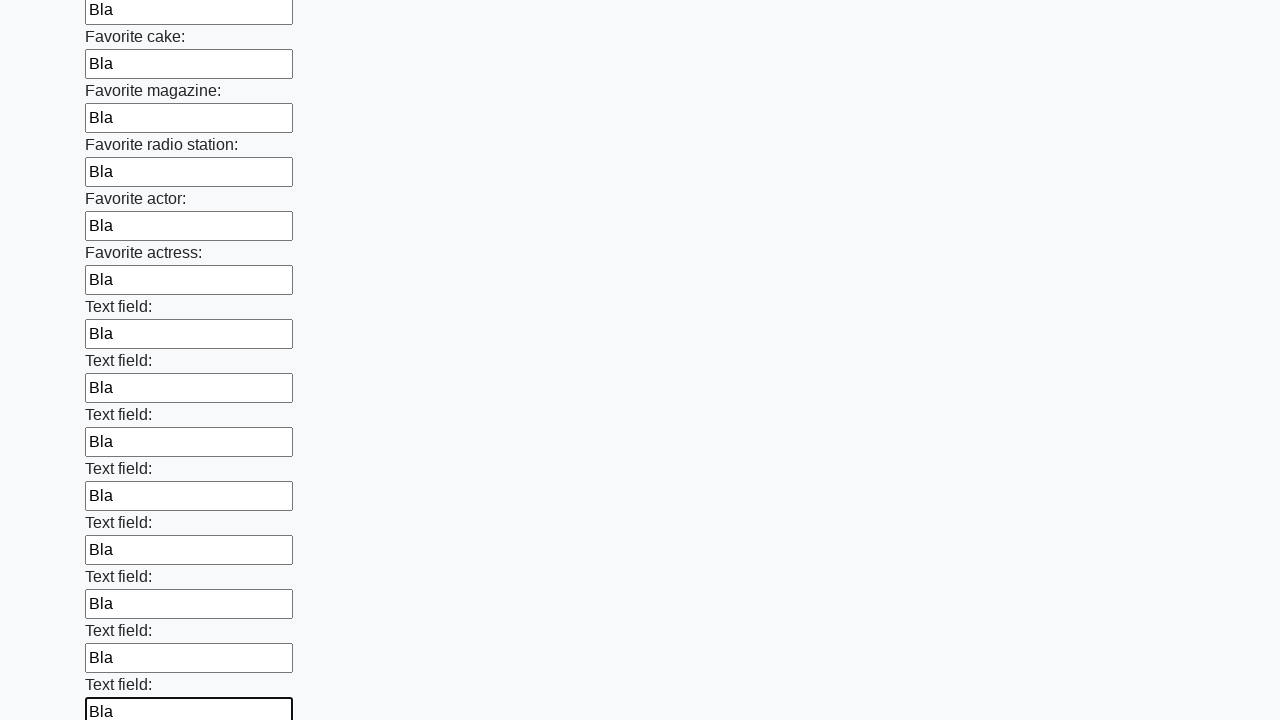

Filled text input field 35 with 'Bla' on xpath=//*[@type='text'] >> nth=34
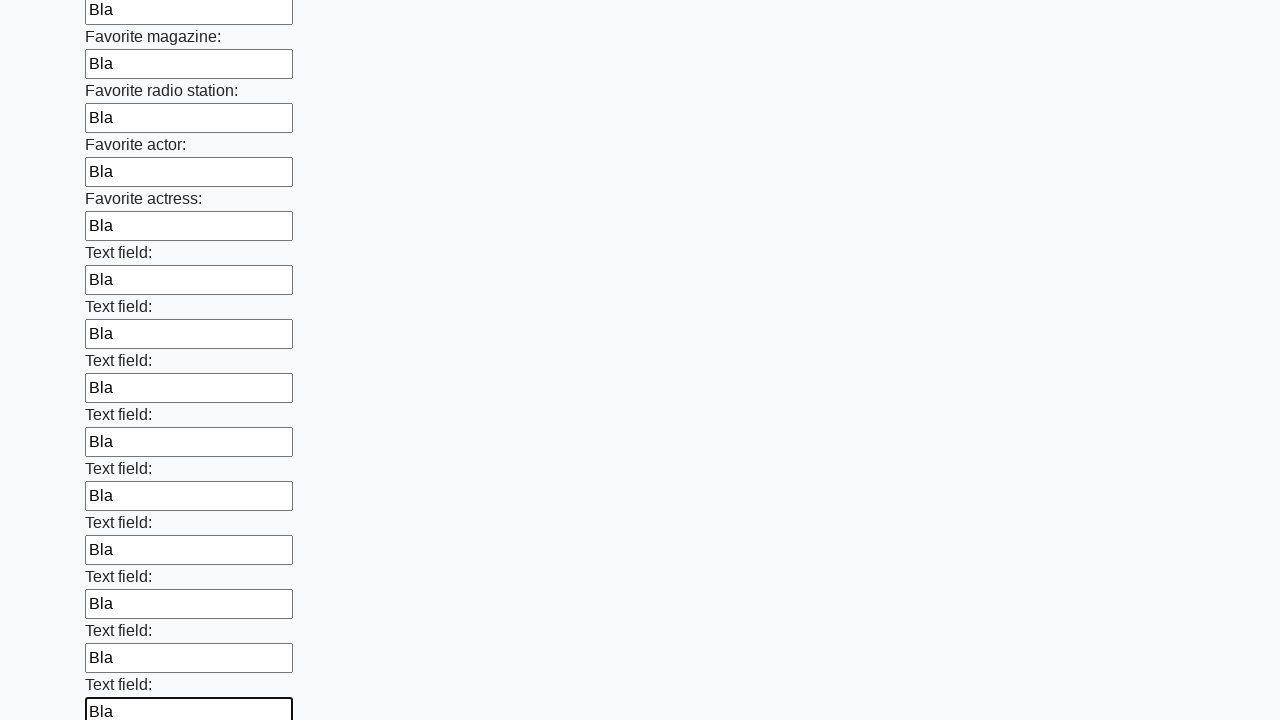

Filled text input field 36 with 'Bla' on xpath=//*[@type='text'] >> nth=35
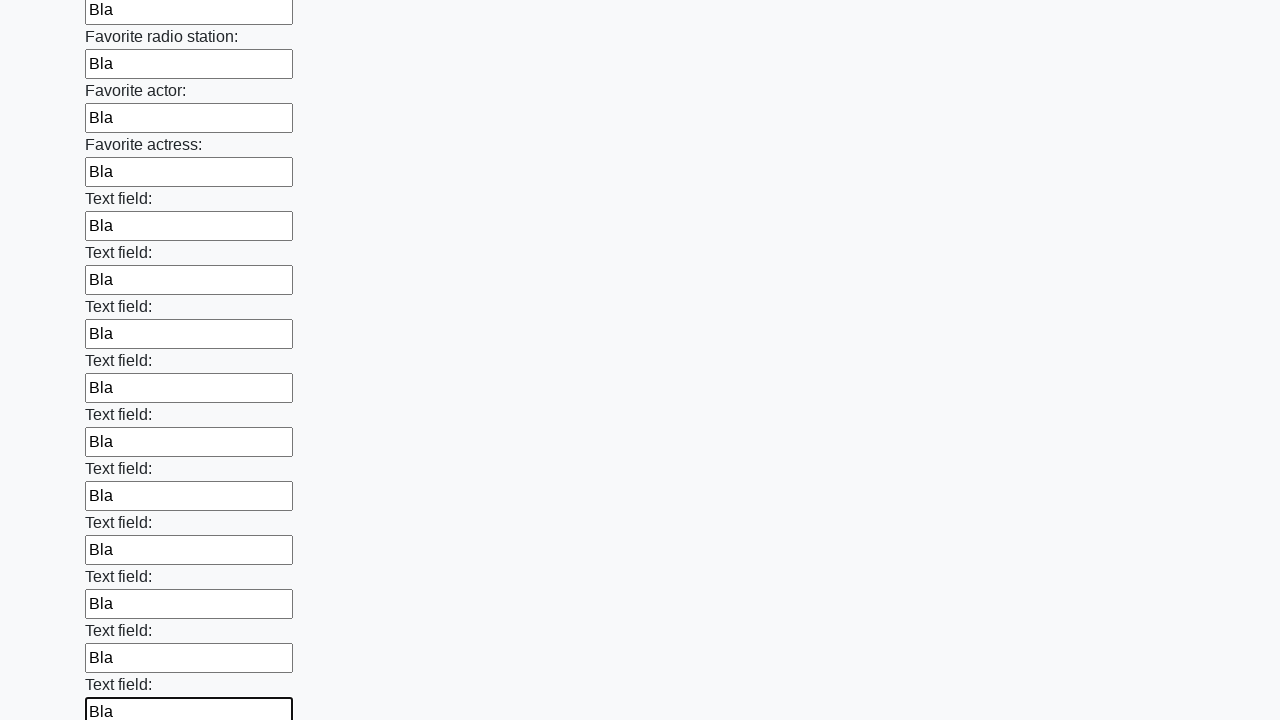

Filled text input field 37 with 'Bla' on xpath=//*[@type='text'] >> nth=36
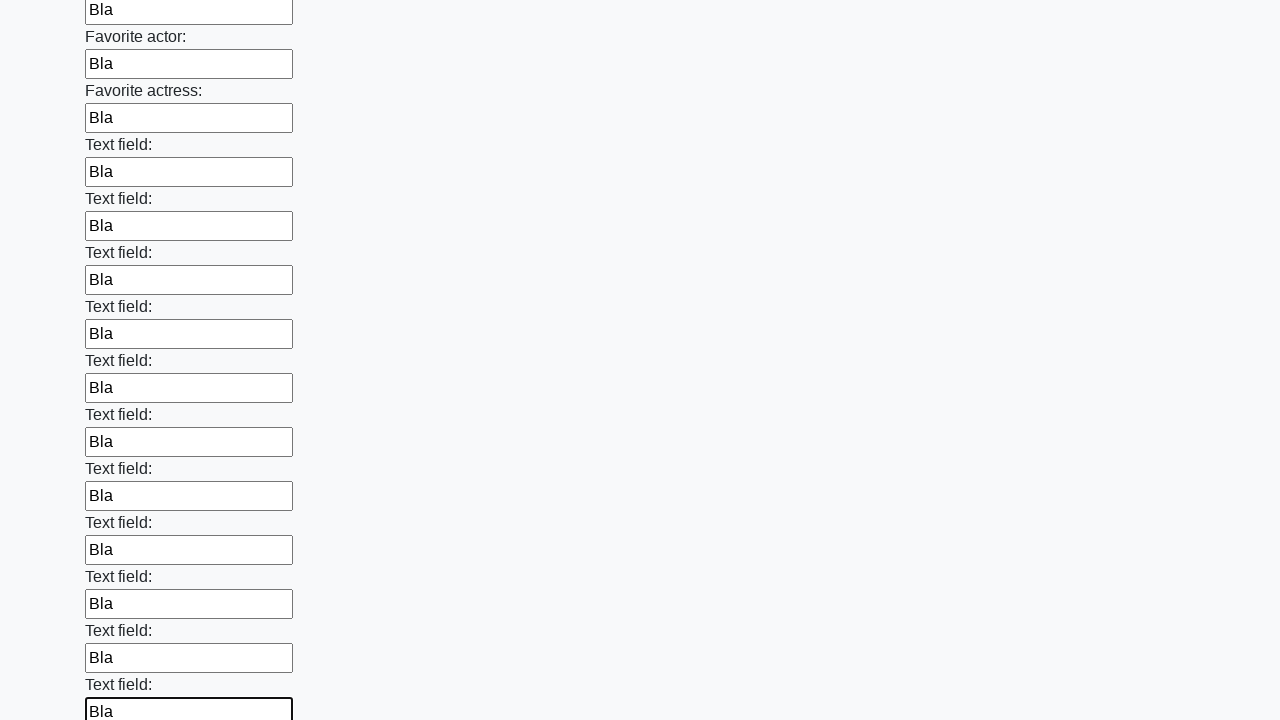

Filled text input field 38 with 'Bla' on xpath=//*[@type='text'] >> nth=37
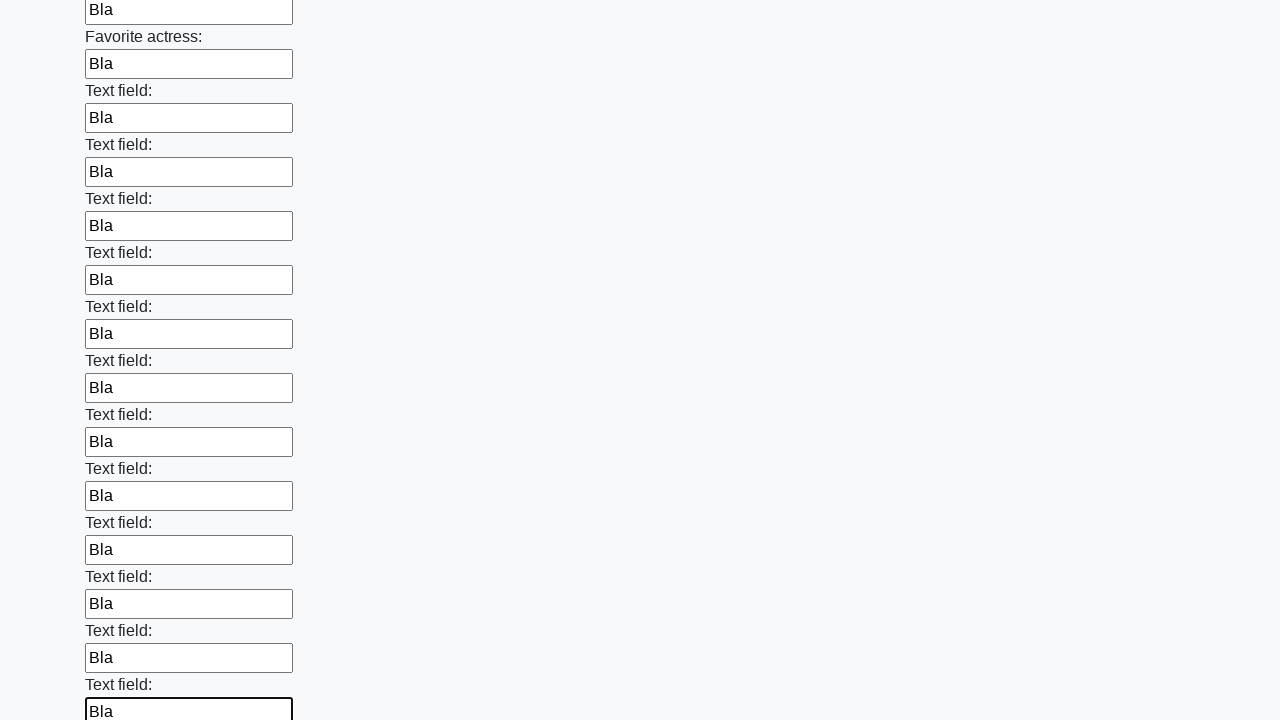

Filled text input field 39 with 'Bla' on xpath=//*[@type='text'] >> nth=38
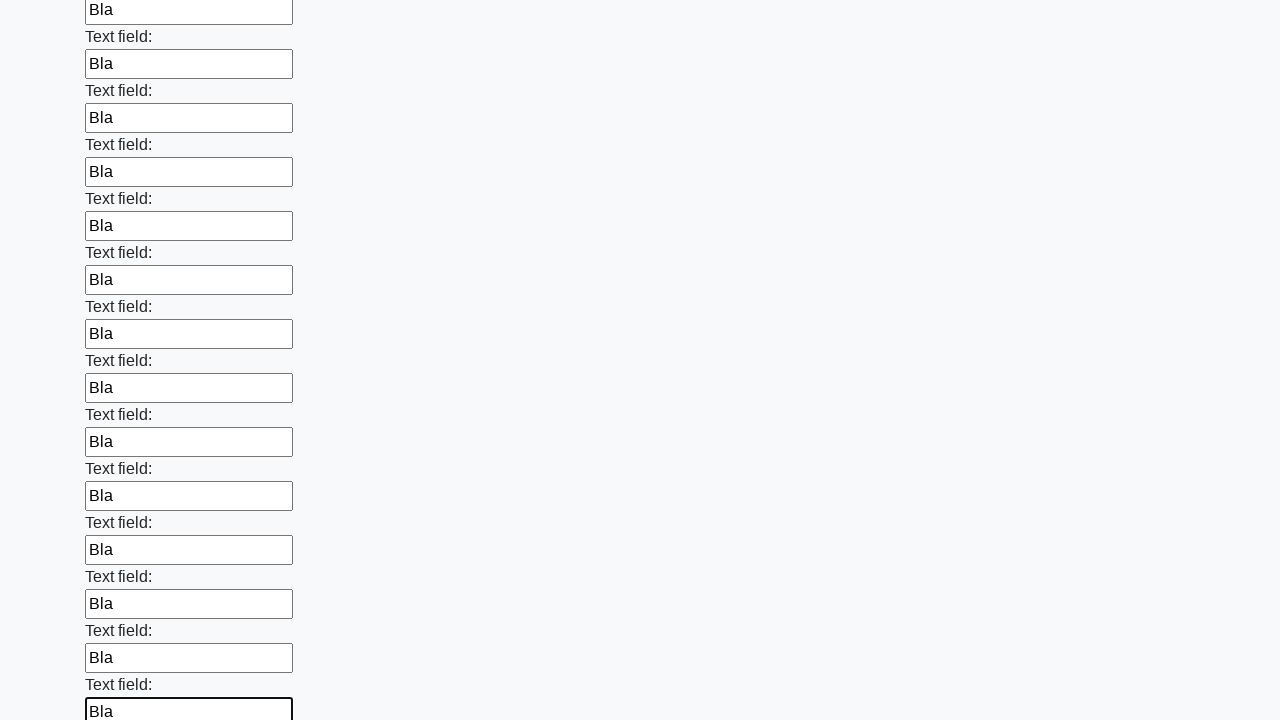

Filled text input field 40 with 'Bla' on xpath=//*[@type='text'] >> nth=39
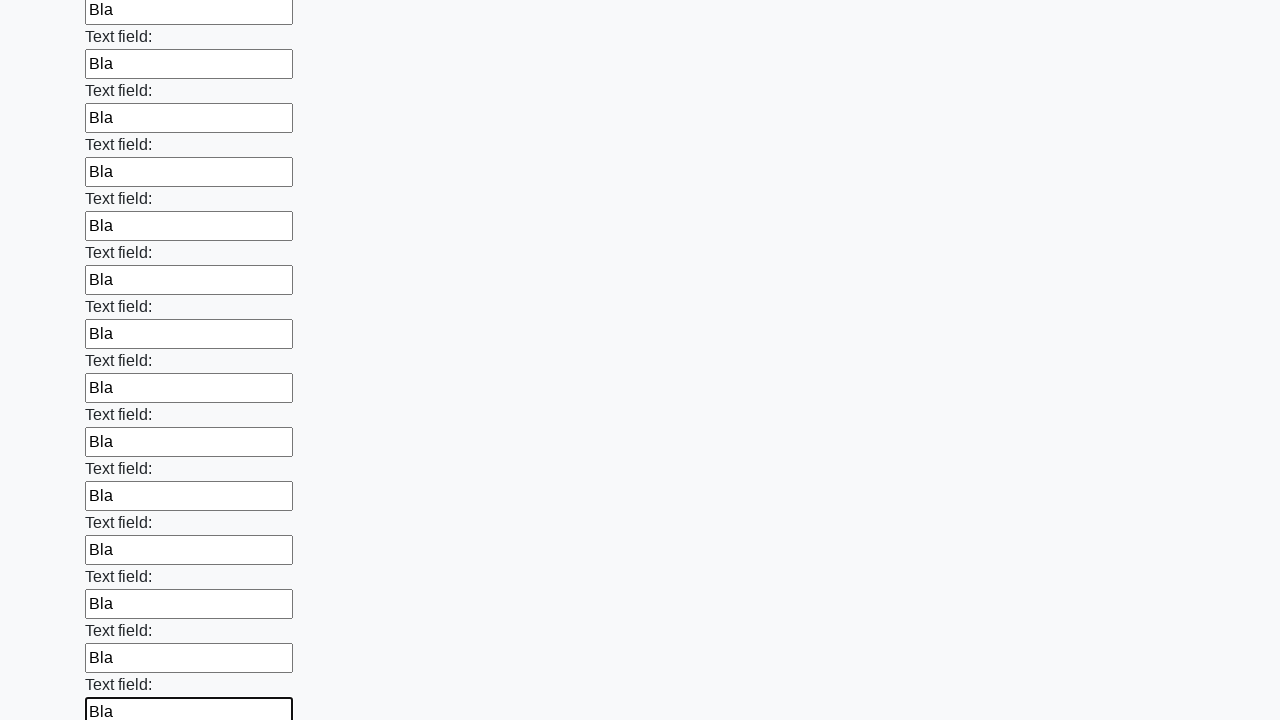

Filled text input field 41 with 'Bla' on xpath=//*[@type='text'] >> nth=40
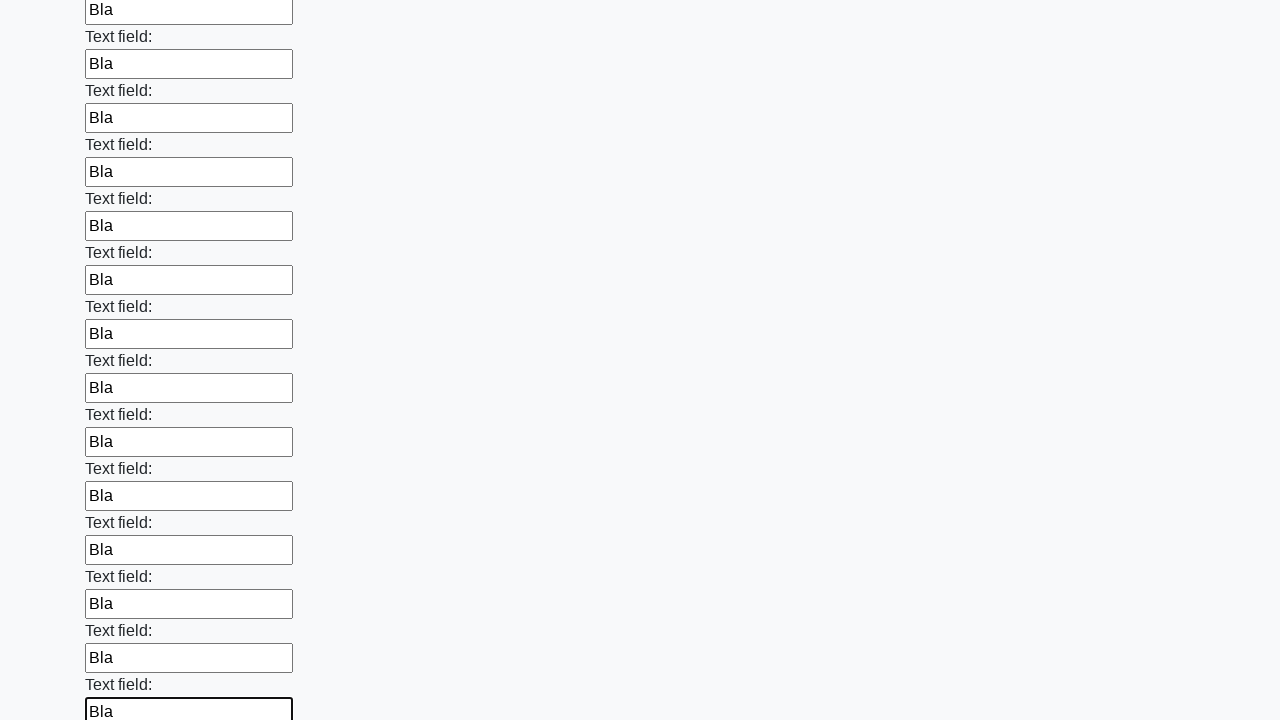

Filled text input field 42 with 'Bla' on xpath=//*[@type='text'] >> nth=41
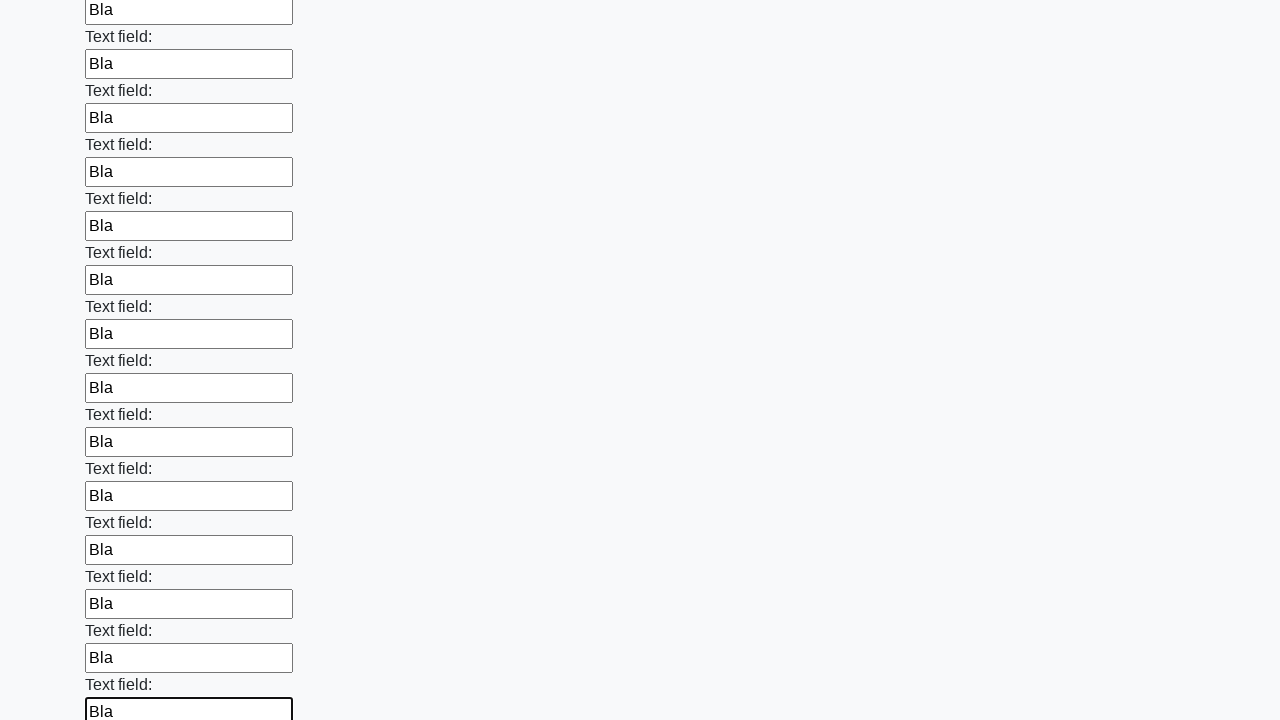

Filled text input field 43 with 'Bla' on xpath=//*[@type='text'] >> nth=42
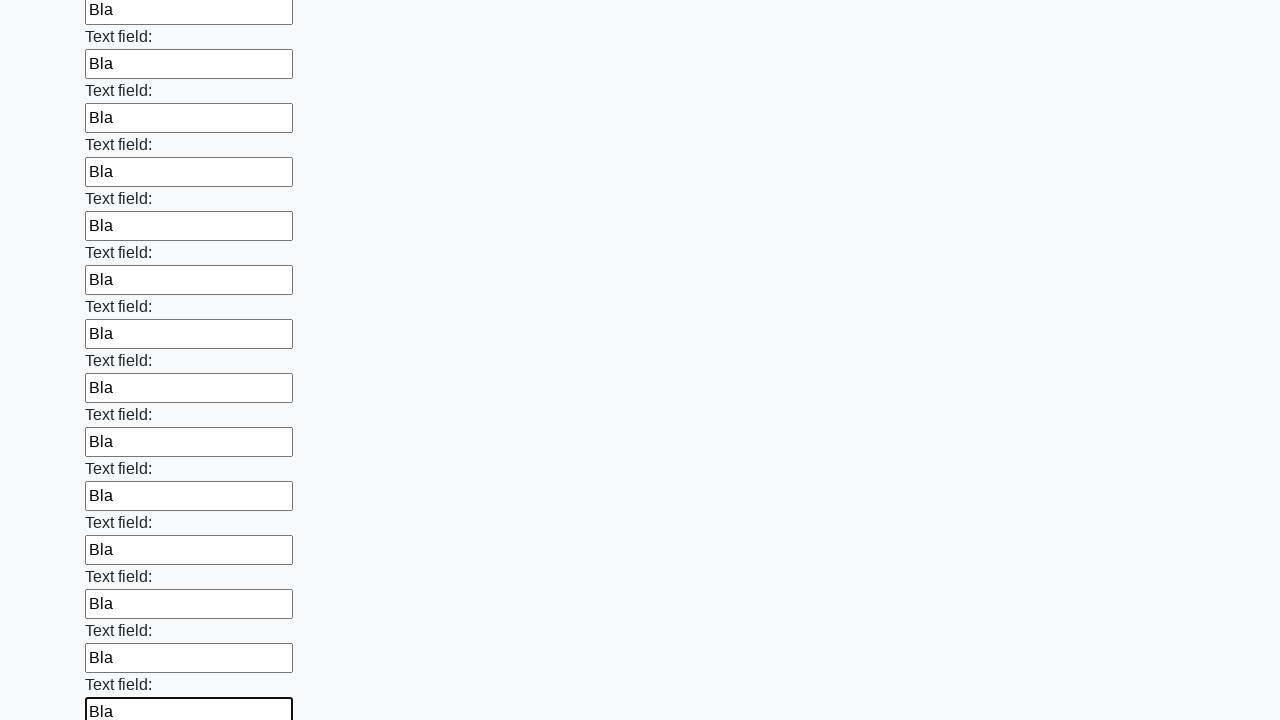

Filled text input field 44 with 'Bla' on xpath=//*[@type='text'] >> nth=43
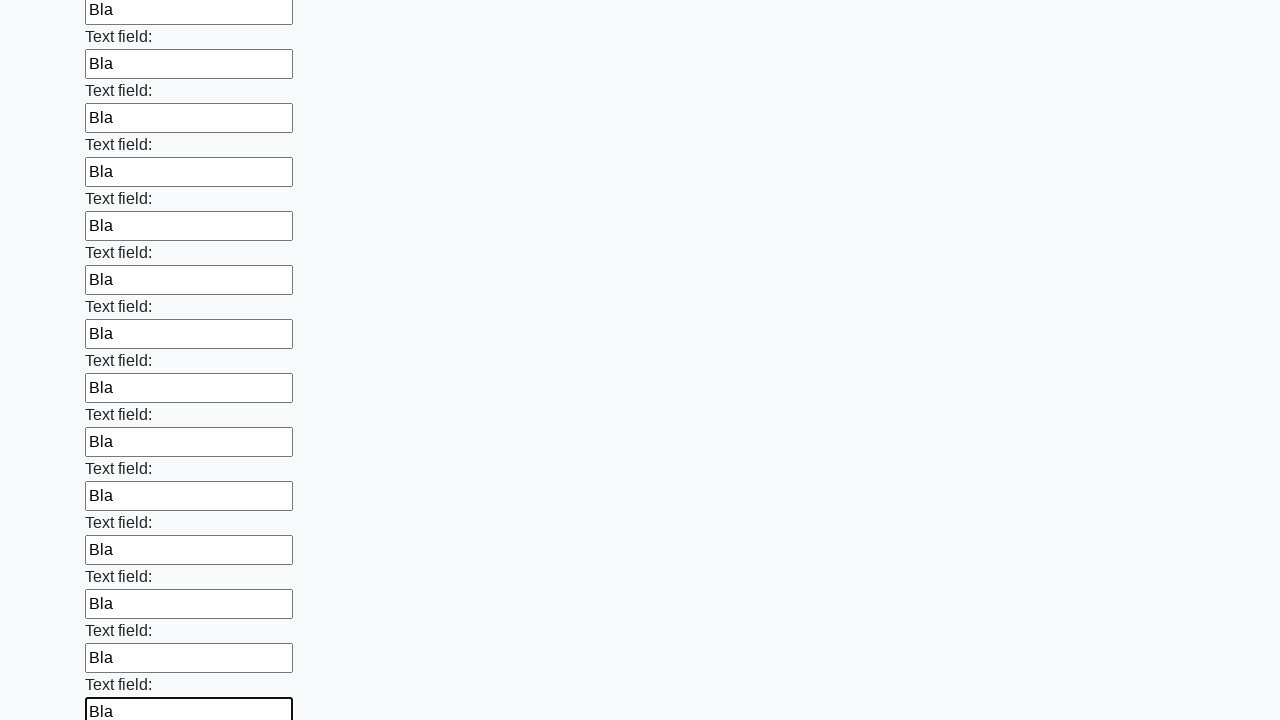

Filled text input field 45 with 'Bla' on xpath=//*[@type='text'] >> nth=44
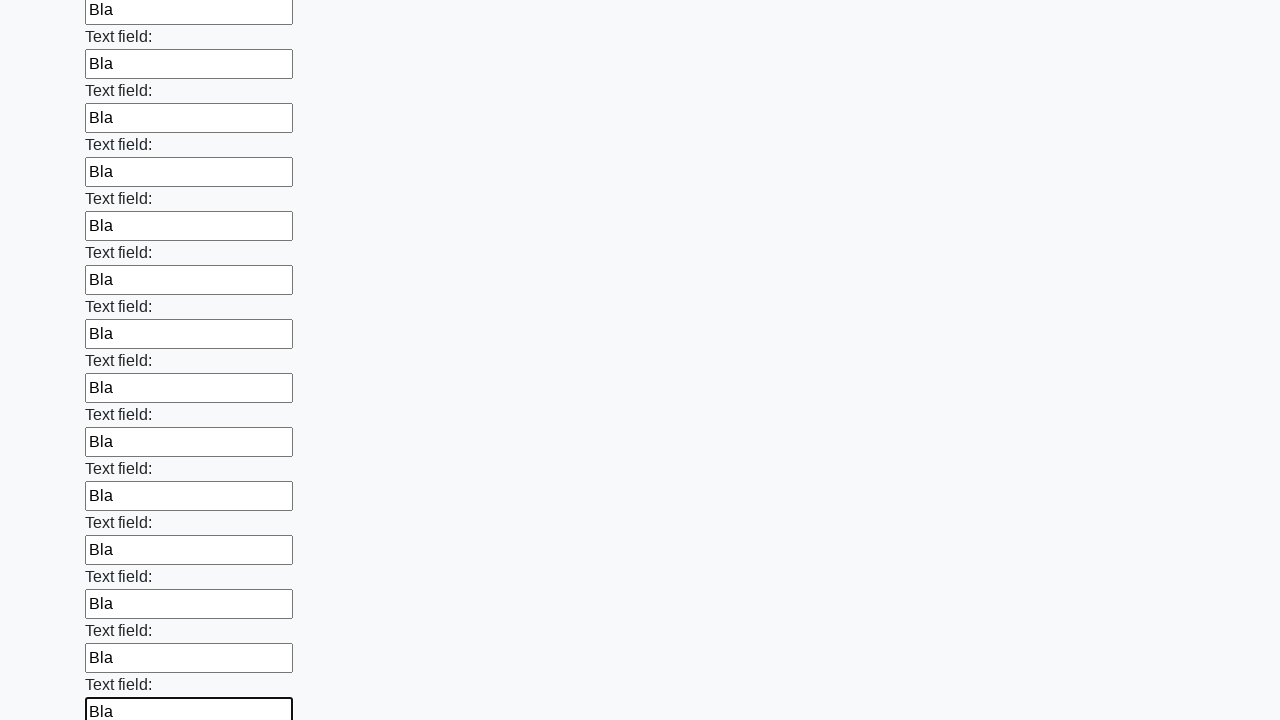

Filled text input field 46 with 'Bla' on xpath=//*[@type='text'] >> nth=45
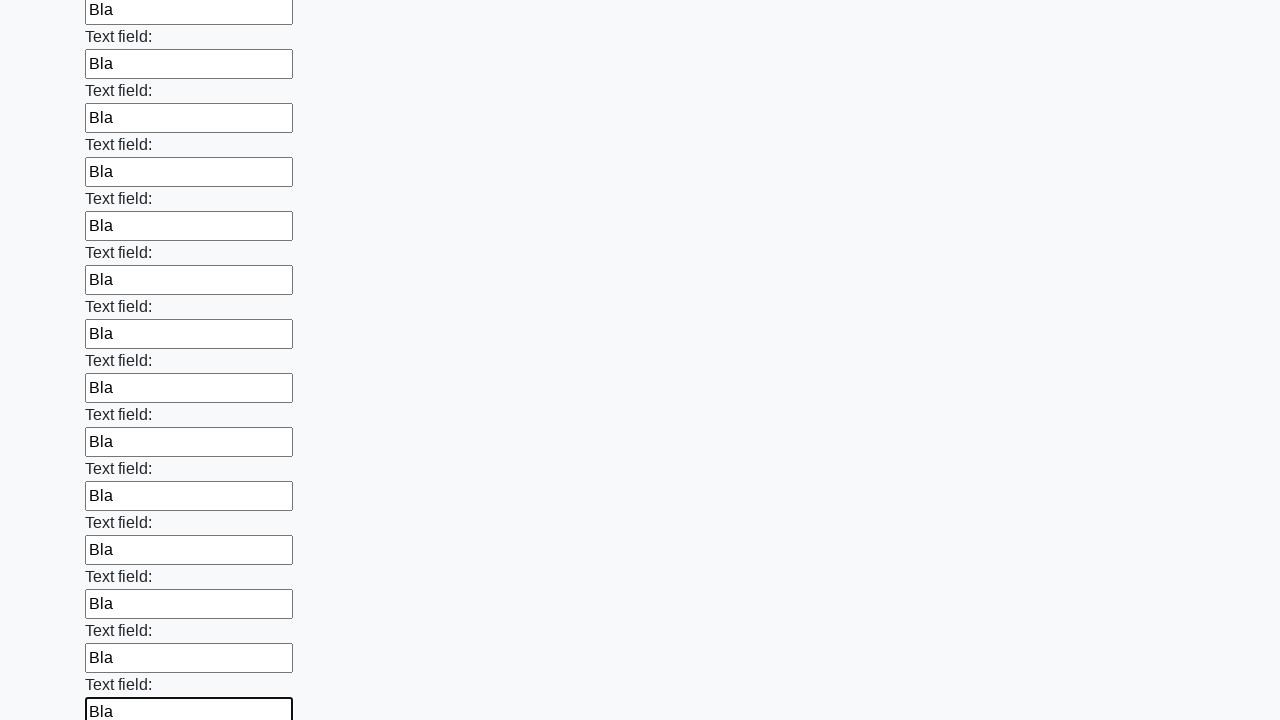

Filled text input field 47 with 'Bla' on xpath=//*[@type='text'] >> nth=46
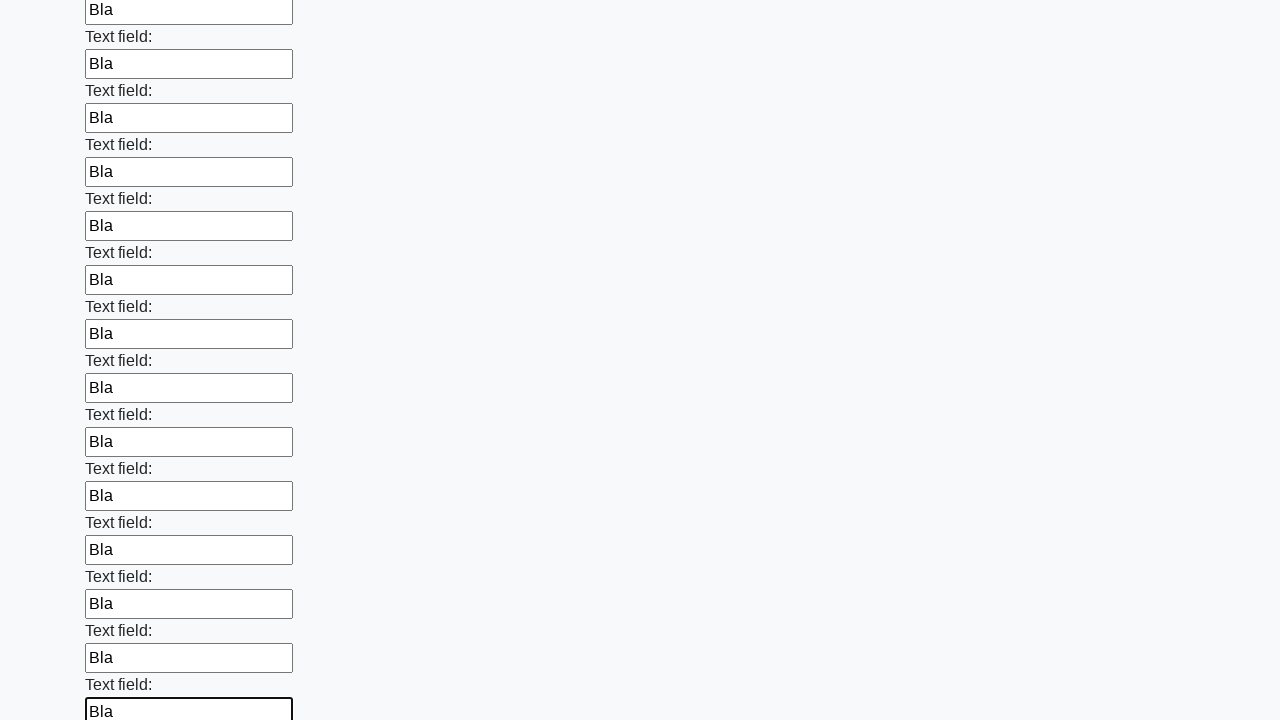

Filled text input field 48 with 'Bla' on xpath=//*[@type='text'] >> nth=47
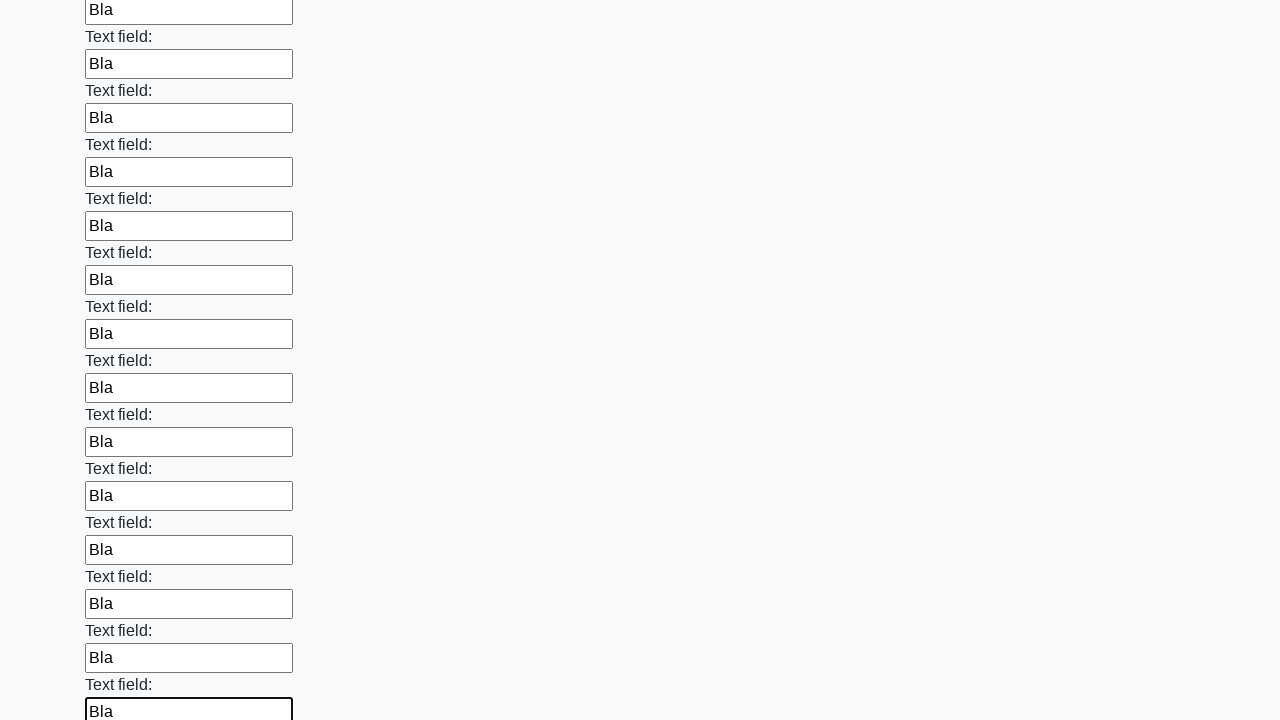

Filled text input field 49 with 'Bla' on xpath=//*[@type='text'] >> nth=48
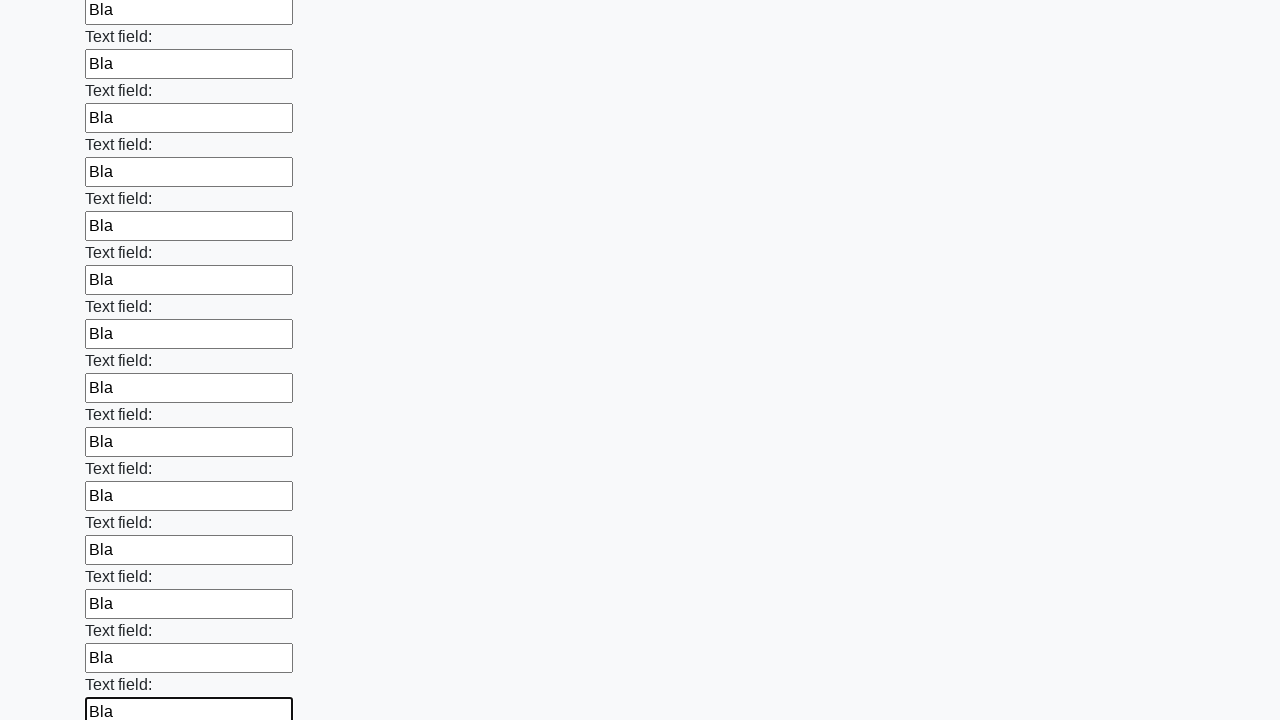

Filled text input field 50 with 'Bla' on xpath=//*[@type='text'] >> nth=49
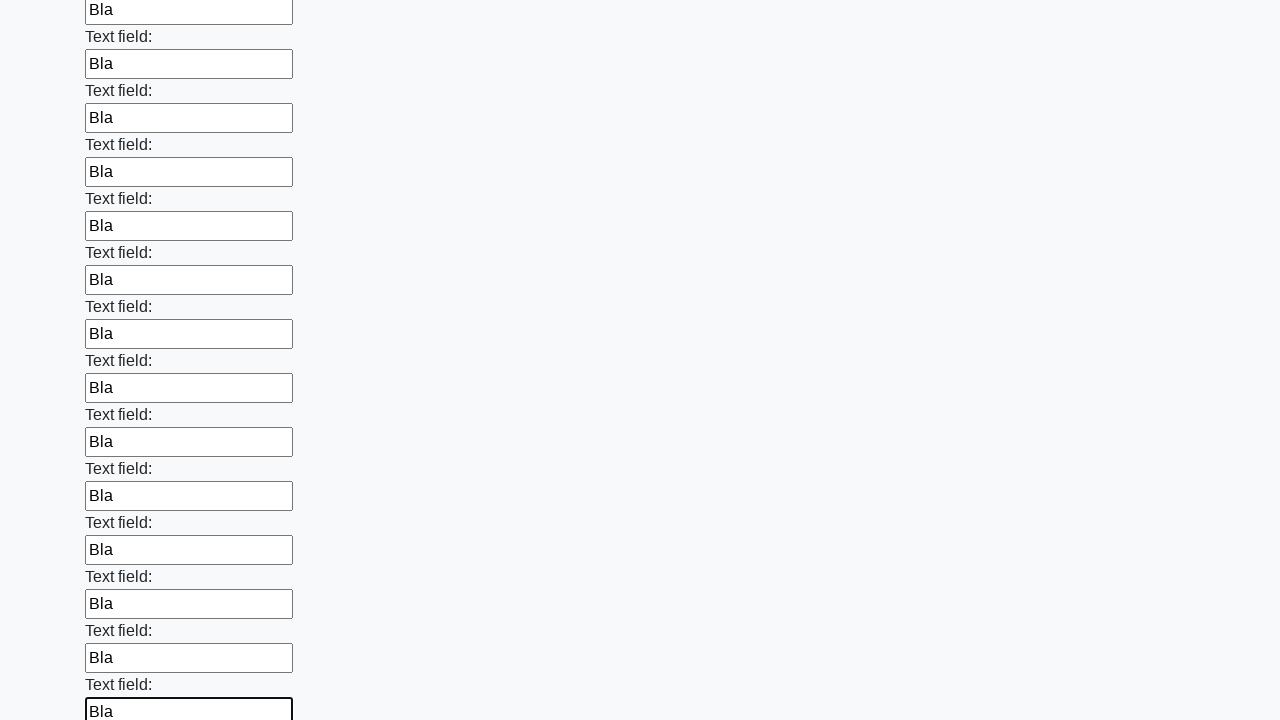

Filled text input field 51 with 'Bla' on xpath=//*[@type='text'] >> nth=50
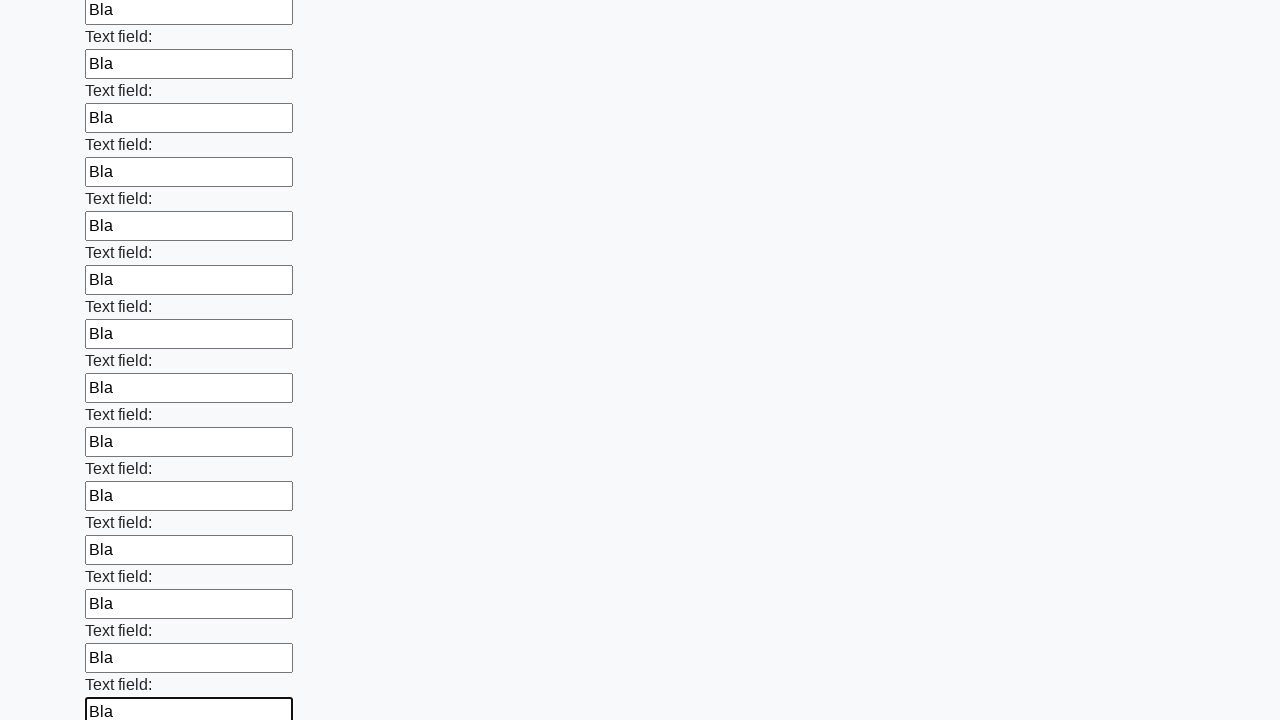

Filled text input field 52 with 'Bla' on xpath=//*[@type='text'] >> nth=51
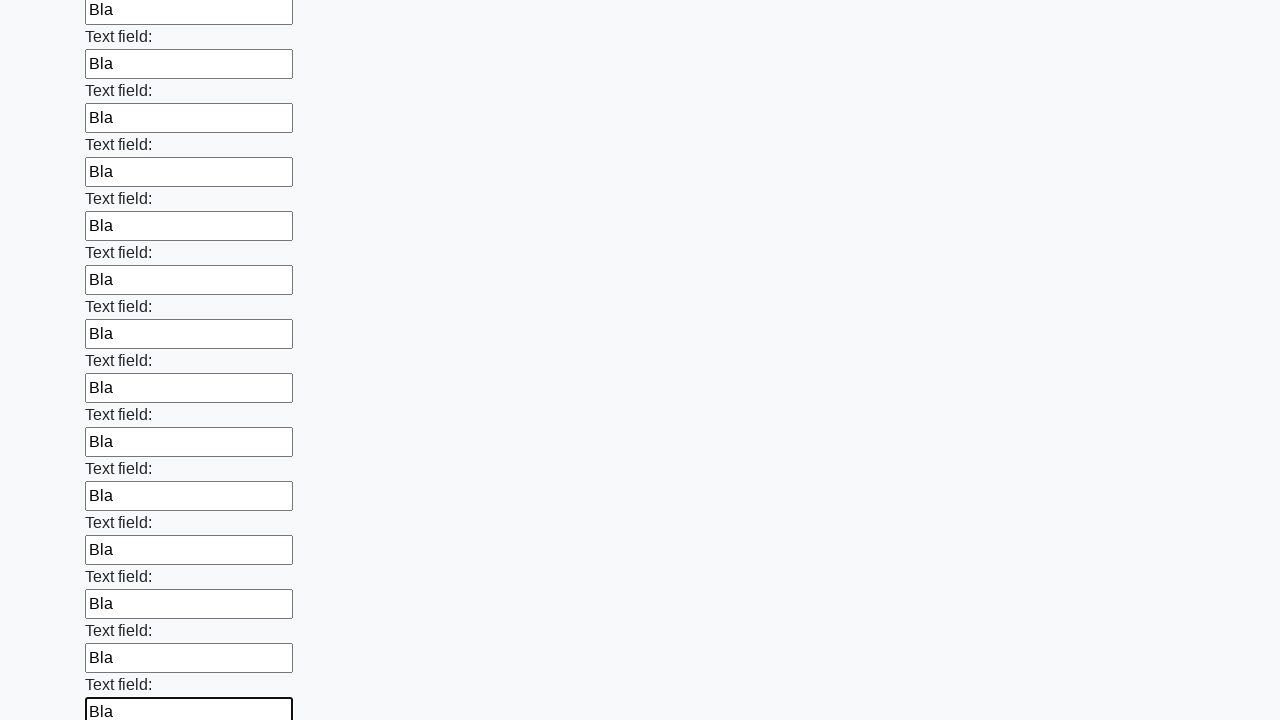

Filled text input field 53 with 'Bla' on xpath=//*[@type='text'] >> nth=52
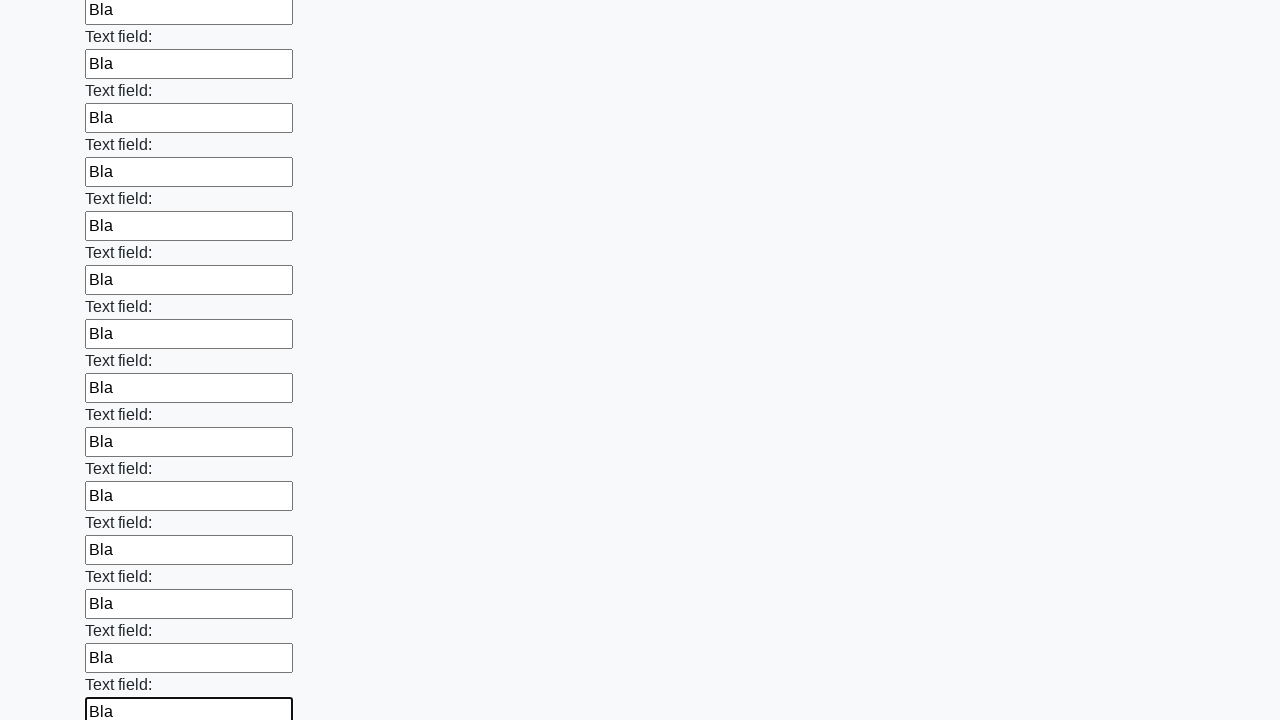

Filled text input field 54 with 'Bla' on xpath=//*[@type='text'] >> nth=53
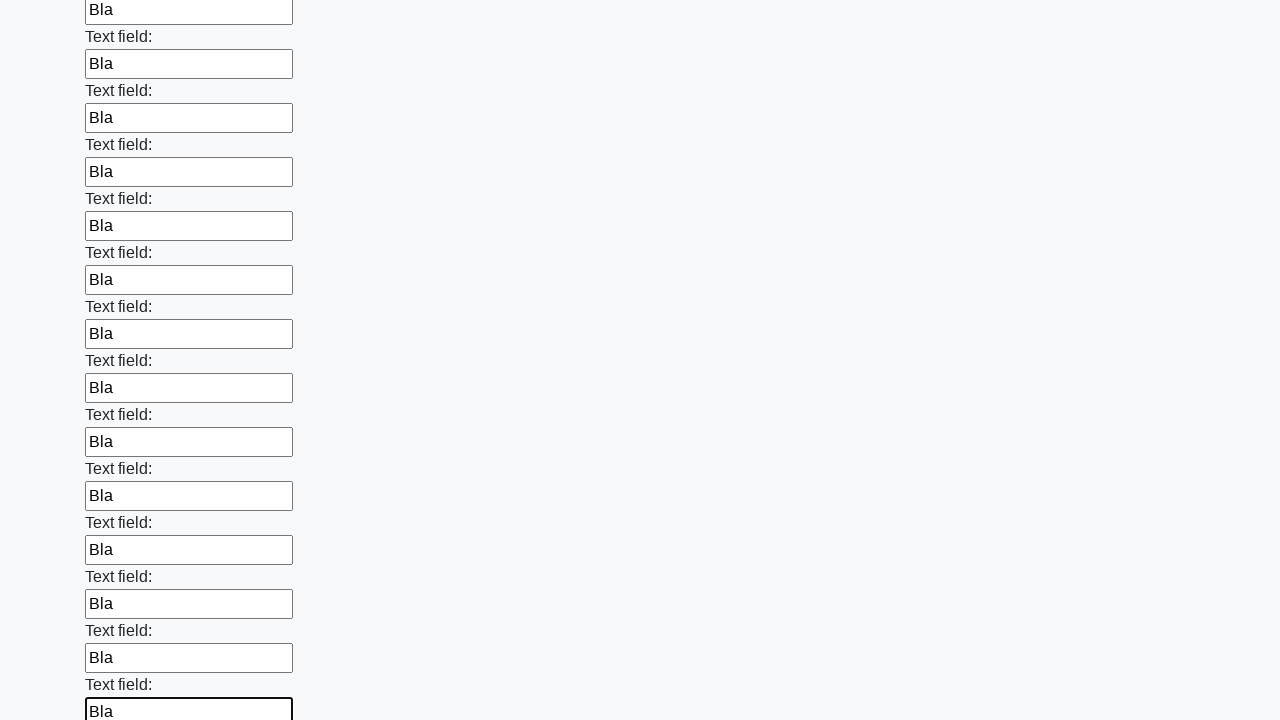

Filled text input field 55 with 'Bla' on xpath=//*[@type='text'] >> nth=54
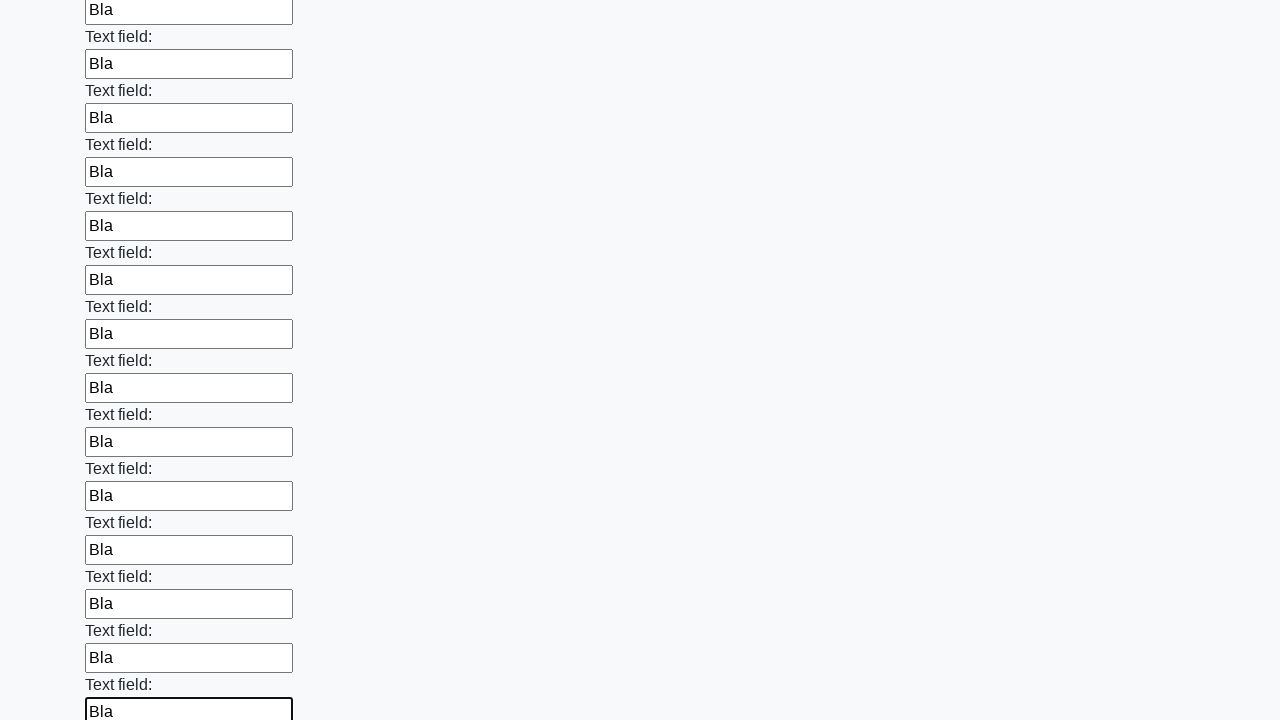

Filled text input field 56 with 'Bla' on xpath=//*[@type='text'] >> nth=55
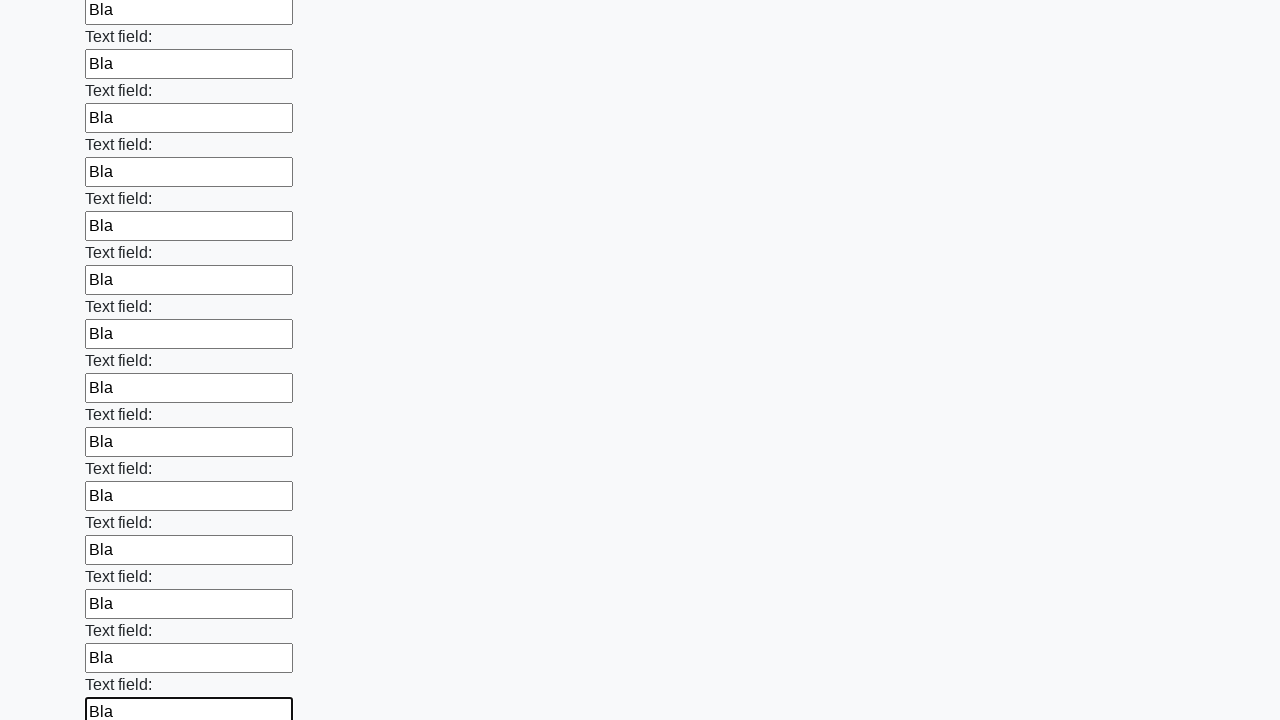

Filled text input field 57 with 'Bla' on xpath=//*[@type='text'] >> nth=56
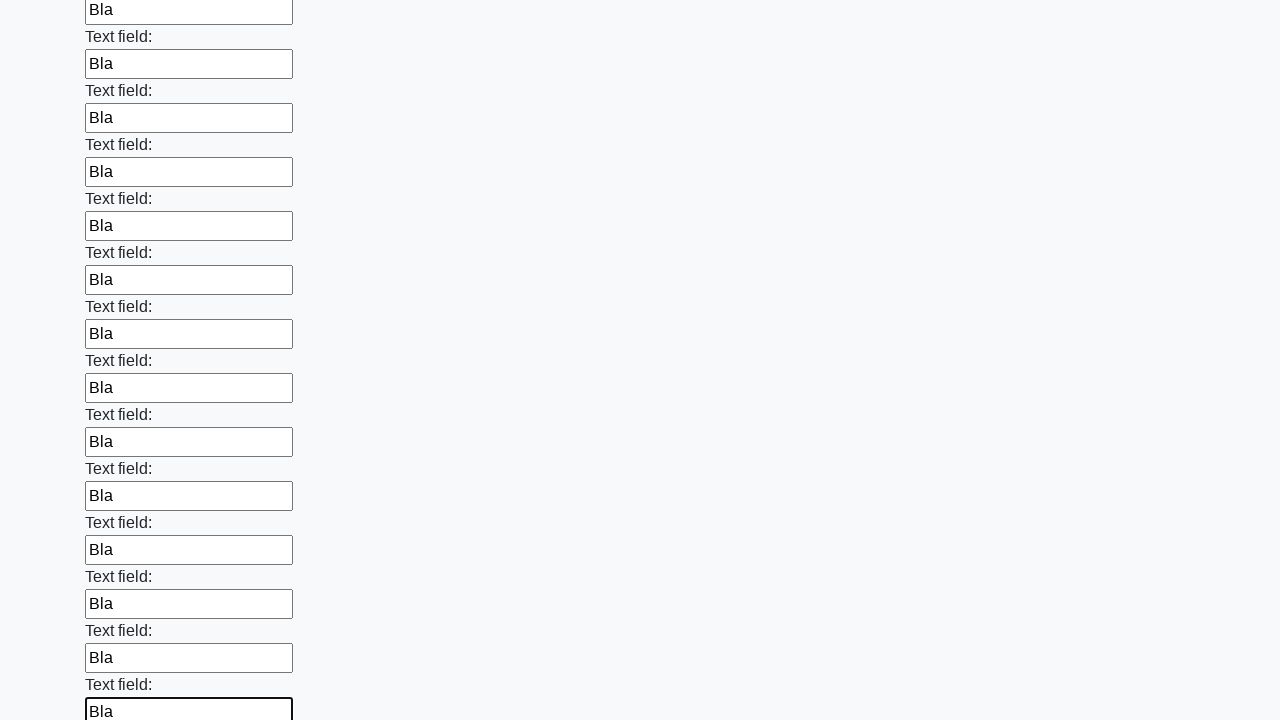

Filled text input field 58 with 'Bla' on xpath=//*[@type='text'] >> nth=57
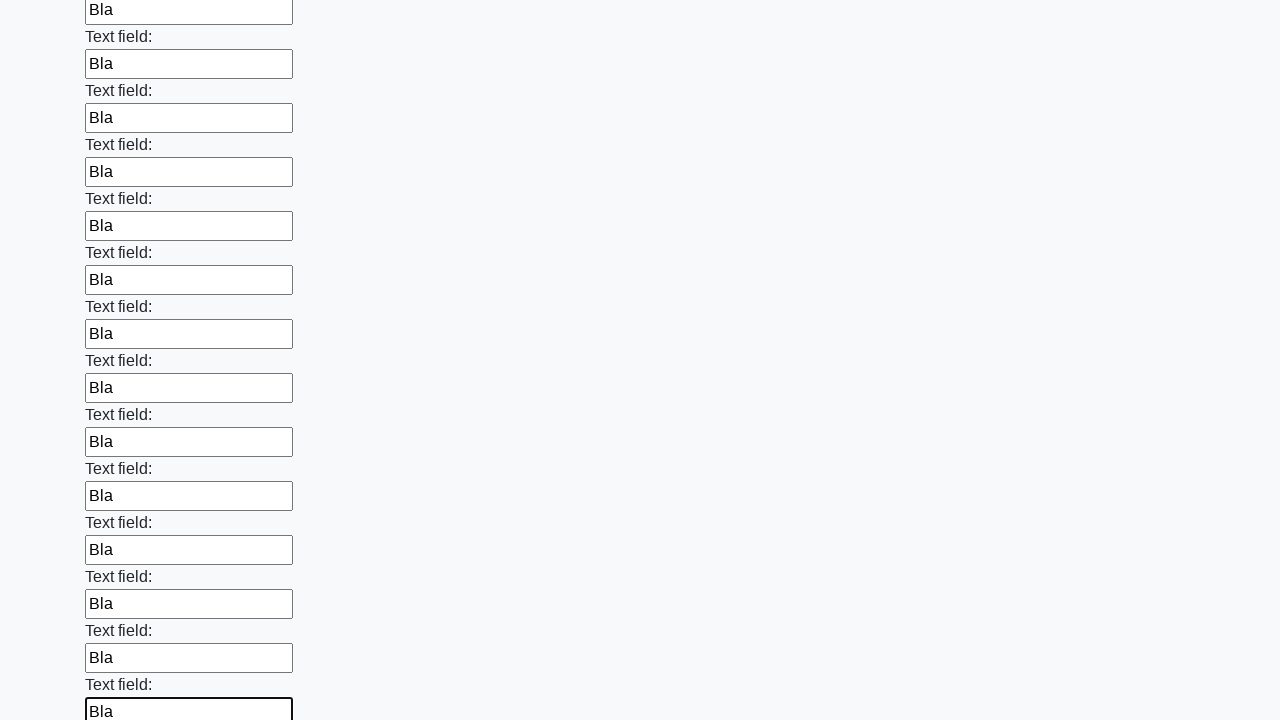

Filled text input field 59 with 'Bla' on xpath=//*[@type='text'] >> nth=58
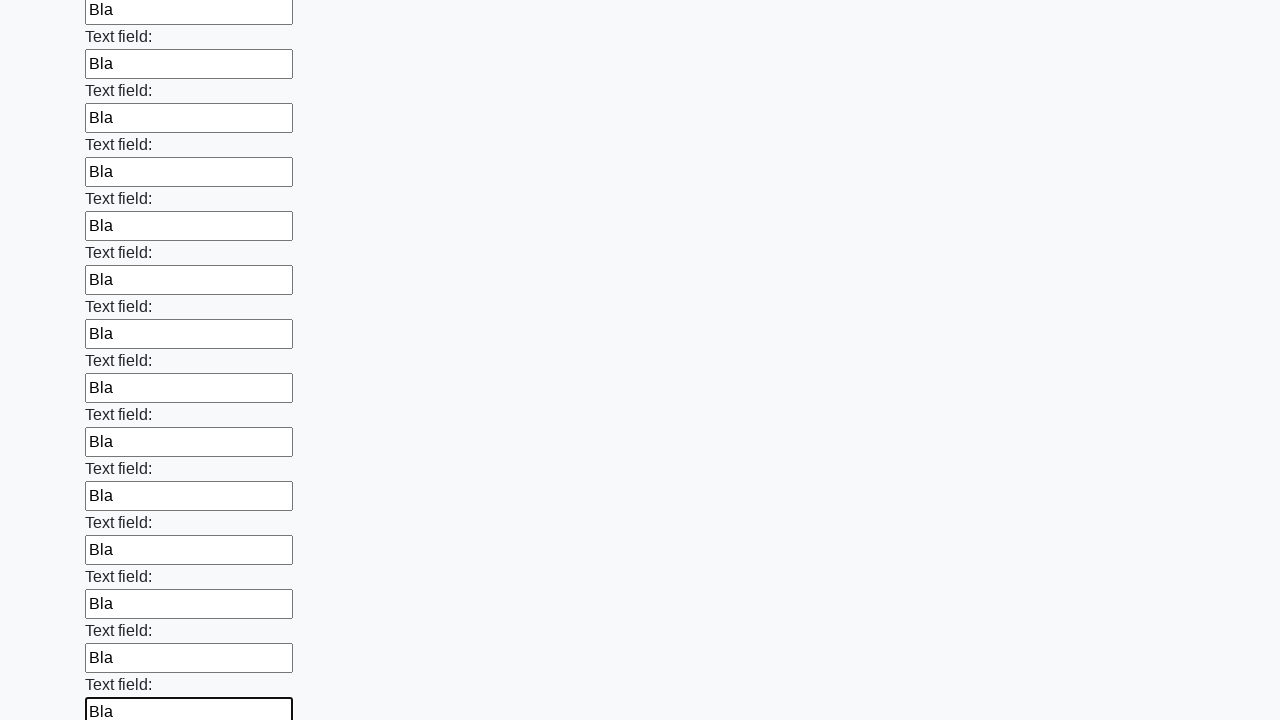

Filled text input field 60 with 'Bla' on xpath=//*[@type='text'] >> nth=59
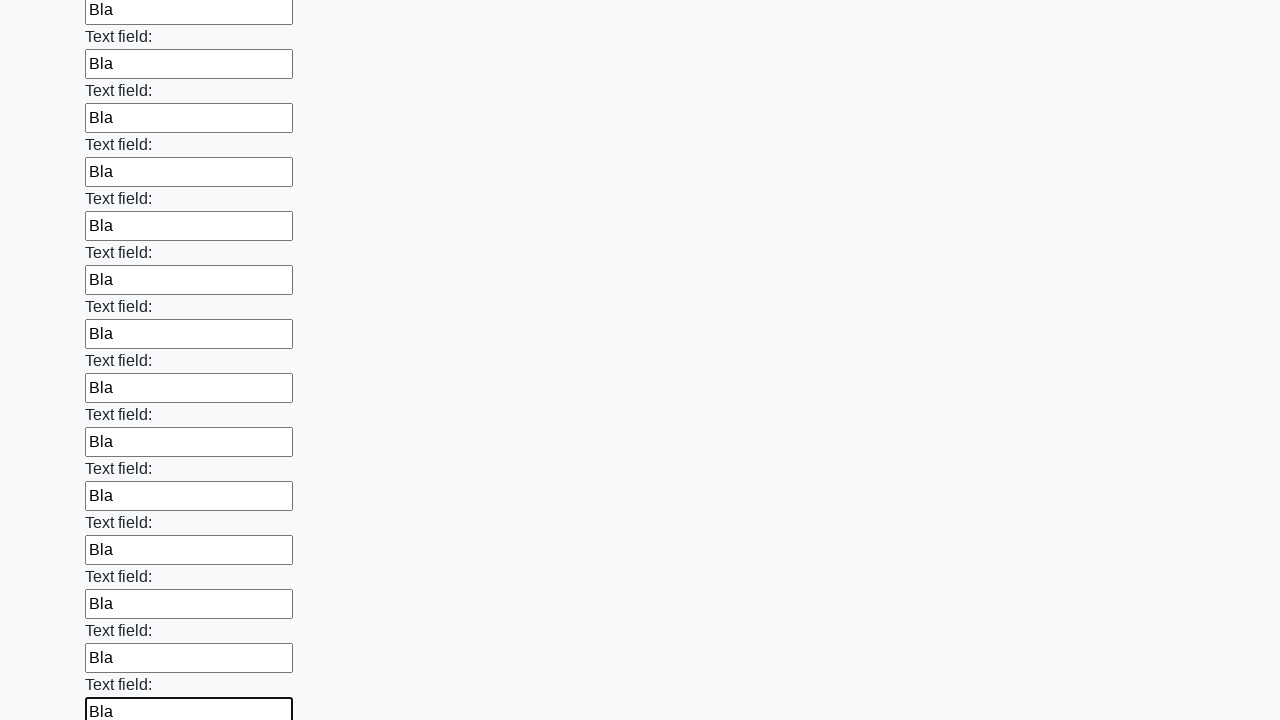

Filled text input field 61 with 'Bla' on xpath=//*[@type='text'] >> nth=60
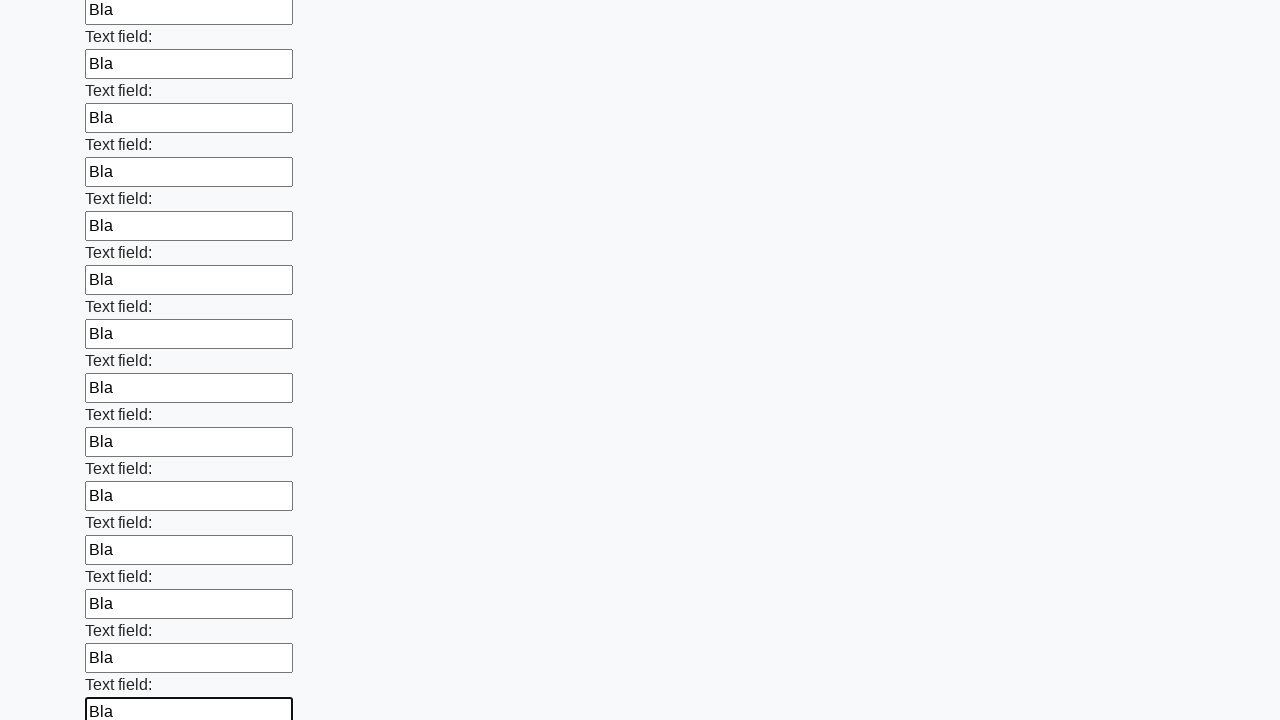

Filled text input field 62 with 'Bla' on xpath=//*[@type='text'] >> nth=61
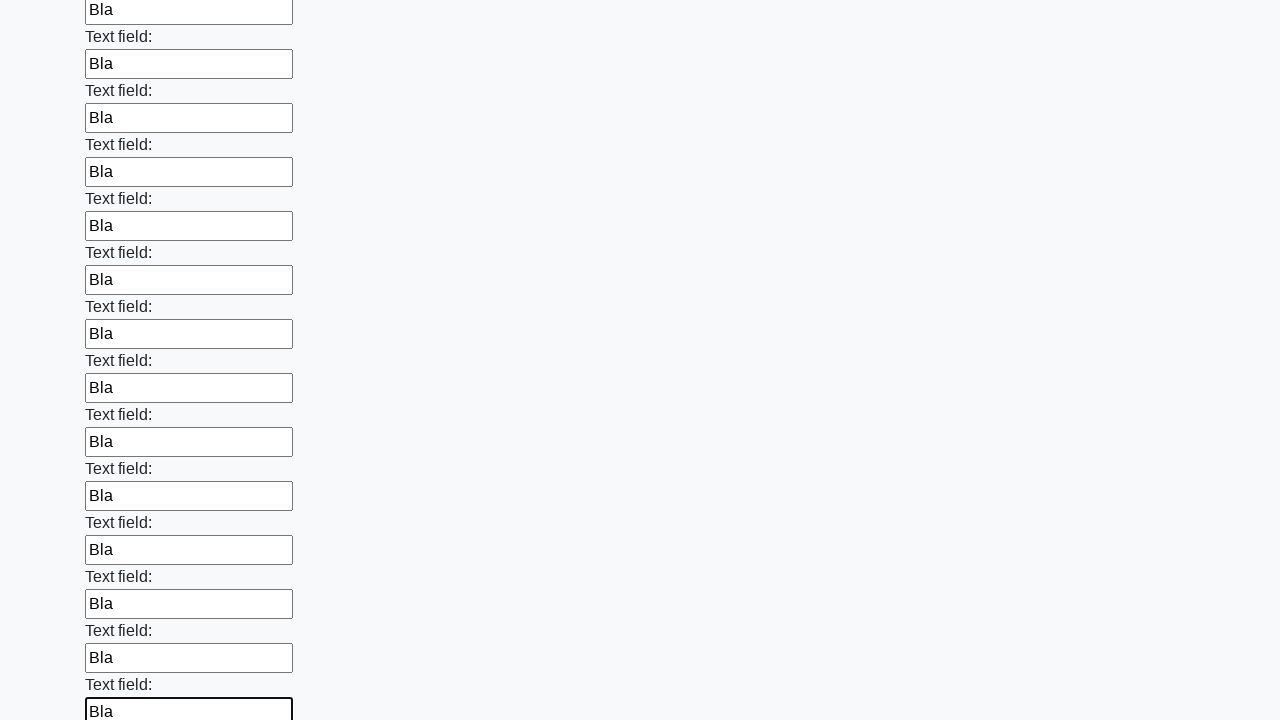

Filled text input field 63 with 'Bla' on xpath=//*[@type='text'] >> nth=62
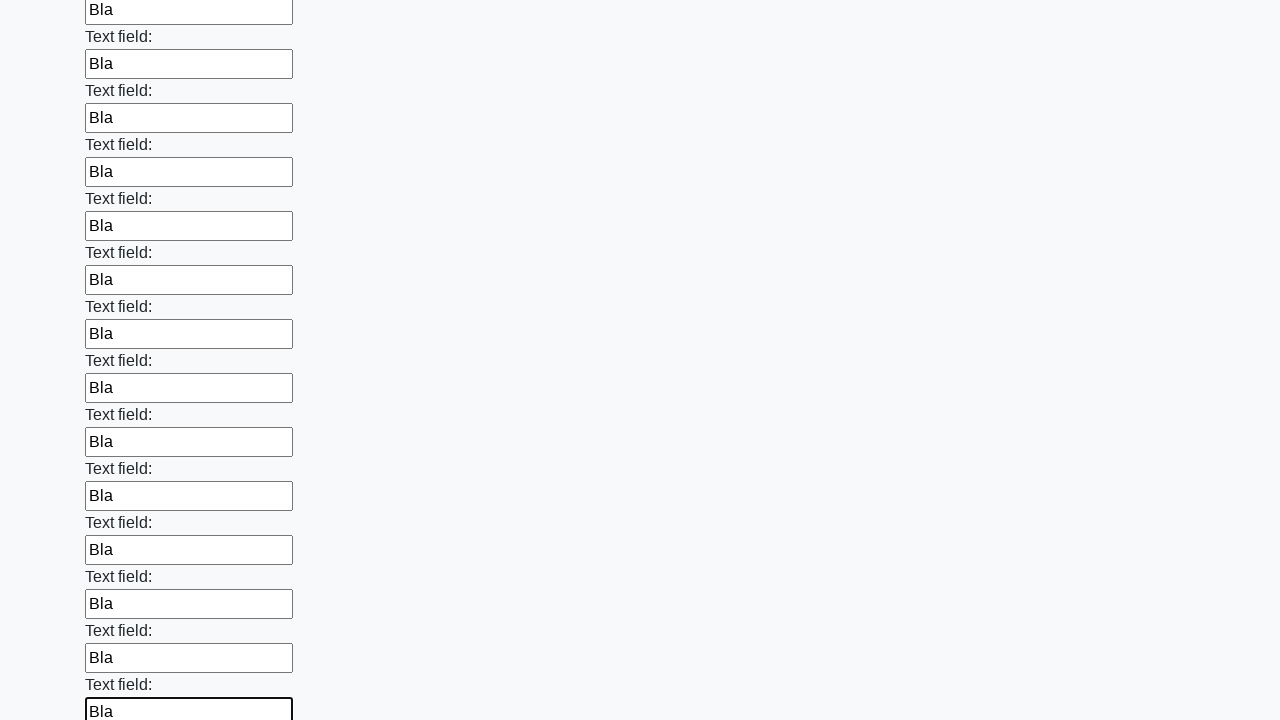

Filled text input field 64 with 'Bla' on xpath=//*[@type='text'] >> nth=63
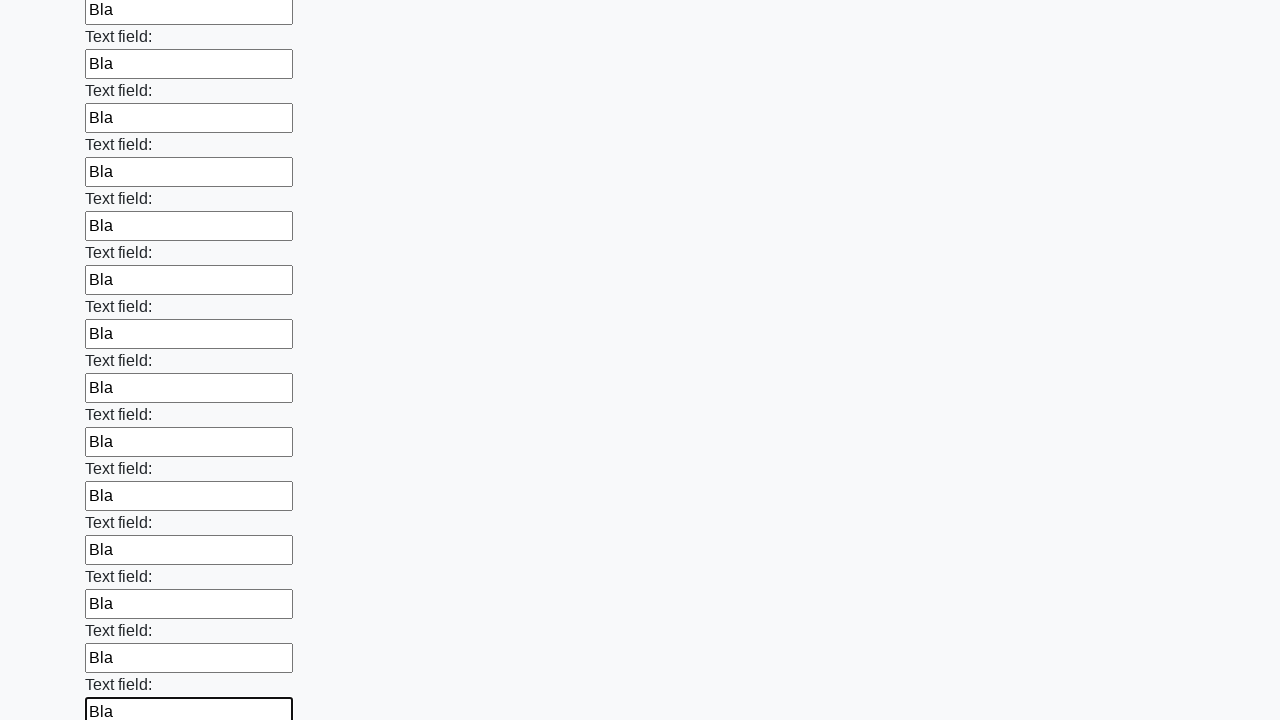

Filled text input field 65 with 'Bla' on xpath=//*[@type='text'] >> nth=64
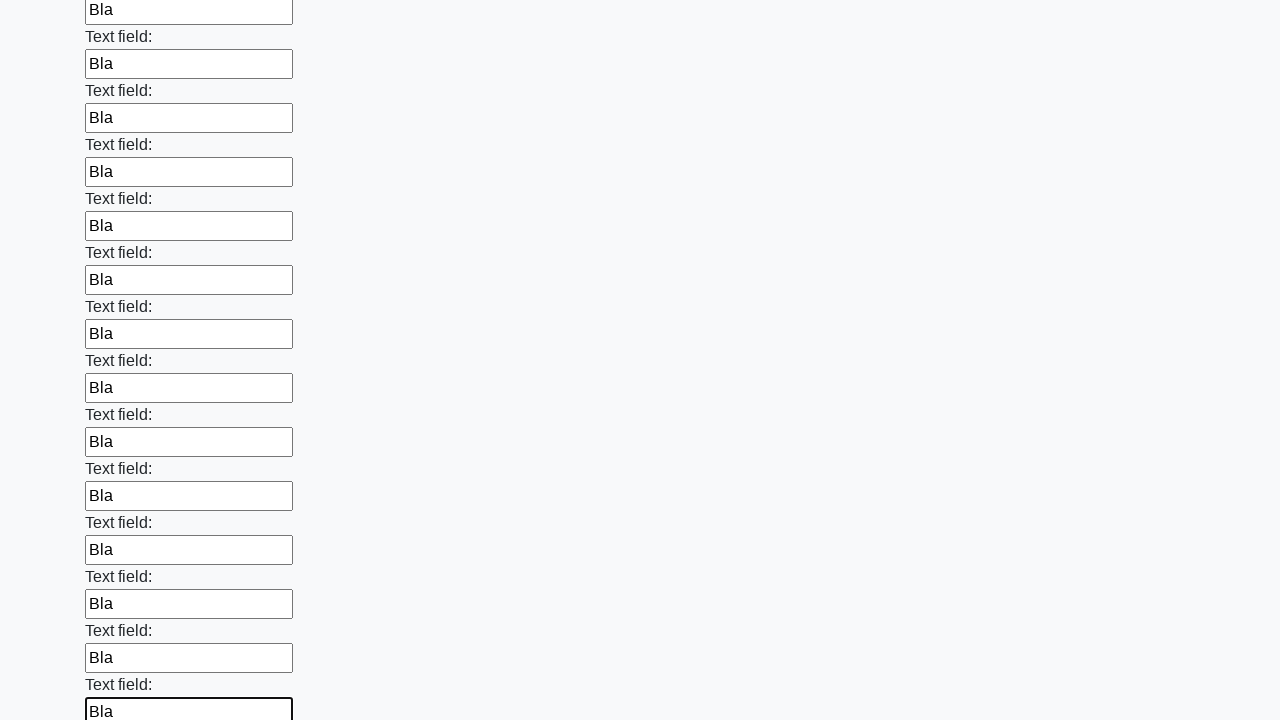

Filled text input field 66 with 'Bla' on xpath=//*[@type='text'] >> nth=65
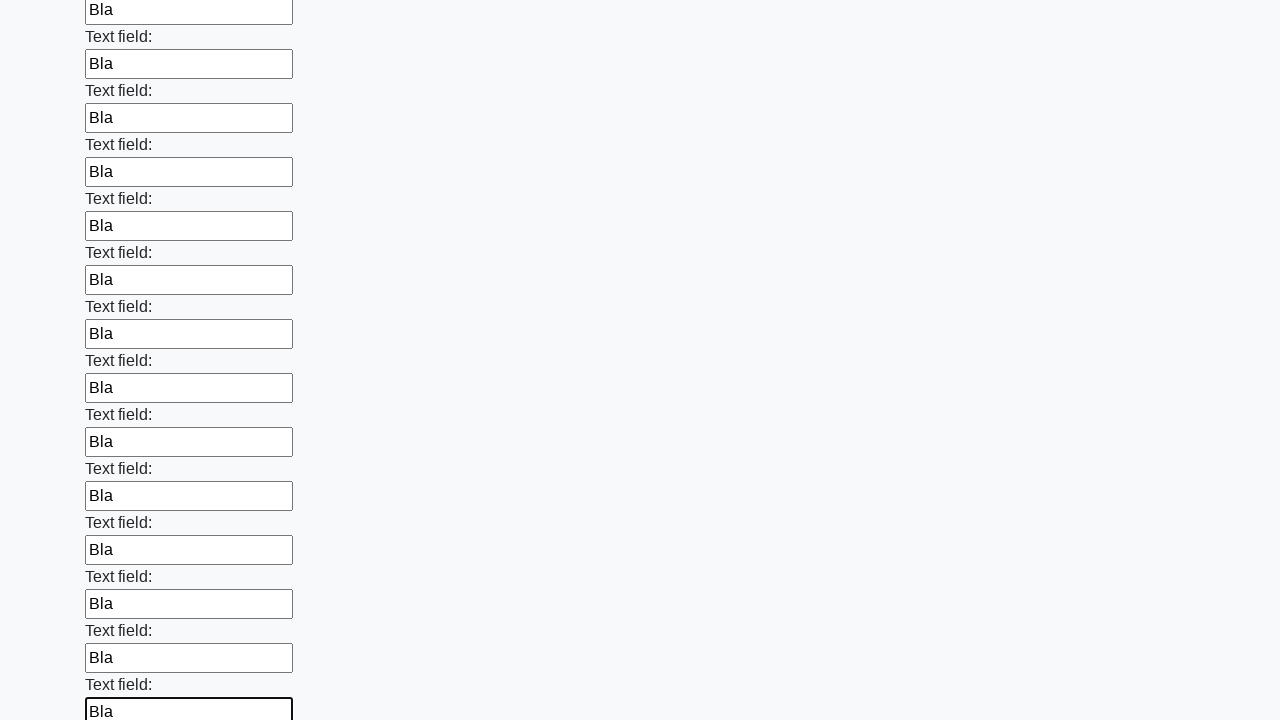

Filled text input field 67 with 'Bla' on xpath=//*[@type='text'] >> nth=66
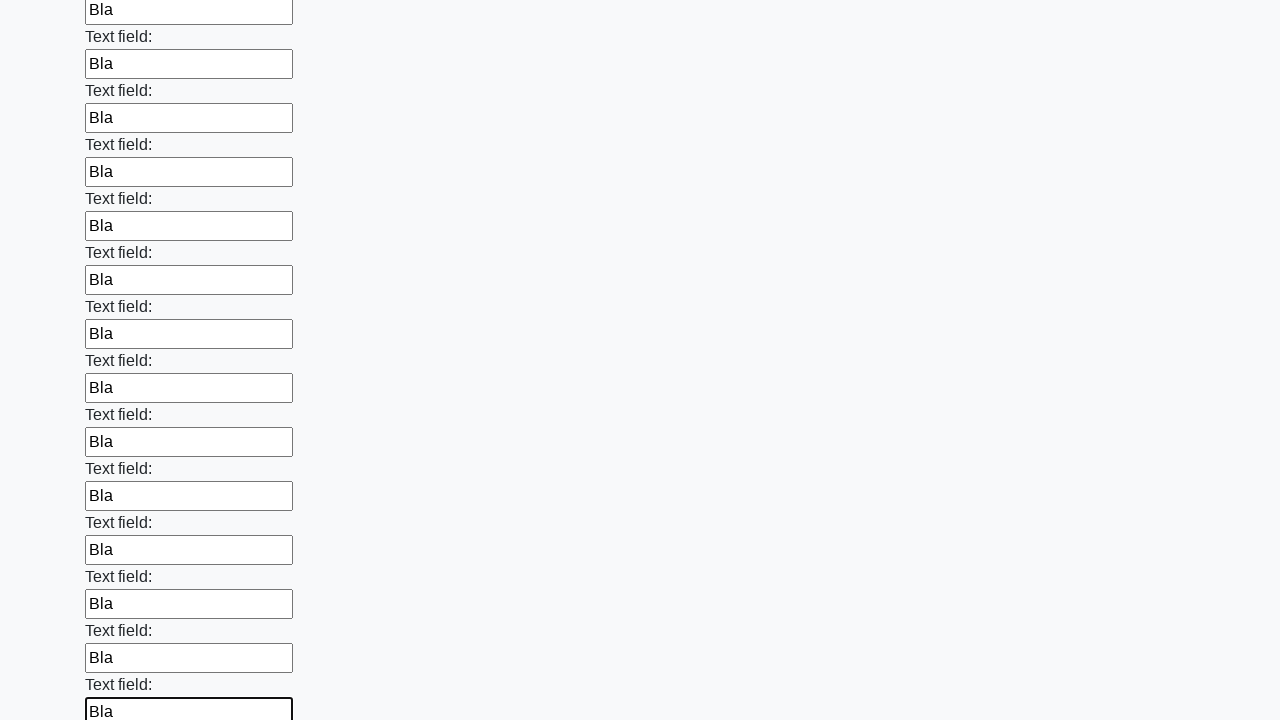

Filled text input field 68 with 'Bla' on xpath=//*[@type='text'] >> nth=67
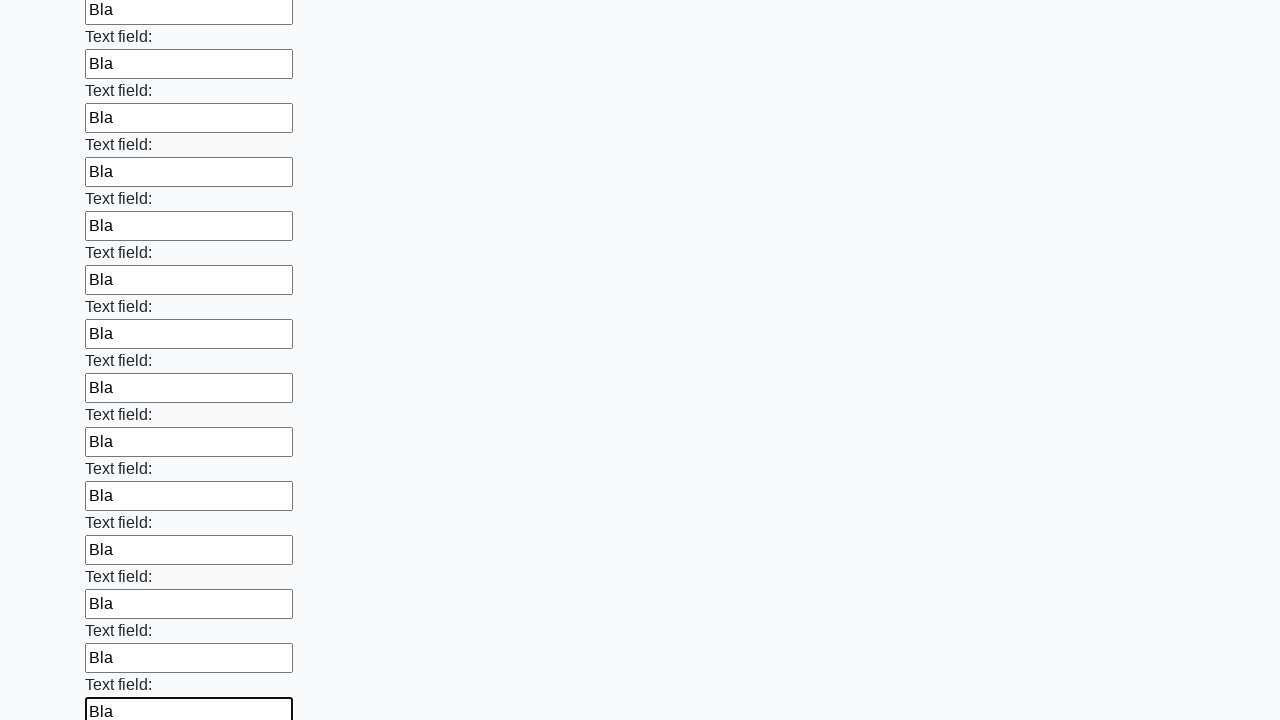

Filled text input field 69 with 'Bla' on xpath=//*[@type='text'] >> nth=68
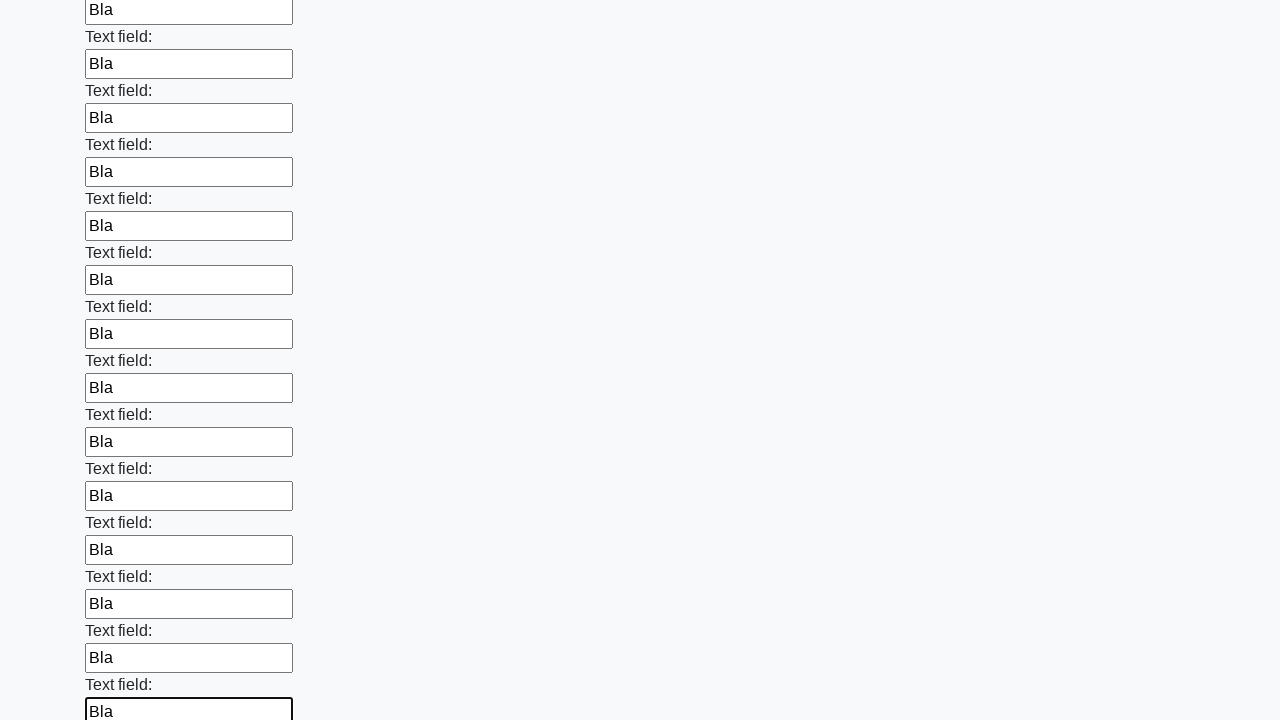

Filled text input field 70 with 'Bla' on xpath=//*[@type='text'] >> nth=69
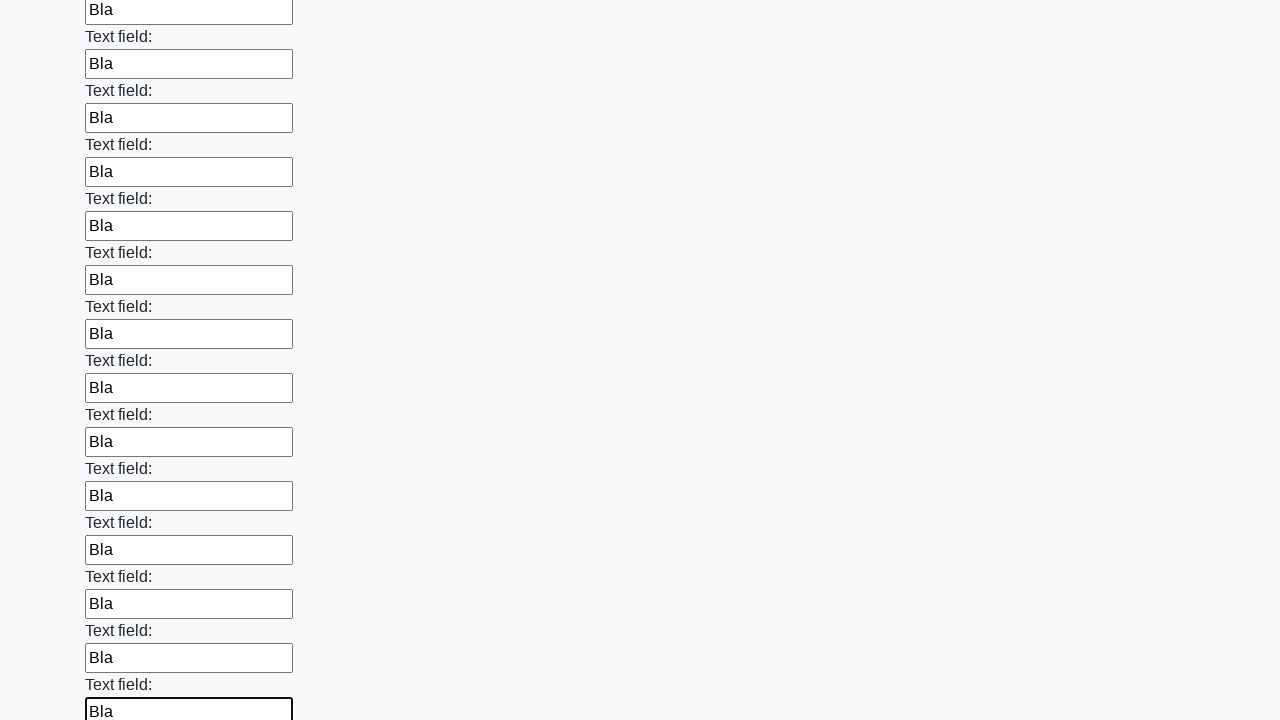

Filled text input field 71 with 'Bla' on xpath=//*[@type='text'] >> nth=70
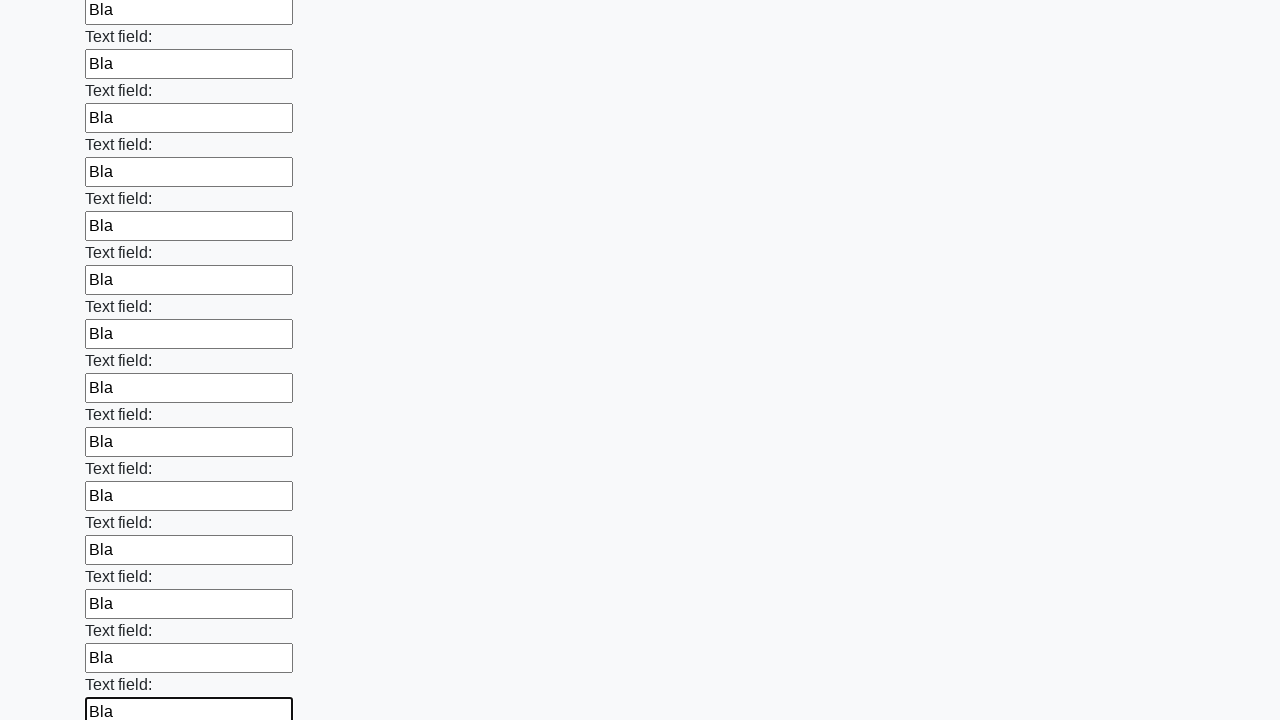

Filled text input field 72 with 'Bla' on xpath=//*[@type='text'] >> nth=71
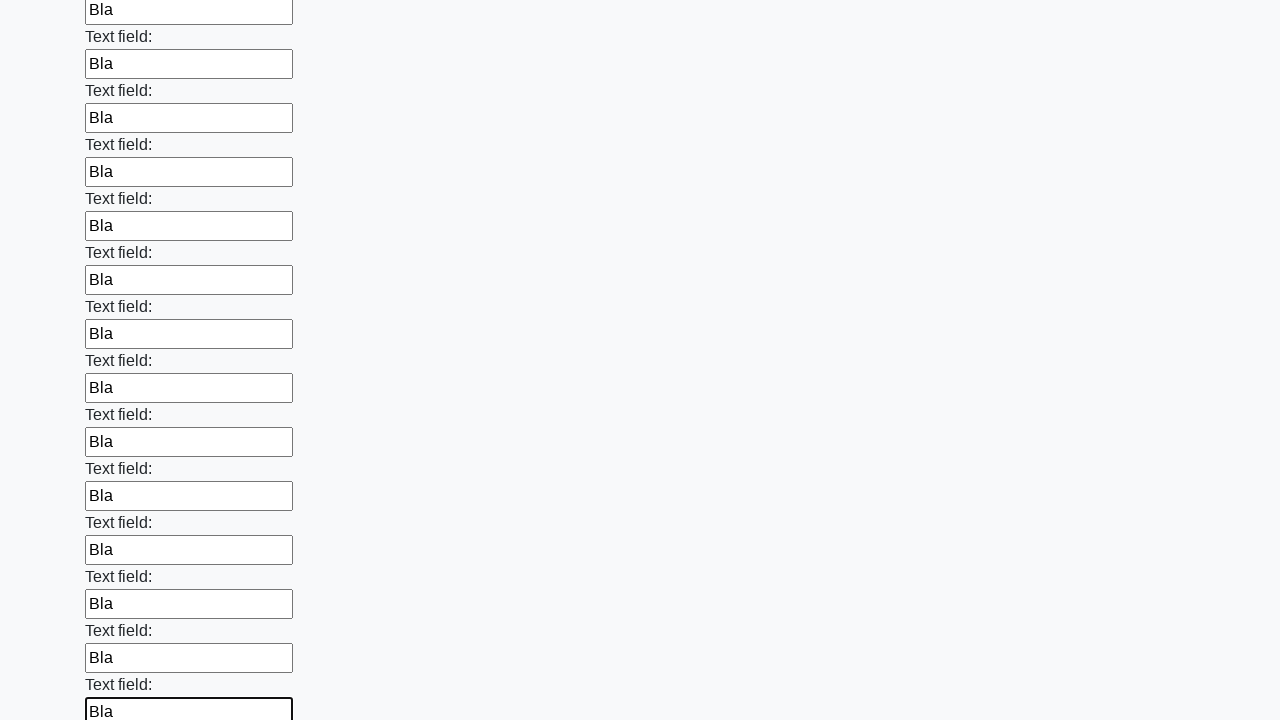

Filled text input field 73 with 'Bla' on xpath=//*[@type='text'] >> nth=72
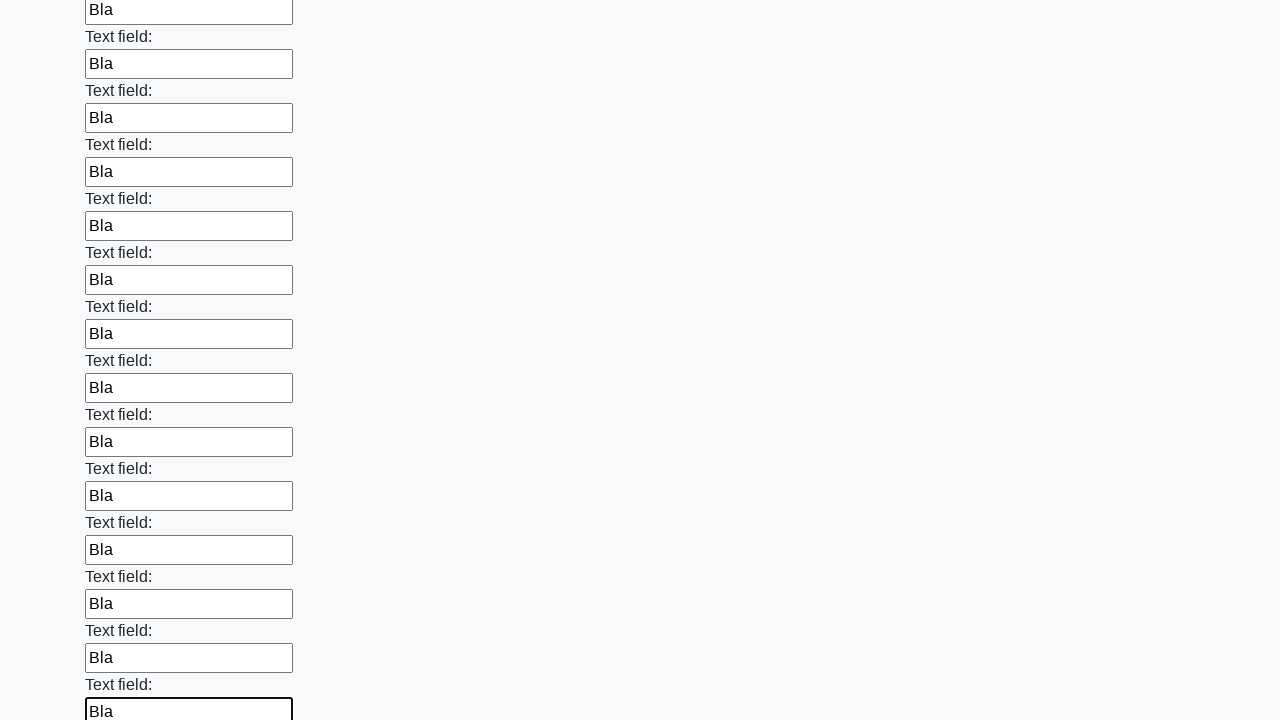

Filled text input field 74 with 'Bla' on xpath=//*[@type='text'] >> nth=73
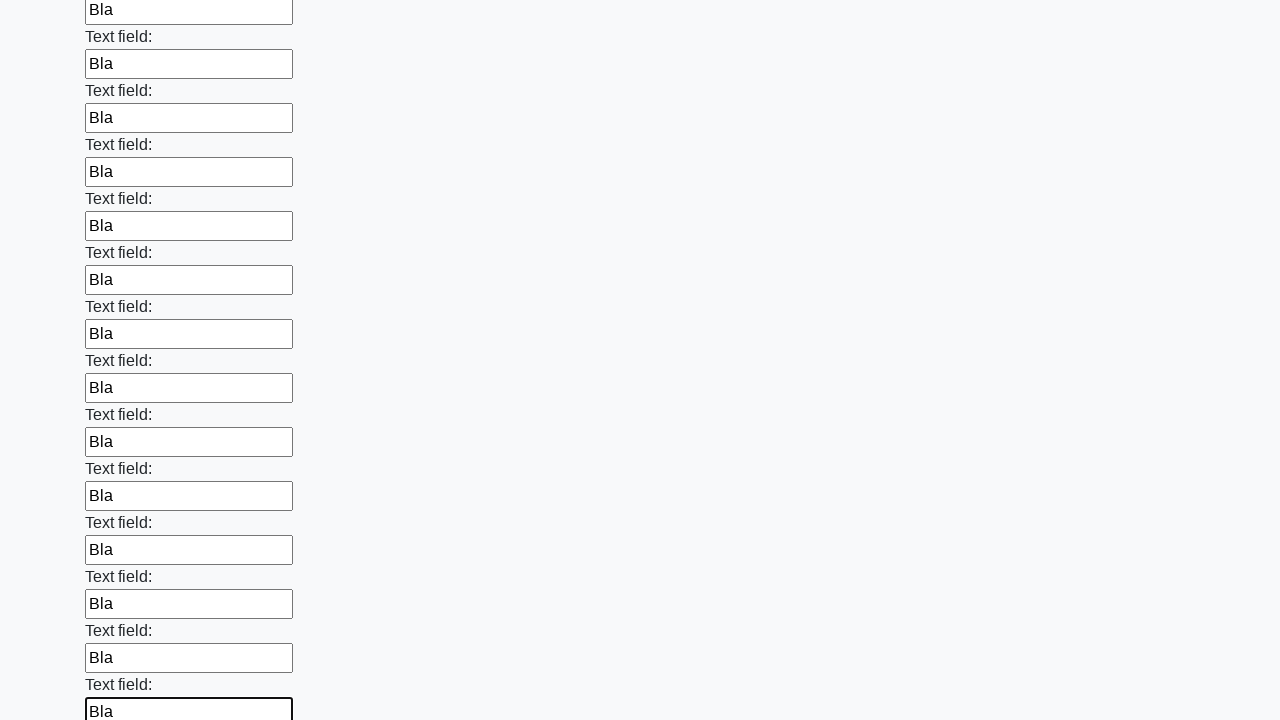

Filled text input field 75 with 'Bla' on xpath=//*[@type='text'] >> nth=74
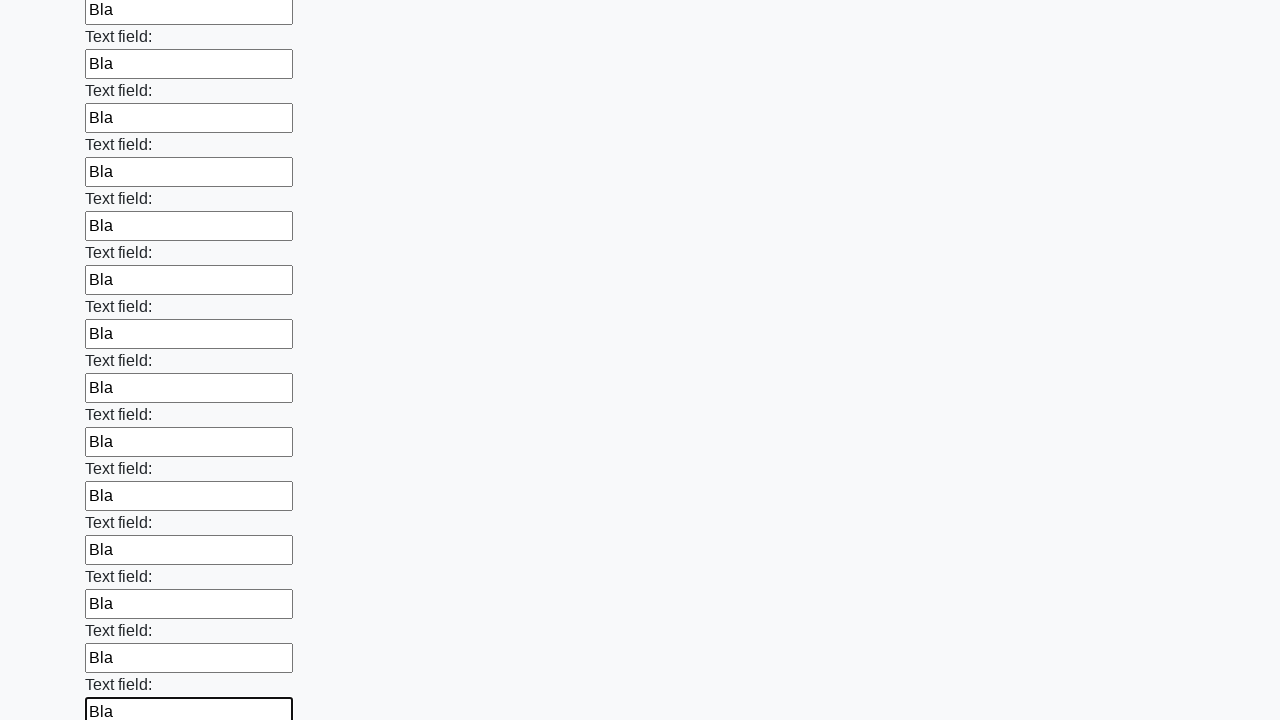

Filled text input field 76 with 'Bla' on xpath=//*[@type='text'] >> nth=75
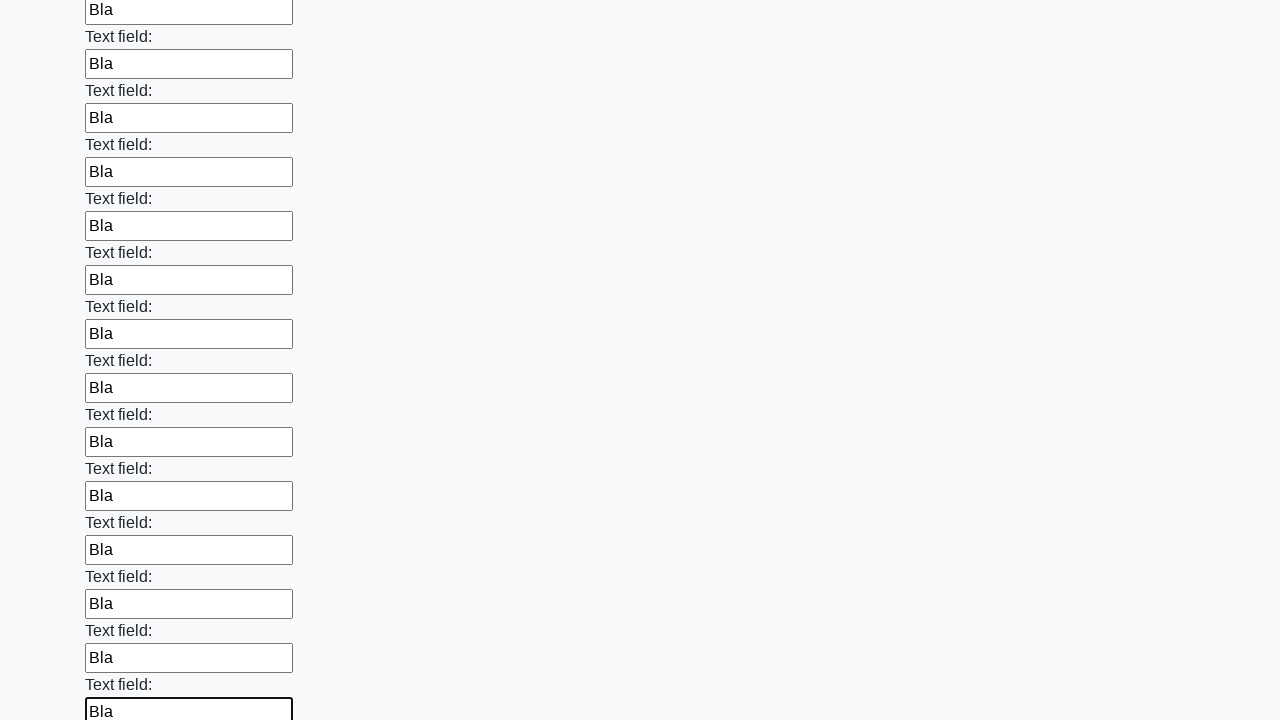

Filled text input field 77 with 'Bla' on xpath=//*[@type='text'] >> nth=76
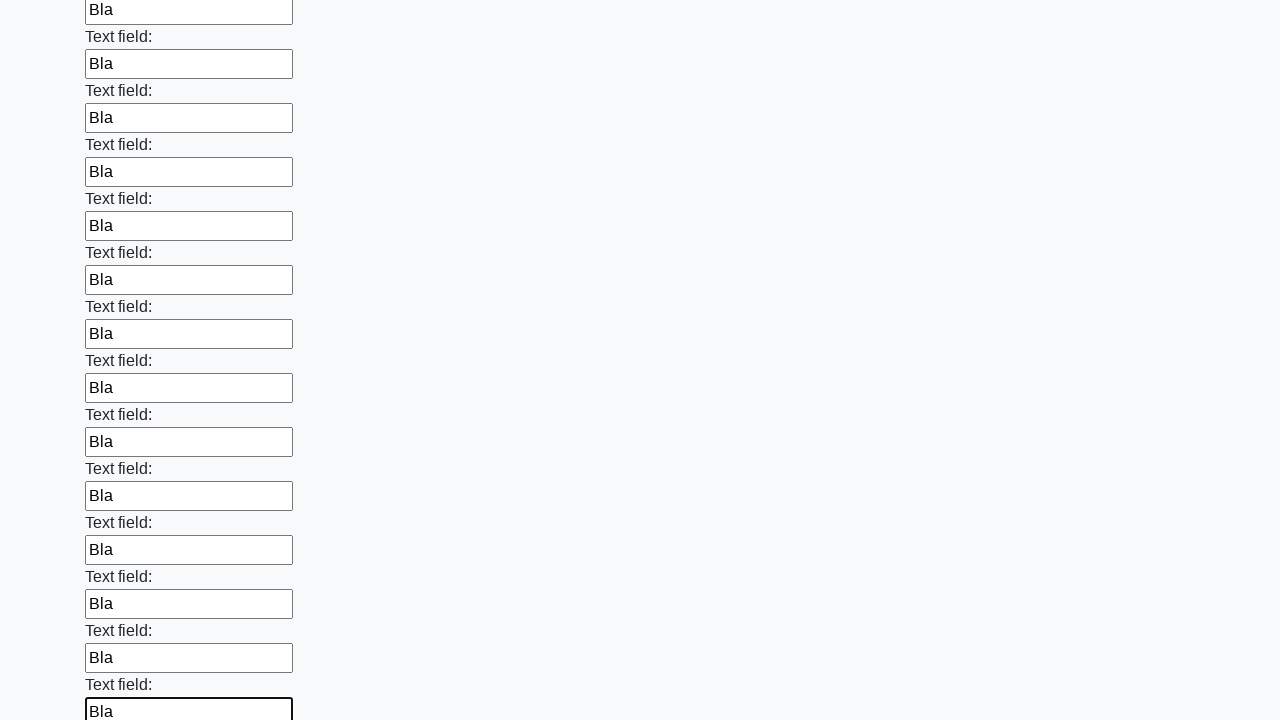

Filled text input field 78 with 'Bla' on xpath=//*[@type='text'] >> nth=77
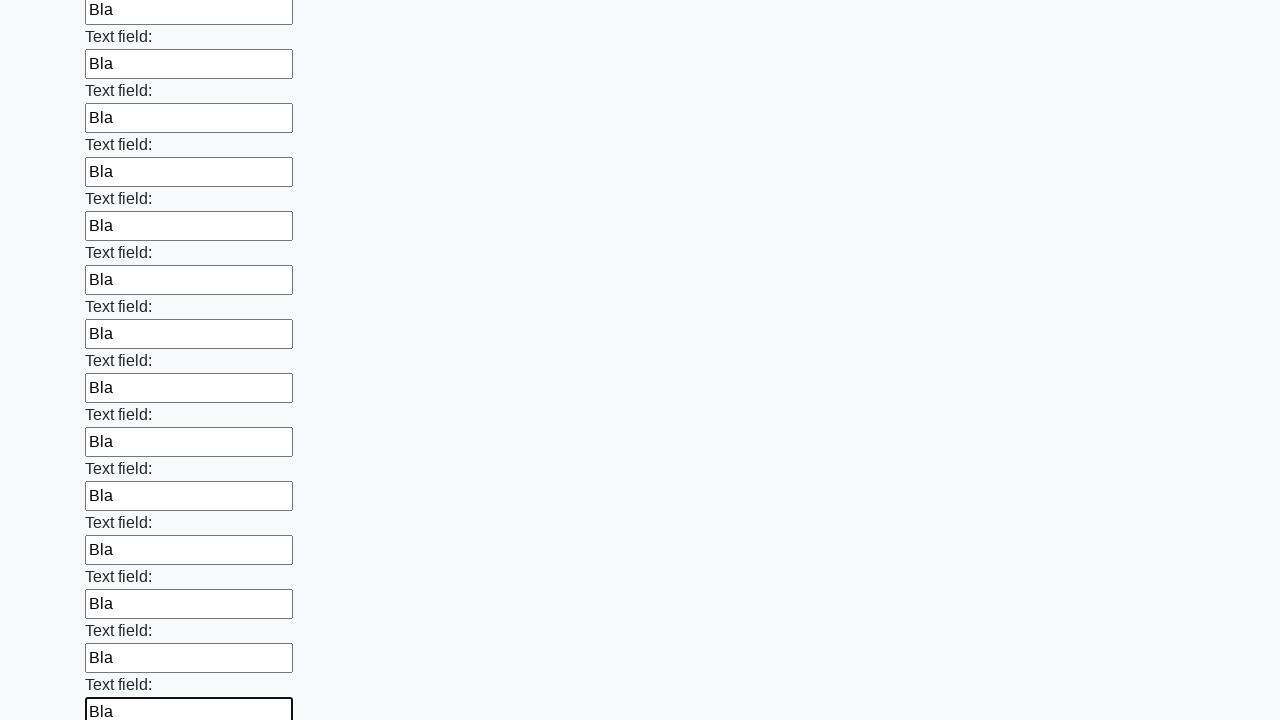

Filled text input field 79 with 'Bla' on xpath=//*[@type='text'] >> nth=78
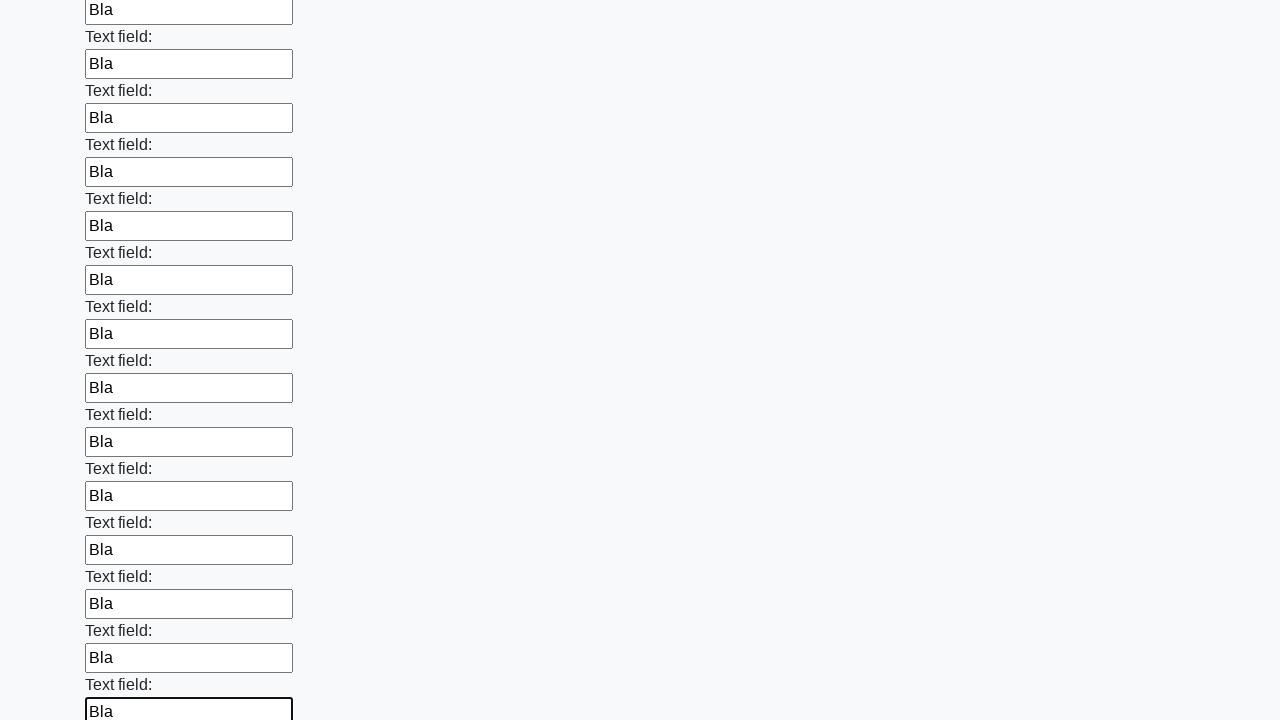

Filled text input field 80 with 'Bla' on xpath=//*[@type='text'] >> nth=79
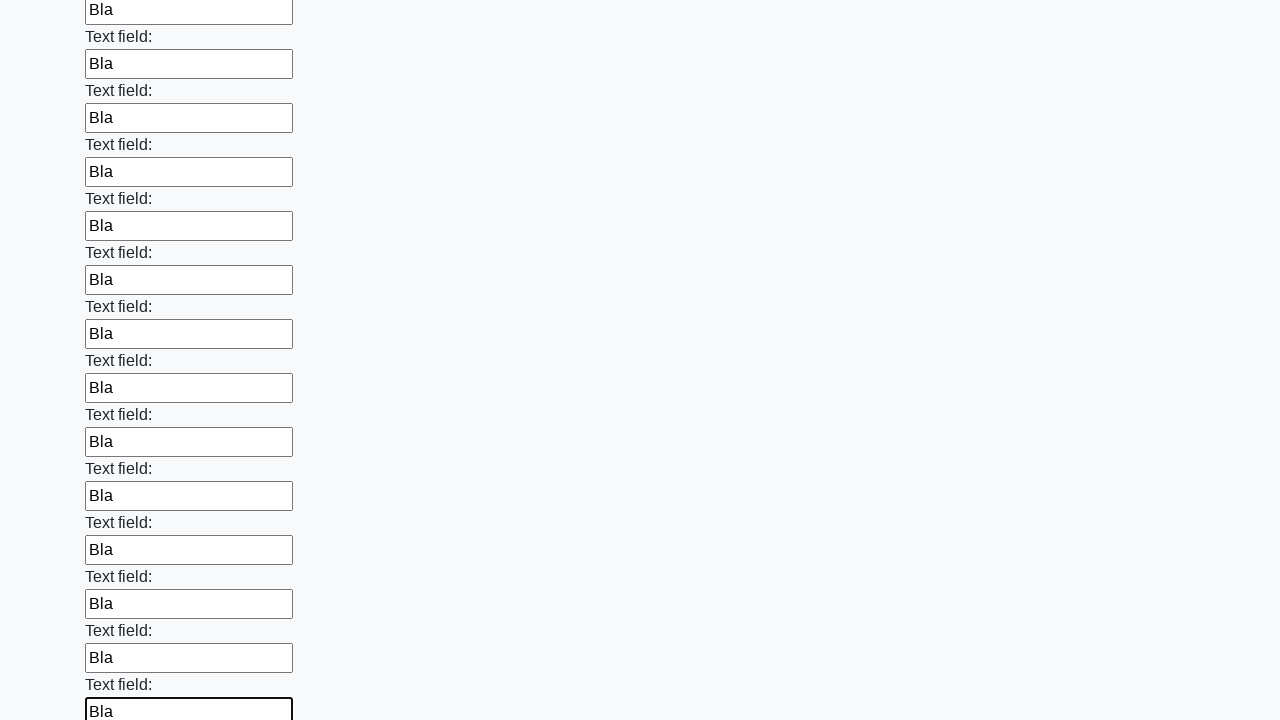

Filled text input field 81 with 'Bla' on xpath=//*[@type='text'] >> nth=80
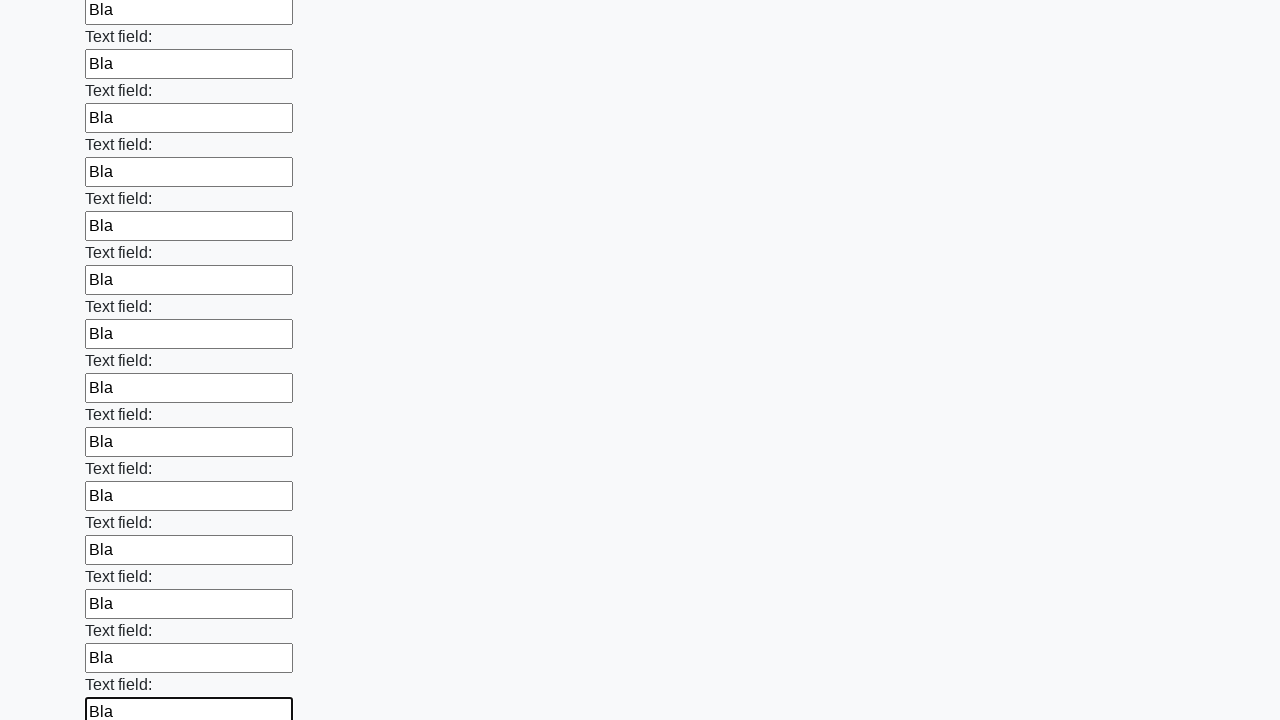

Filled text input field 82 with 'Bla' on xpath=//*[@type='text'] >> nth=81
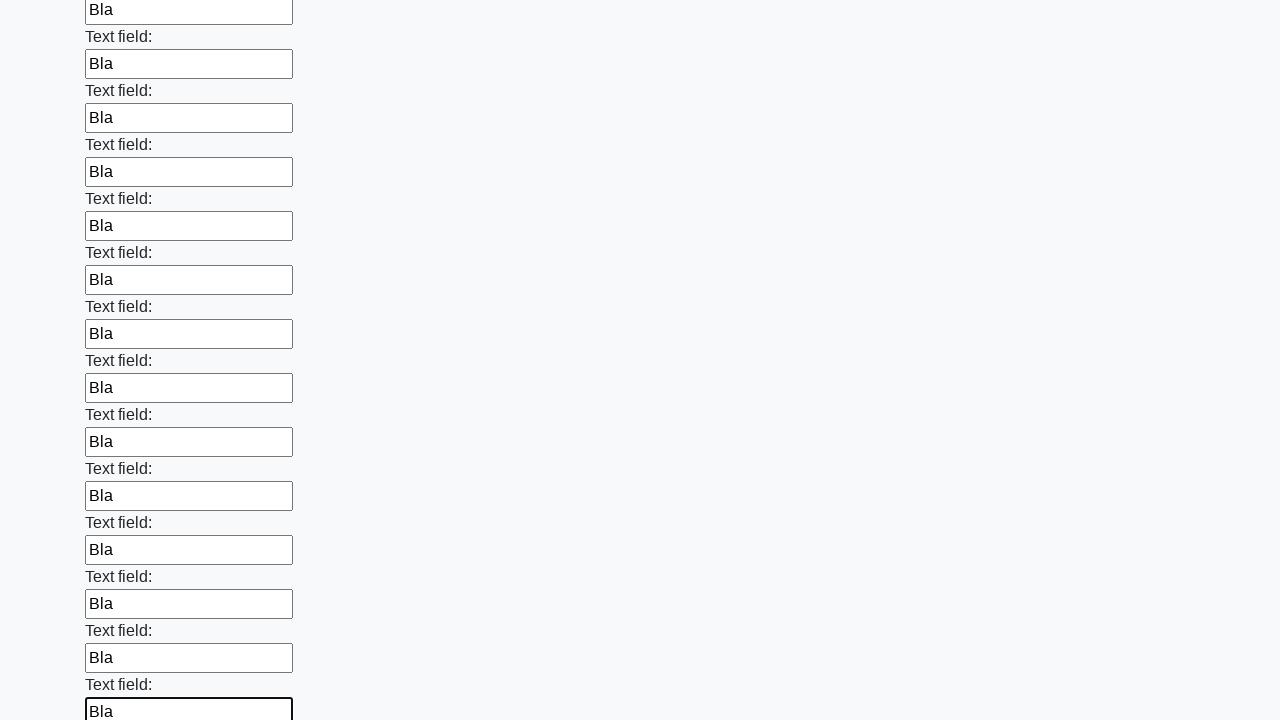

Filled text input field 83 with 'Bla' on xpath=//*[@type='text'] >> nth=82
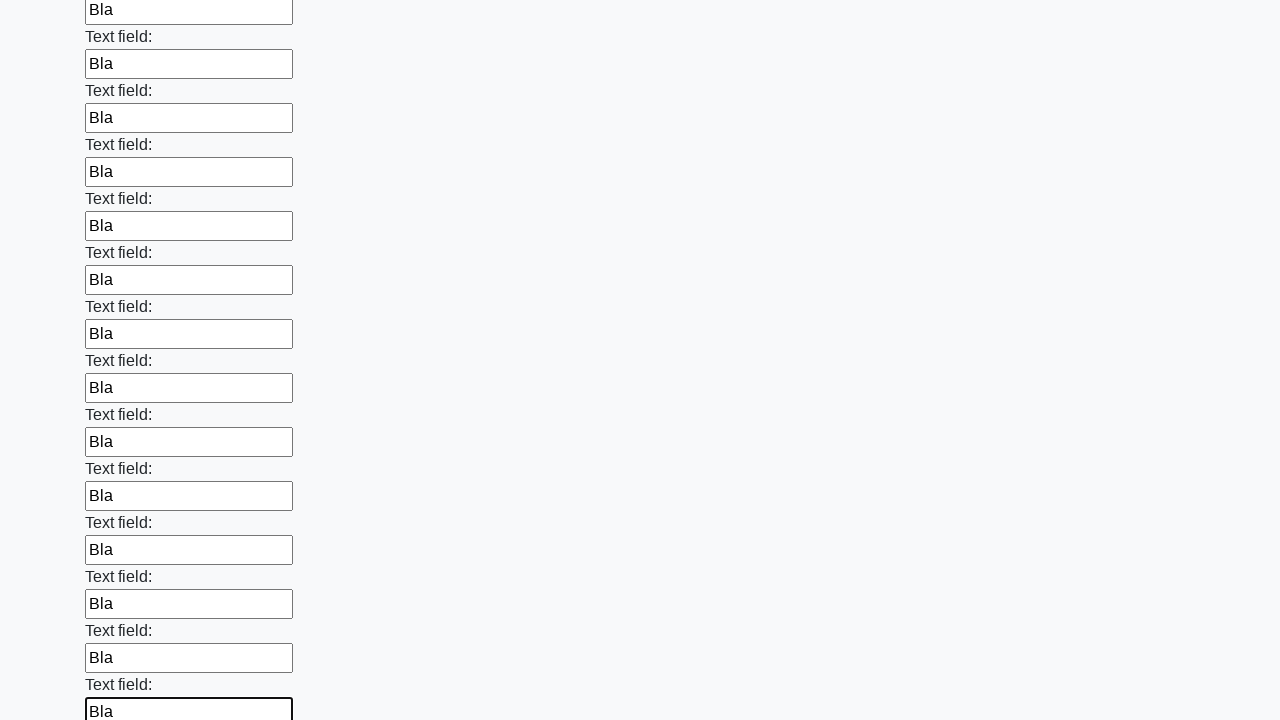

Filled text input field 84 with 'Bla' on xpath=//*[@type='text'] >> nth=83
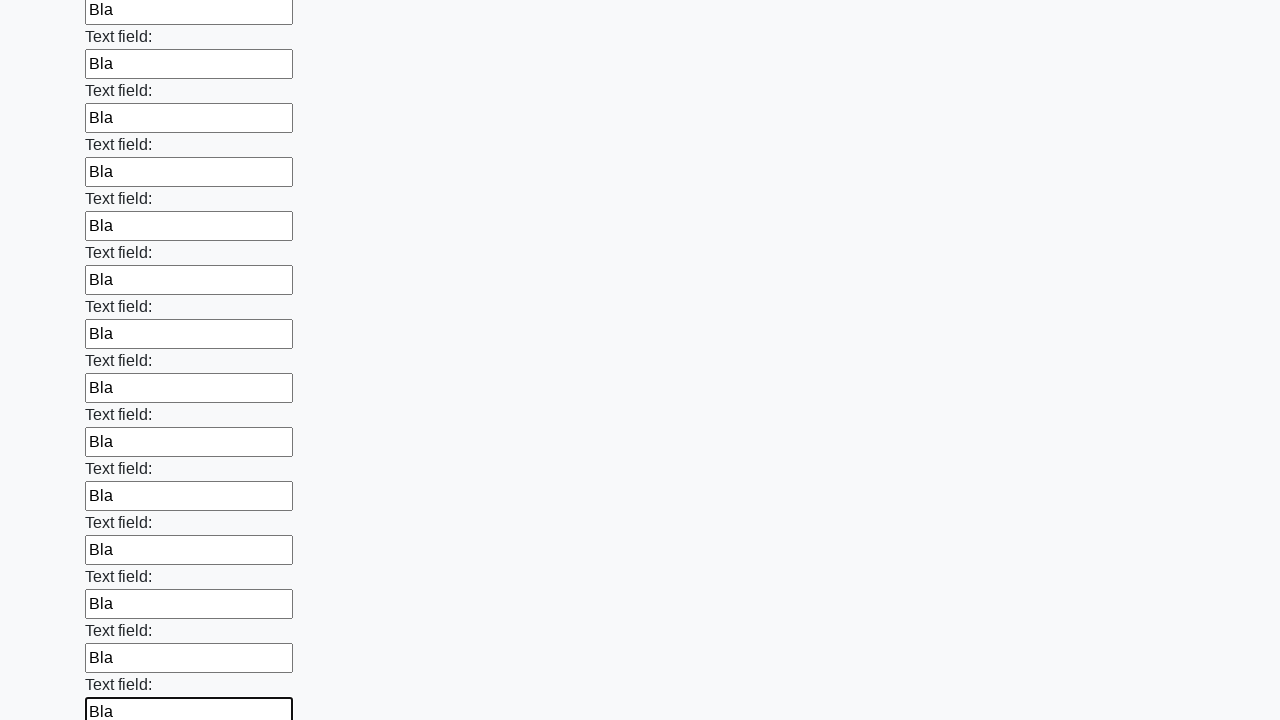

Filled text input field 85 with 'Bla' on xpath=//*[@type='text'] >> nth=84
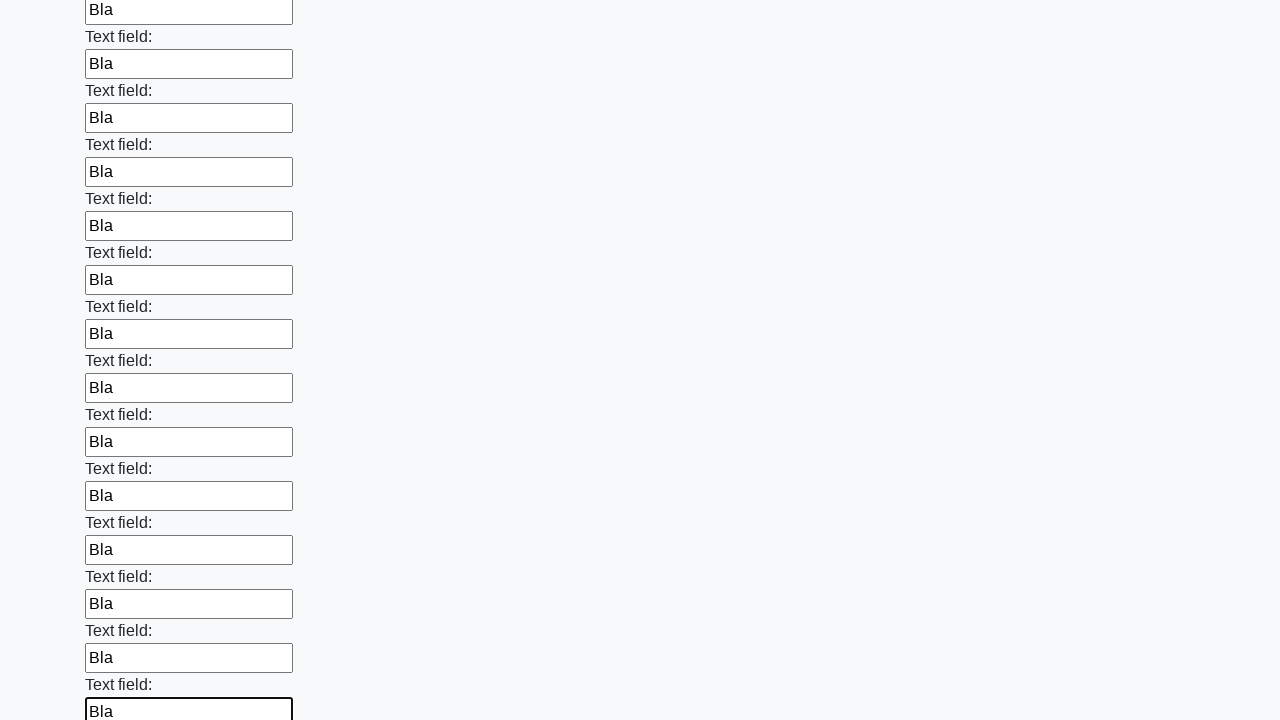

Filled text input field 86 with 'Bla' on xpath=//*[@type='text'] >> nth=85
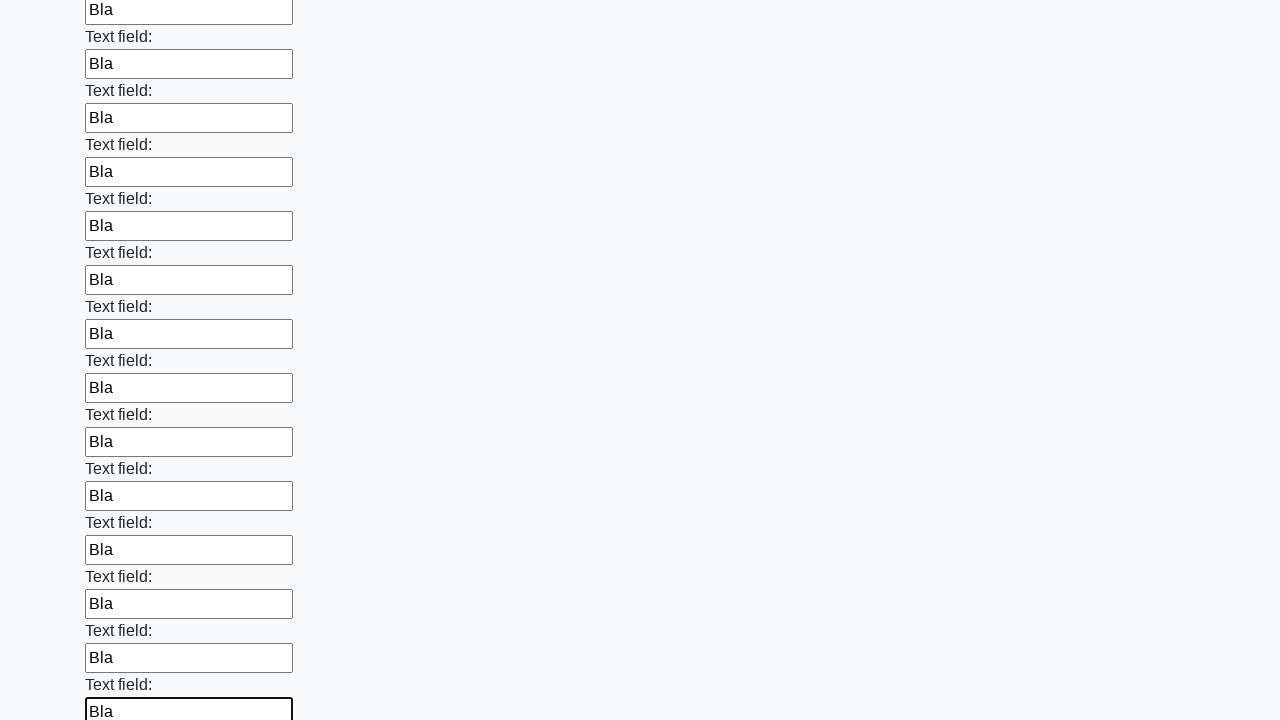

Filled text input field 87 with 'Bla' on xpath=//*[@type='text'] >> nth=86
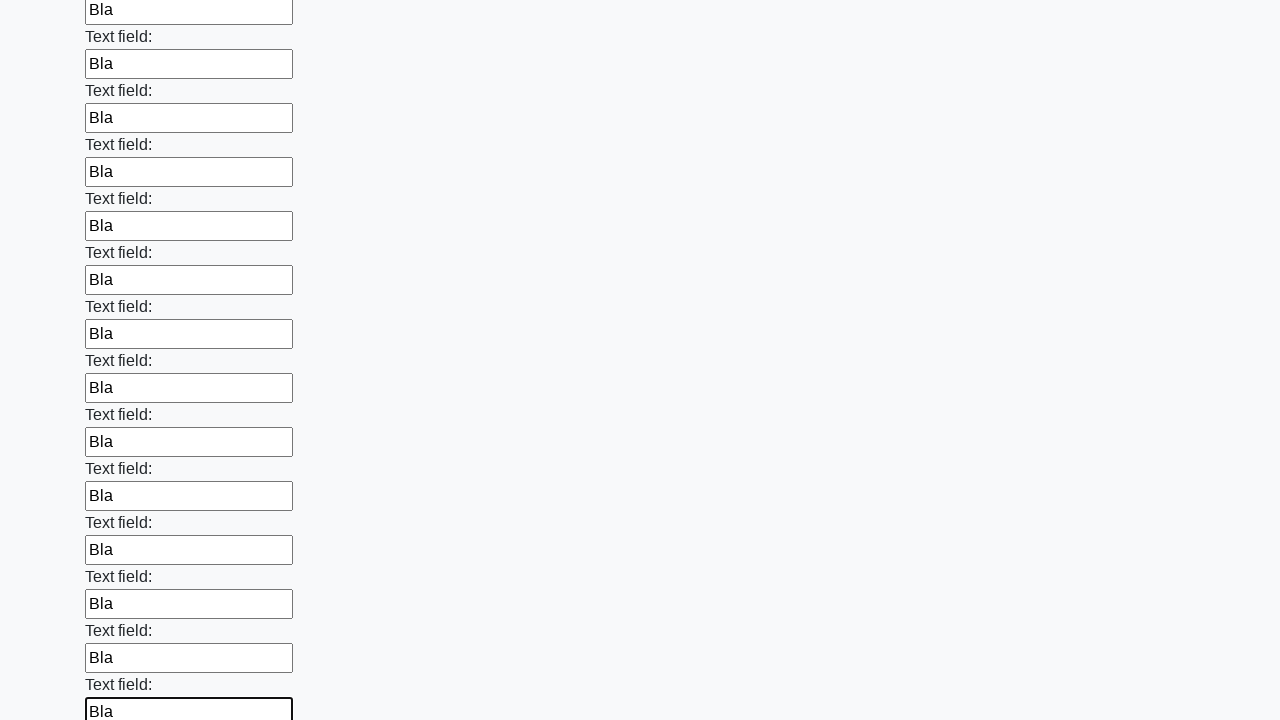

Filled text input field 88 with 'Bla' on xpath=//*[@type='text'] >> nth=87
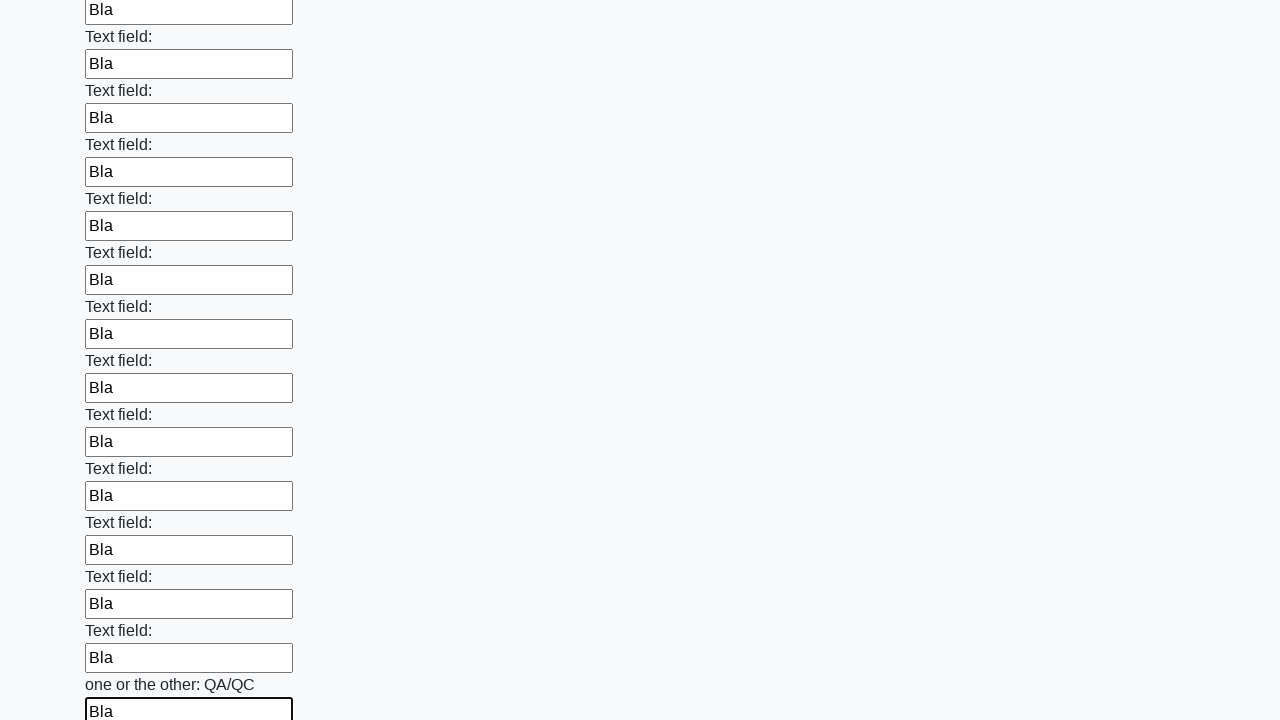

Filled text input field 89 with 'Bla' on xpath=//*[@type='text'] >> nth=88
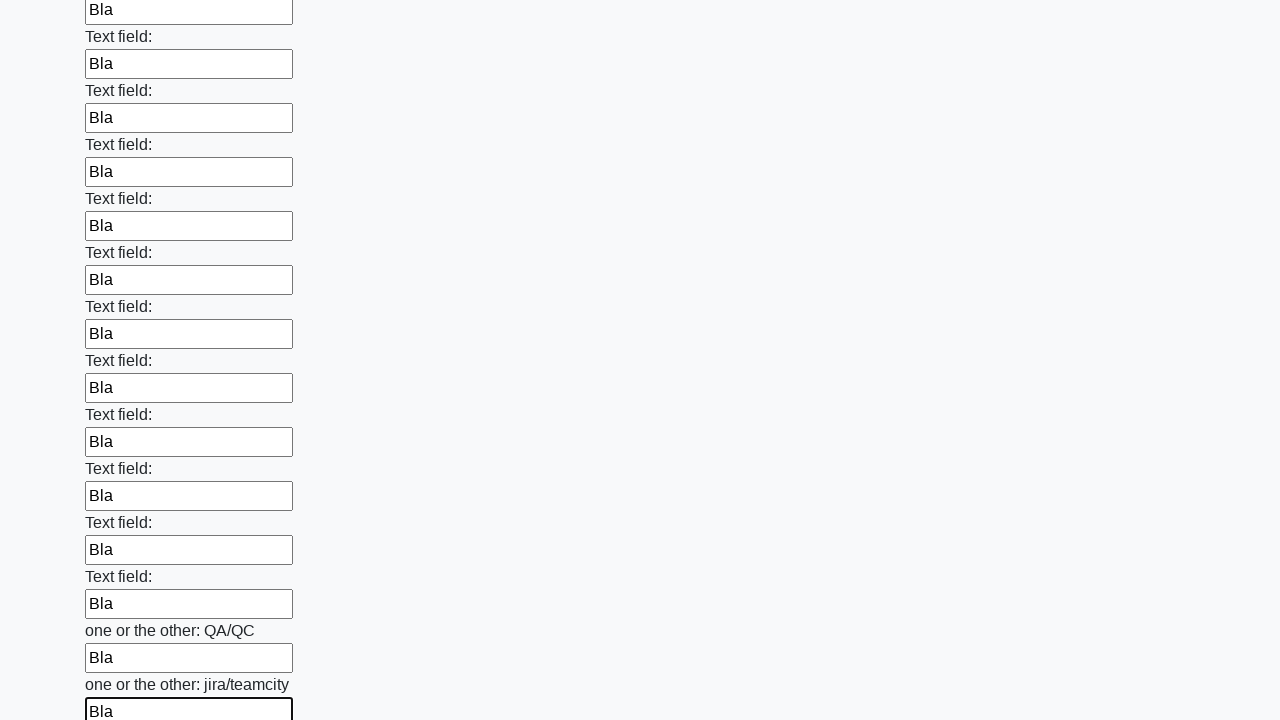

Filled text input field 90 with 'Bla' on xpath=//*[@type='text'] >> nth=89
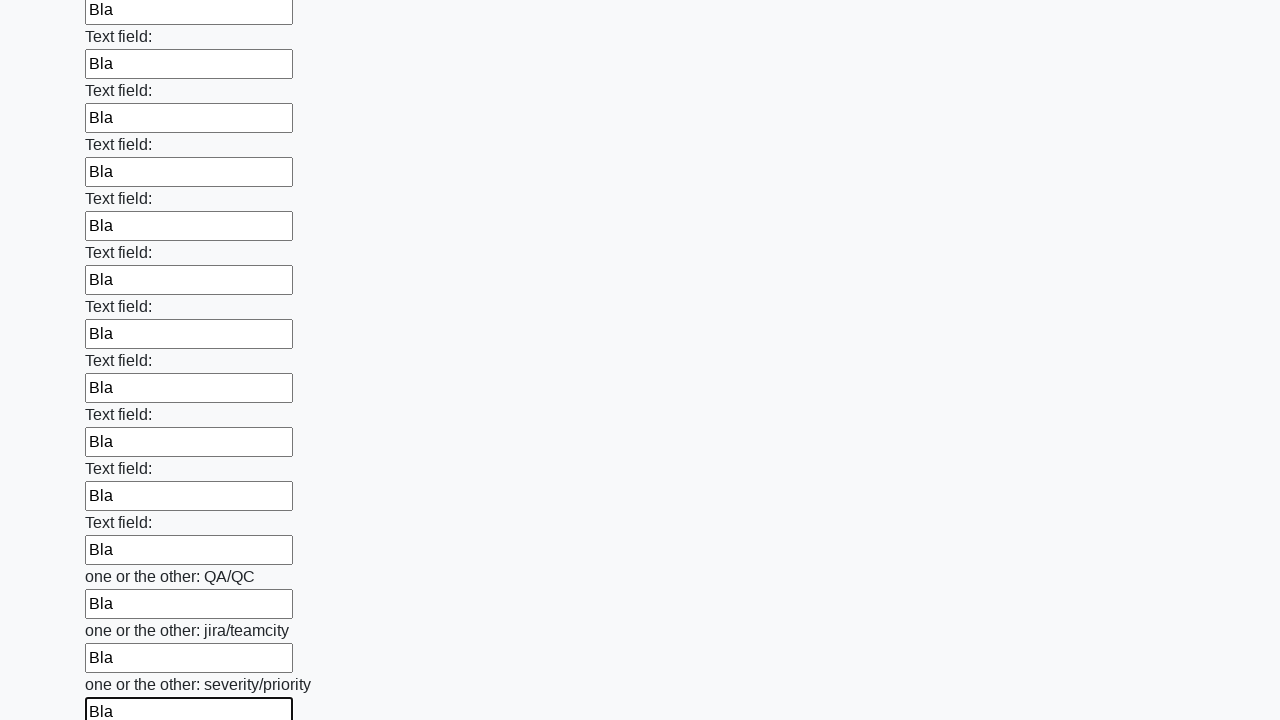

Filled text input field 91 with 'Bla' on xpath=//*[@type='text'] >> nth=90
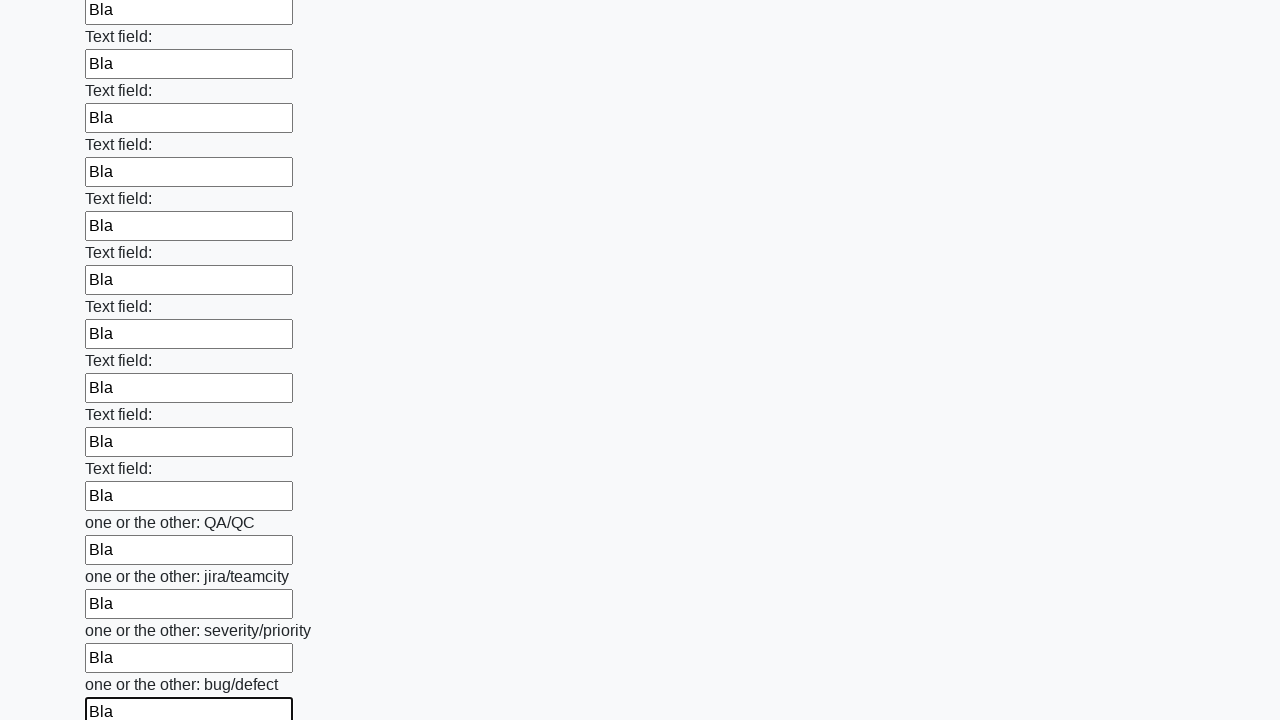

Filled text input field 92 with 'Bla' on xpath=//*[@type='text'] >> nth=91
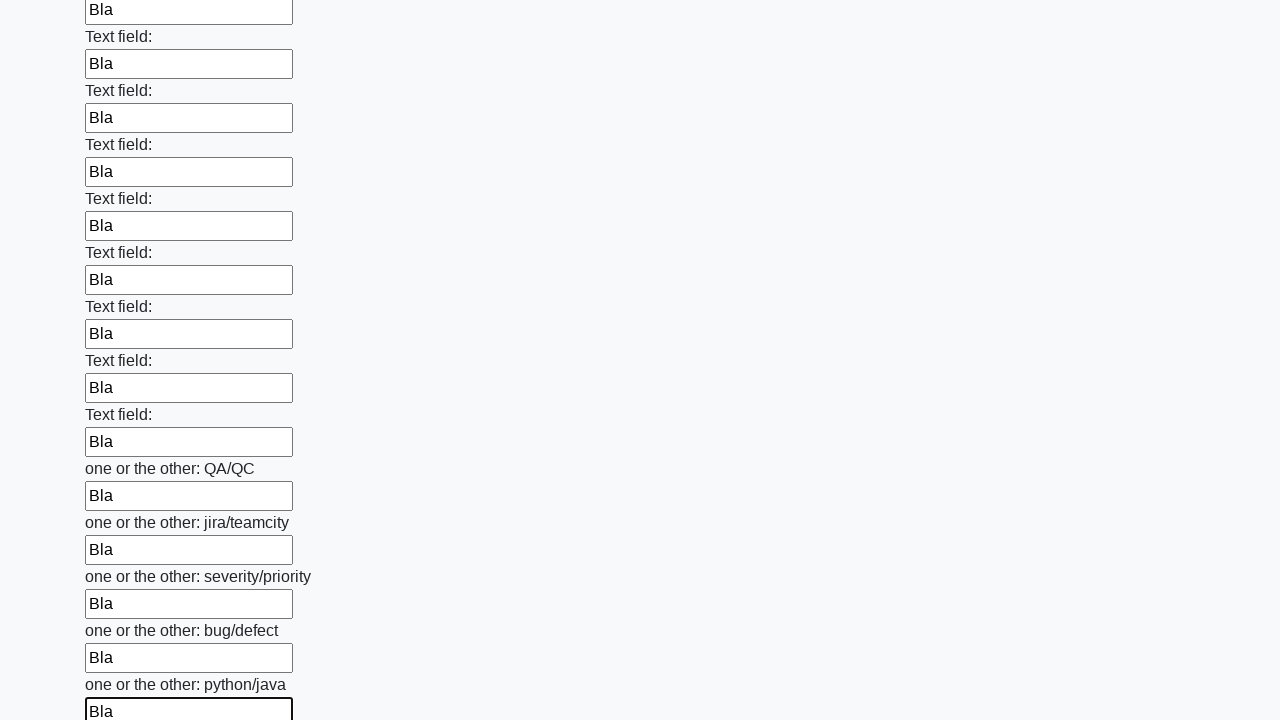

Filled text input field 93 with 'Bla' on xpath=//*[@type='text'] >> nth=92
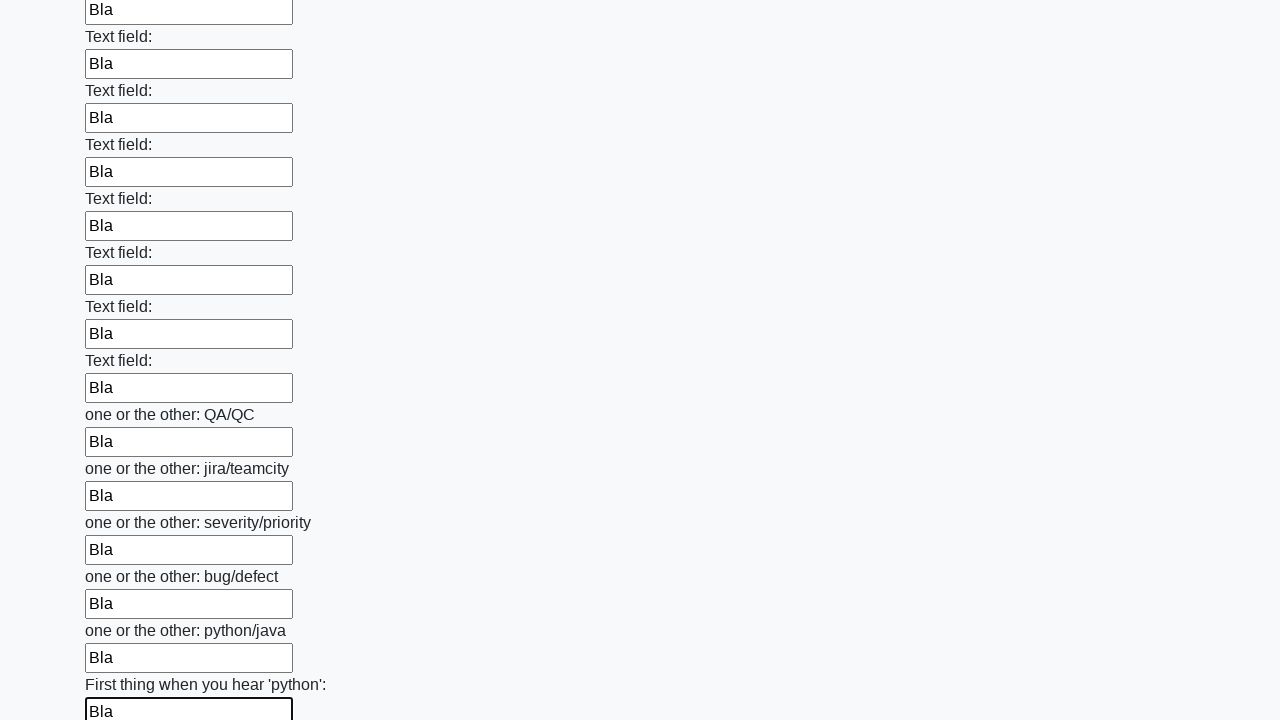

Filled text input field 94 with 'Bla' on xpath=//*[@type='text'] >> nth=93
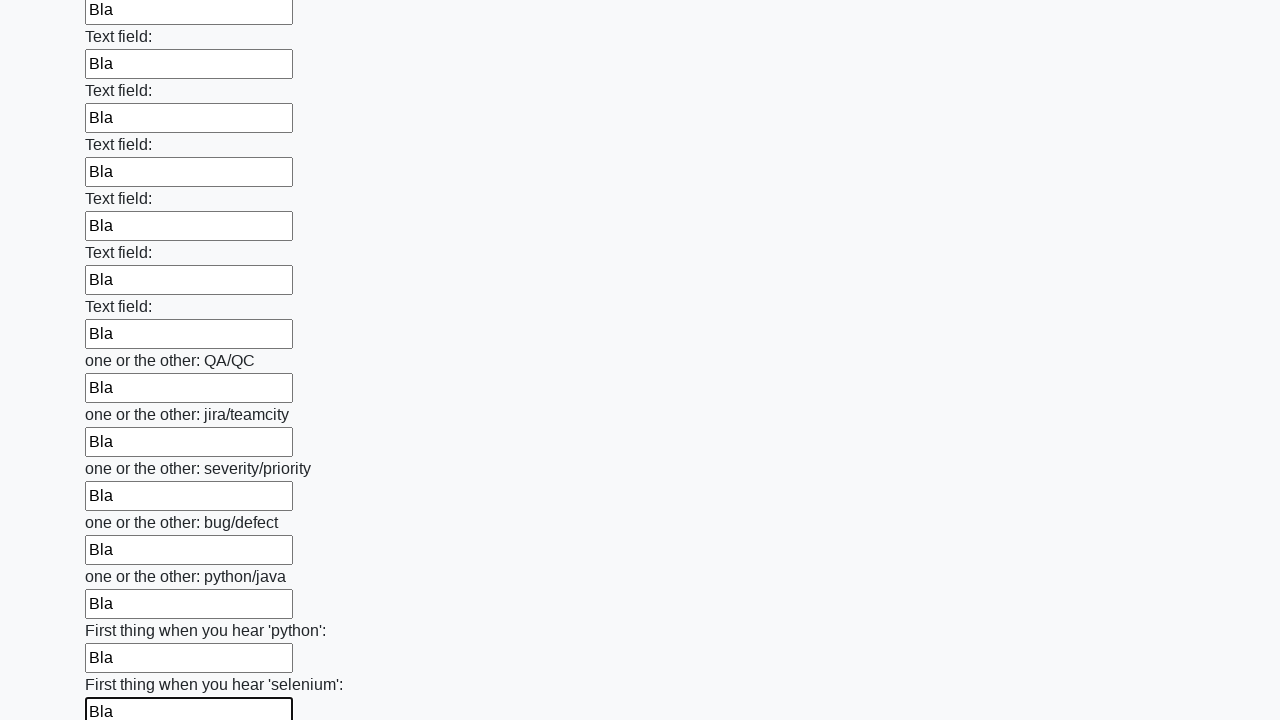

Filled text input field 95 with 'Bla' on xpath=//*[@type='text'] >> nth=94
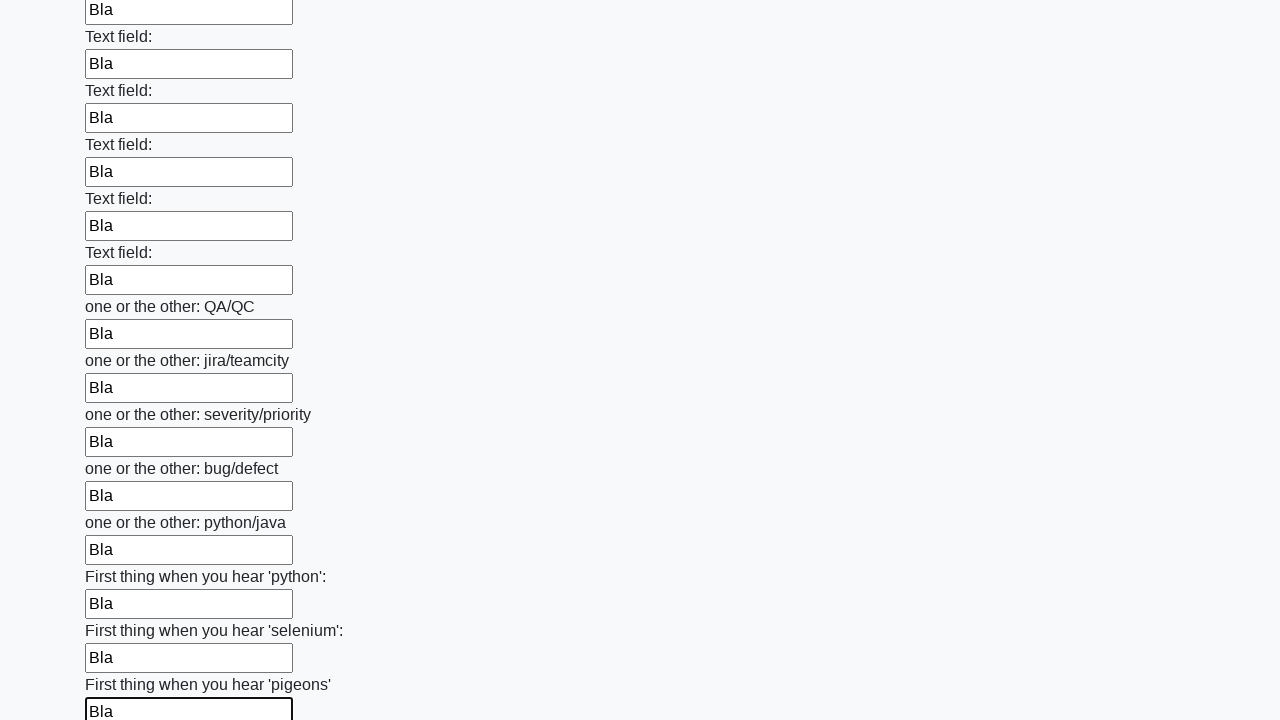

Filled text input field 96 with 'Bla' on xpath=//*[@type='text'] >> nth=95
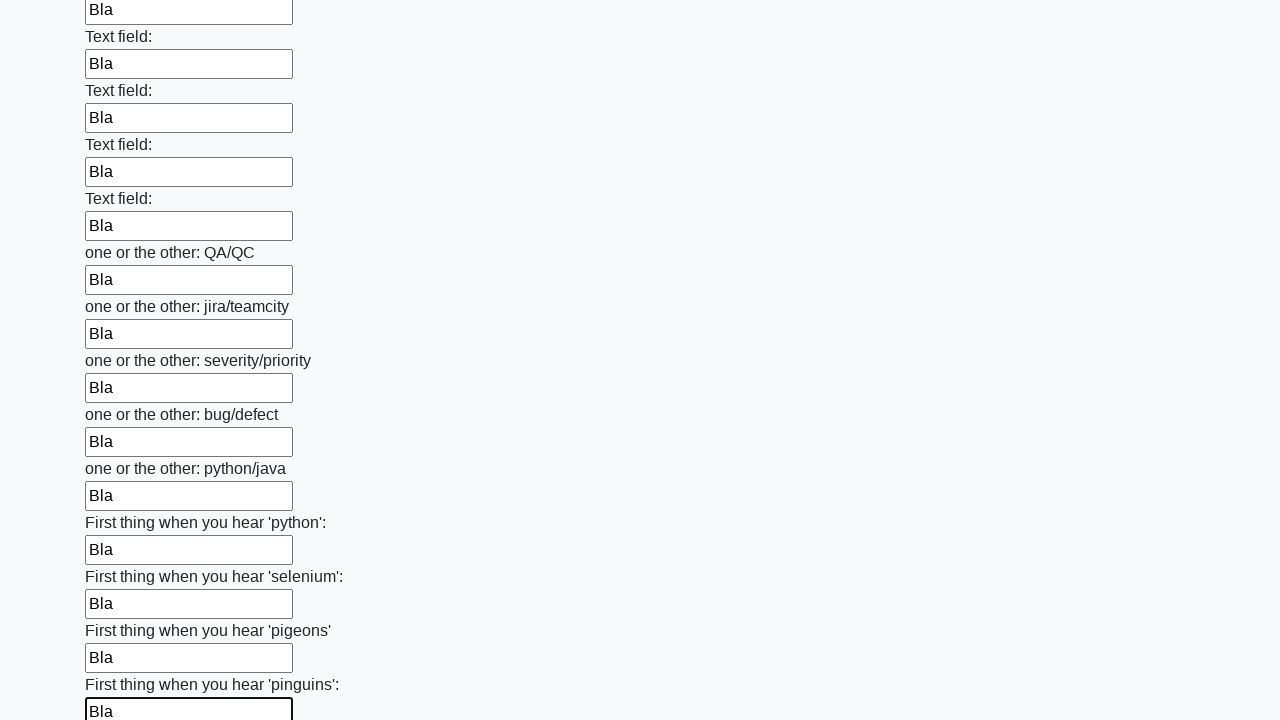

Filled text input field 97 with 'Bla' on xpath=//*[@type='text'] >> nth=96
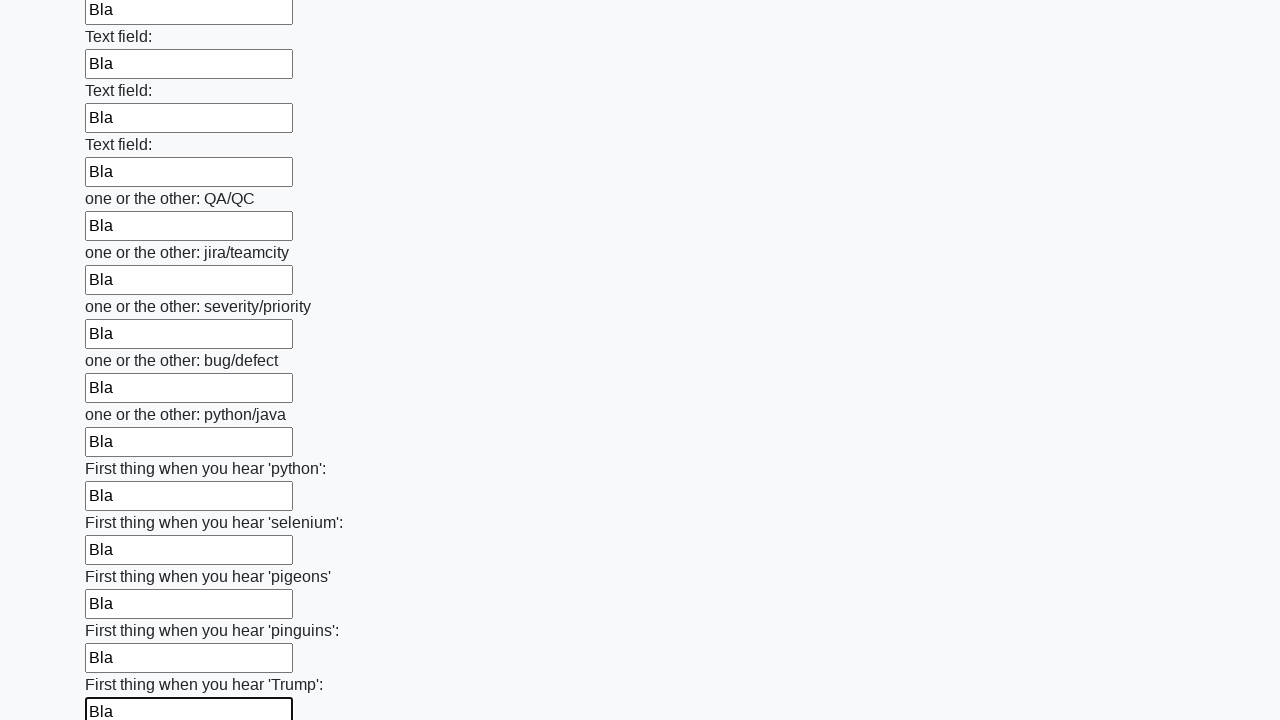

Filled text input field 98 with 'Bla' on xpath=//*[@type='text'] >> nth=97
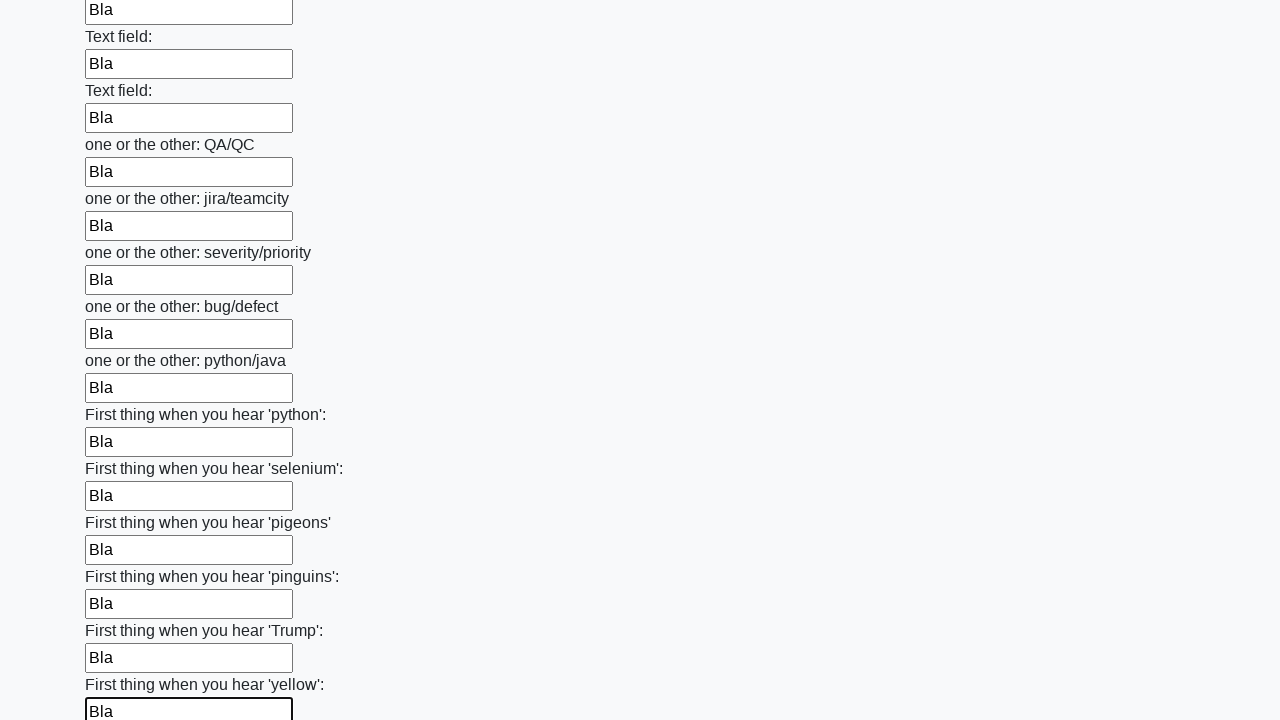

Filled text input field 99 with 'Bla' on xpath=//*[@type='text'] >> nth=98
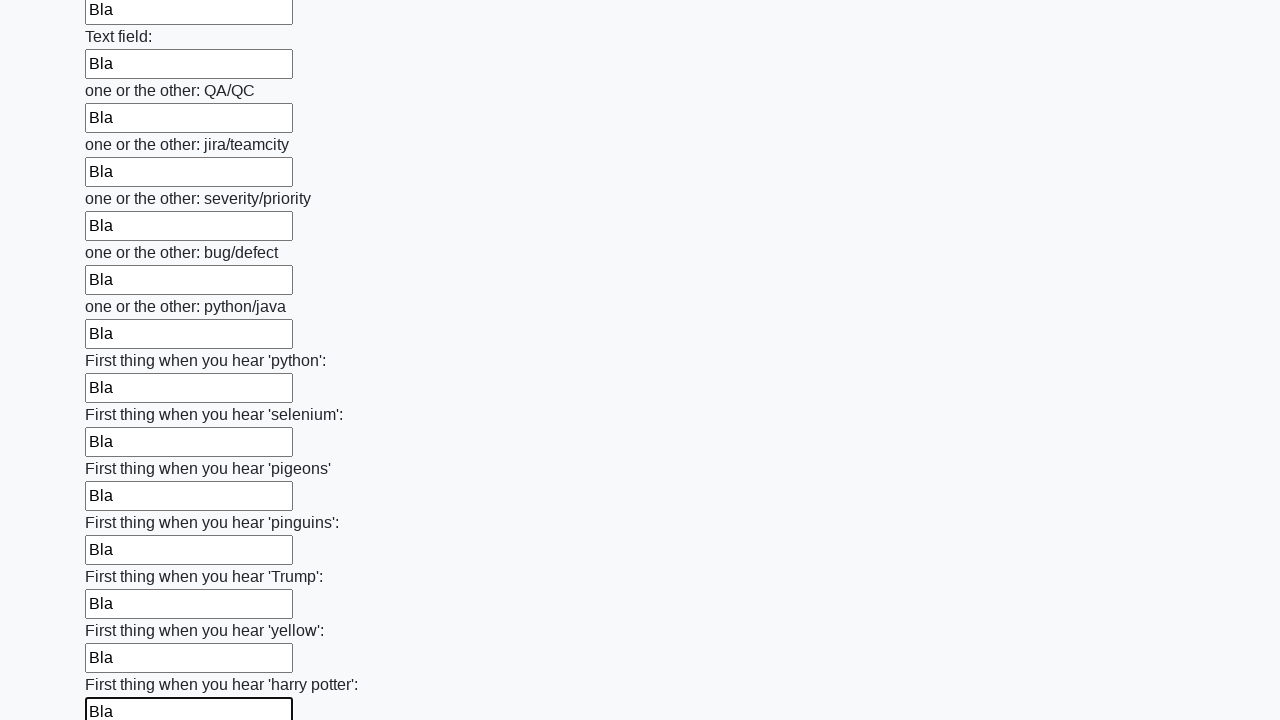

Filled text input field 100 with 'Bla' on xpath=//*[@type='text'] >> nth=99
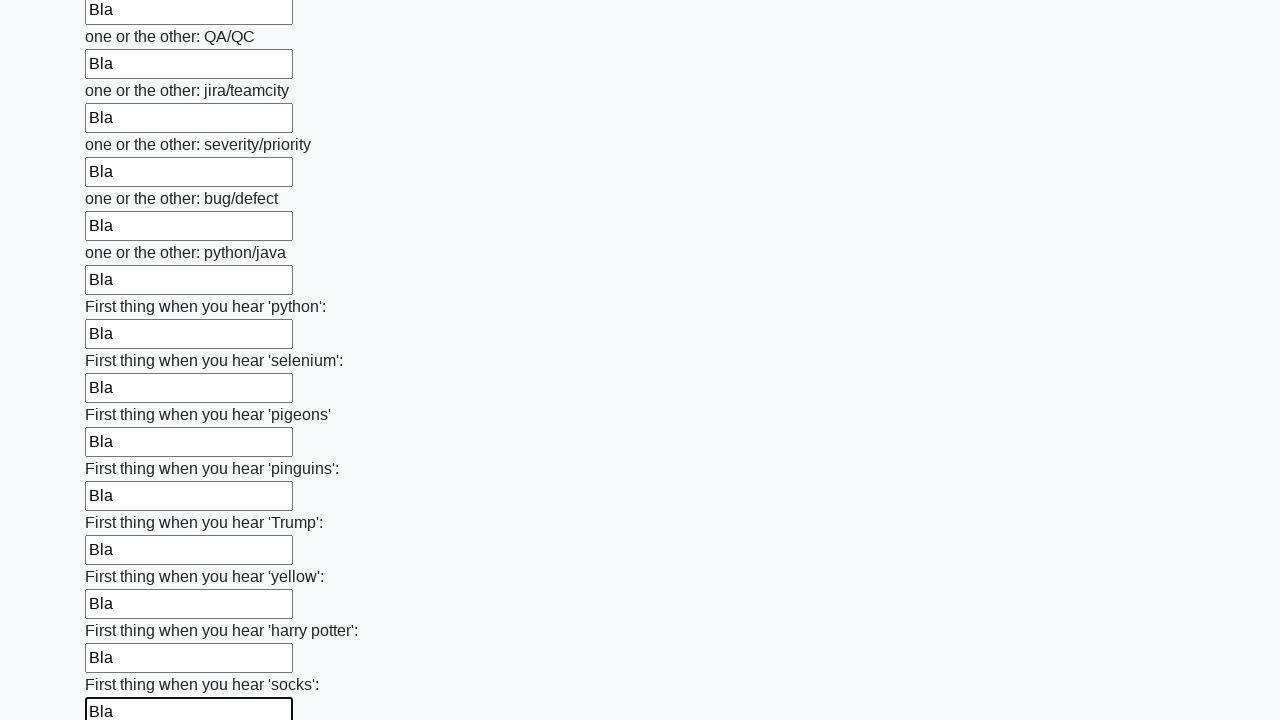

Clicked the form submit button at (123, 611) on xpath=//*[@type='submit']
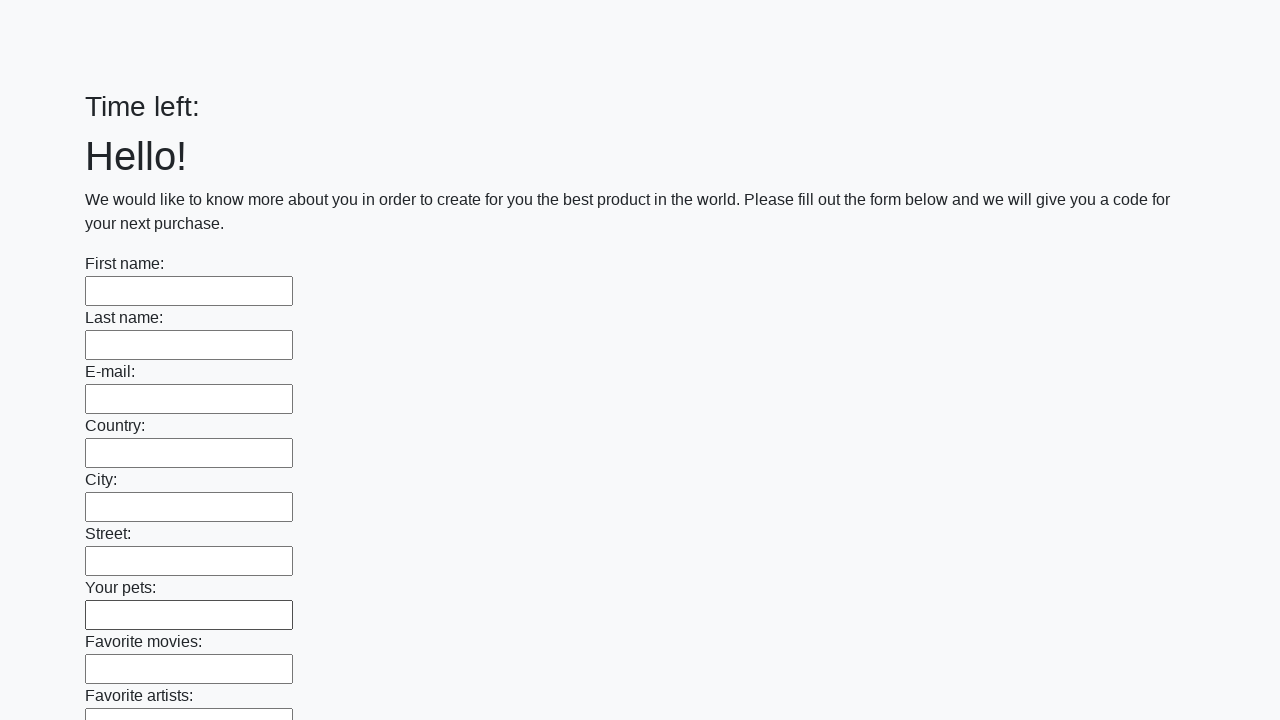

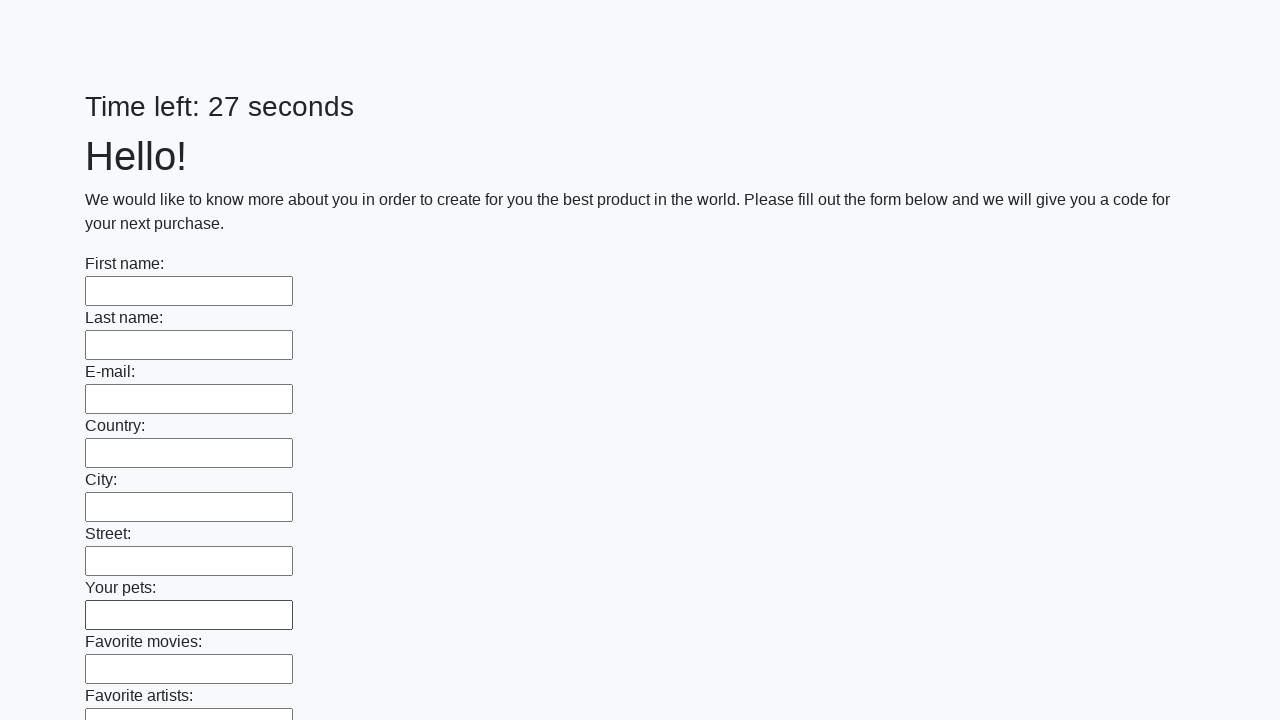